Tests filling a large form by entering text into all input fields and submitting the form by clicking the submit button.

Starting URL: http://suninjuly.github.io/huge_form.html

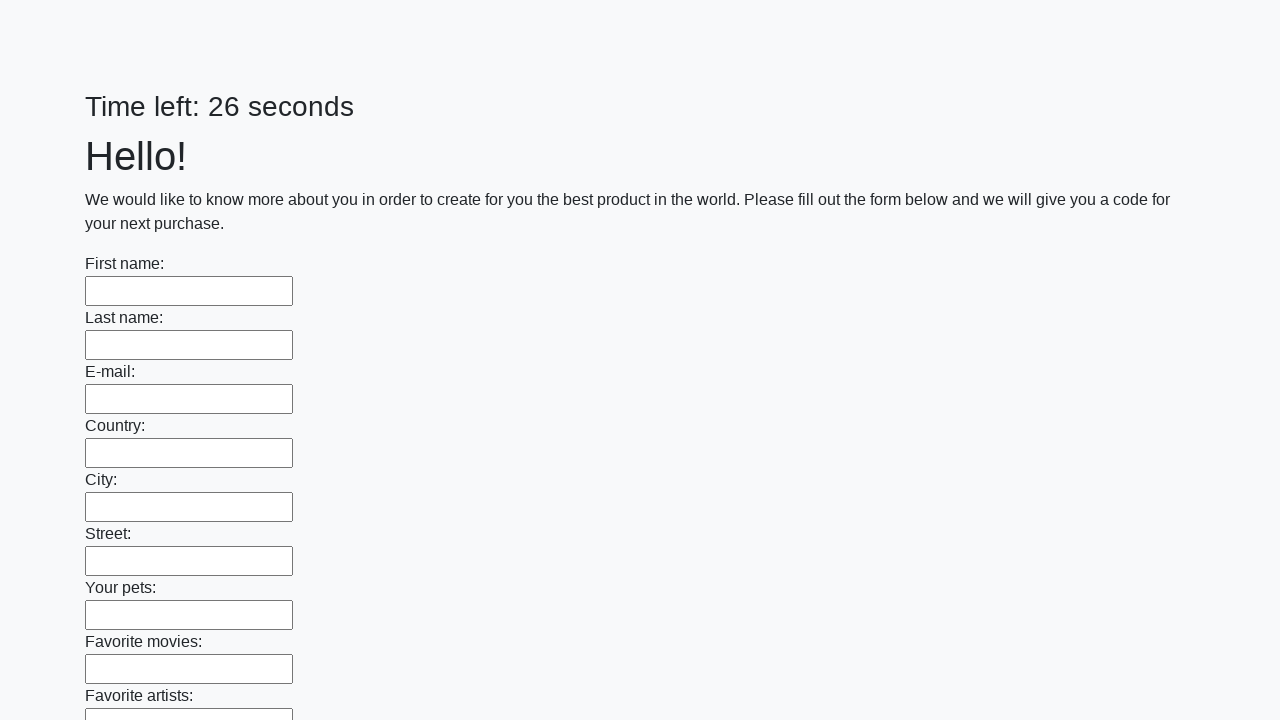

Located all input fields on the huge form
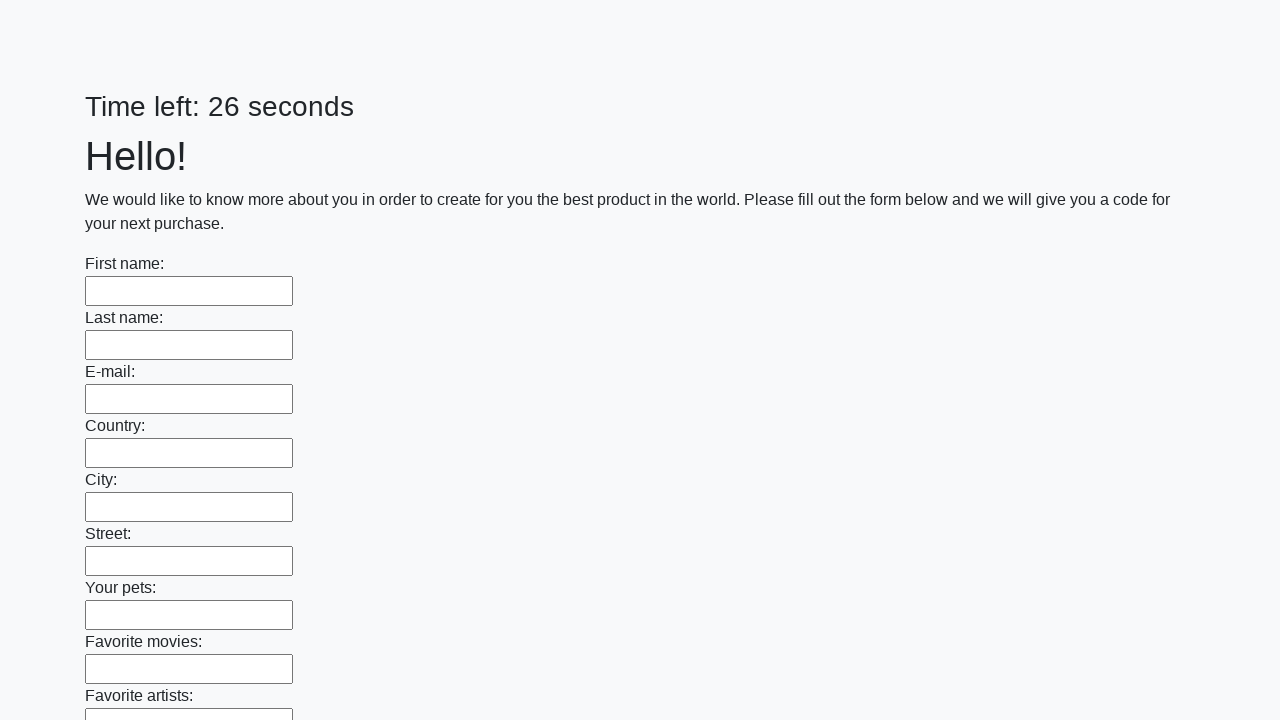

Filled an input field with 'My answer' on input >> nth=0
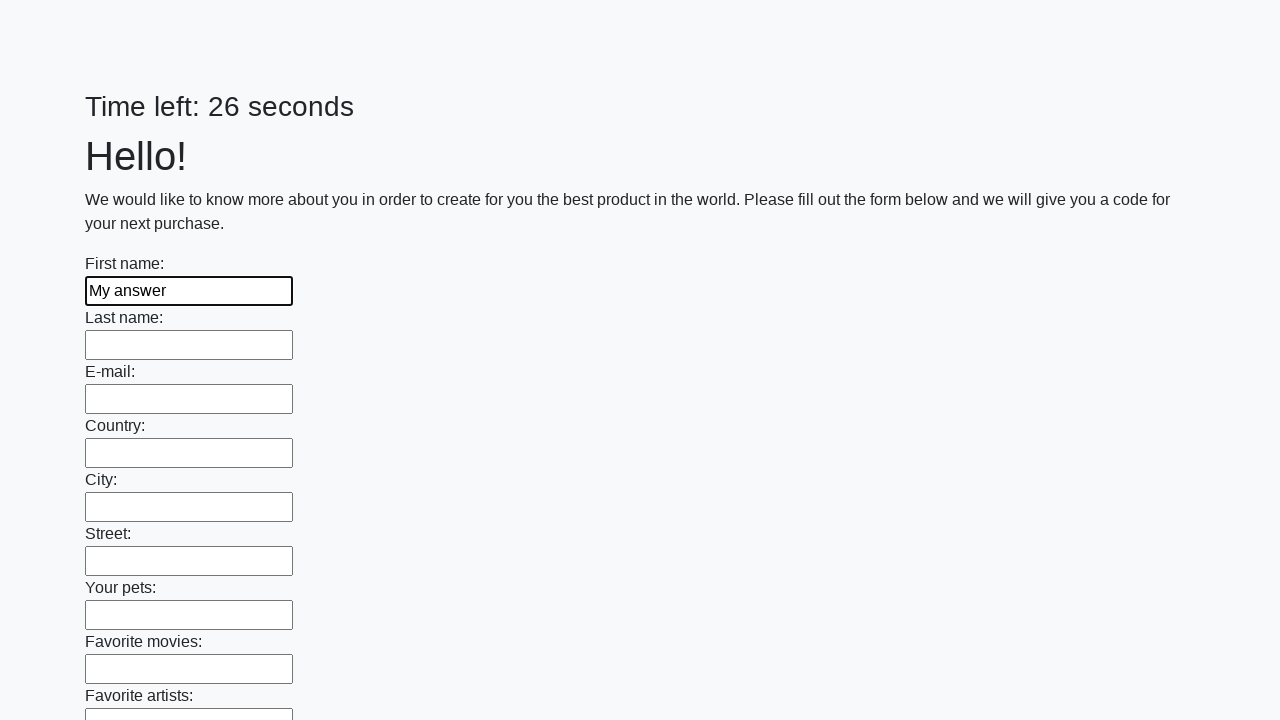

Filled an input field with 'My answer' on input >> nth=1
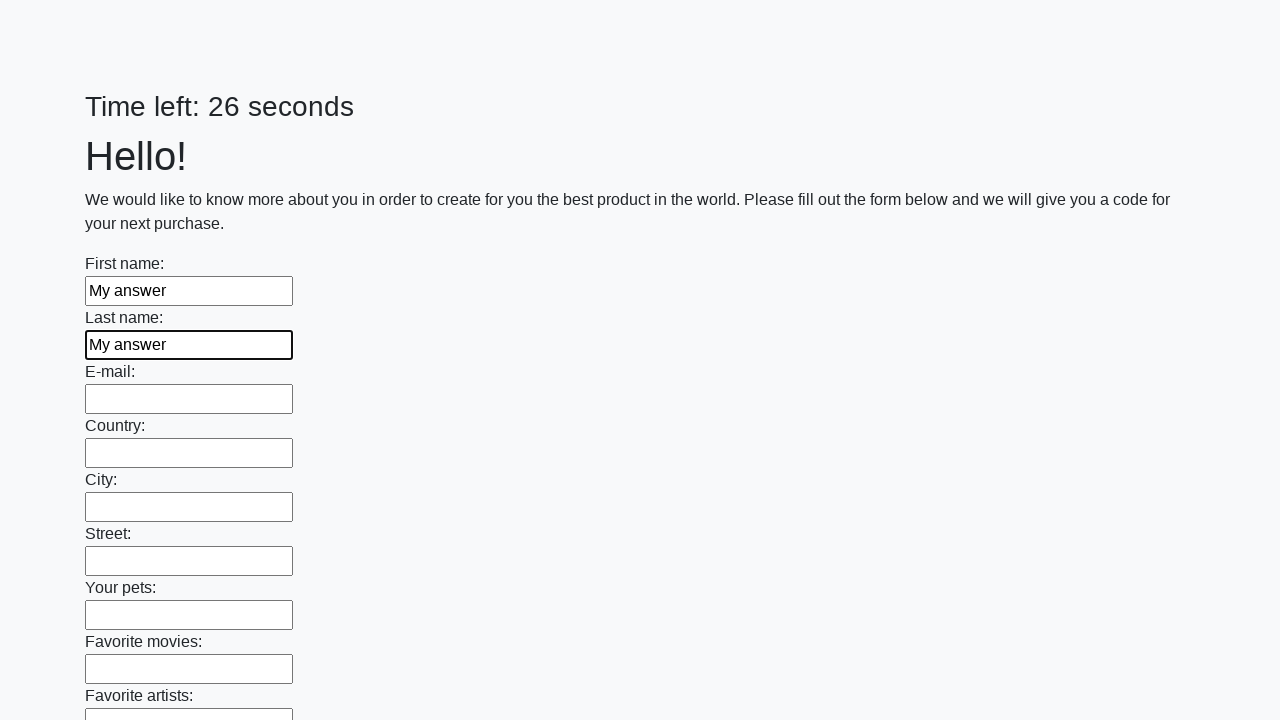

Filled an input field with 'My answer' on input >> nth=2
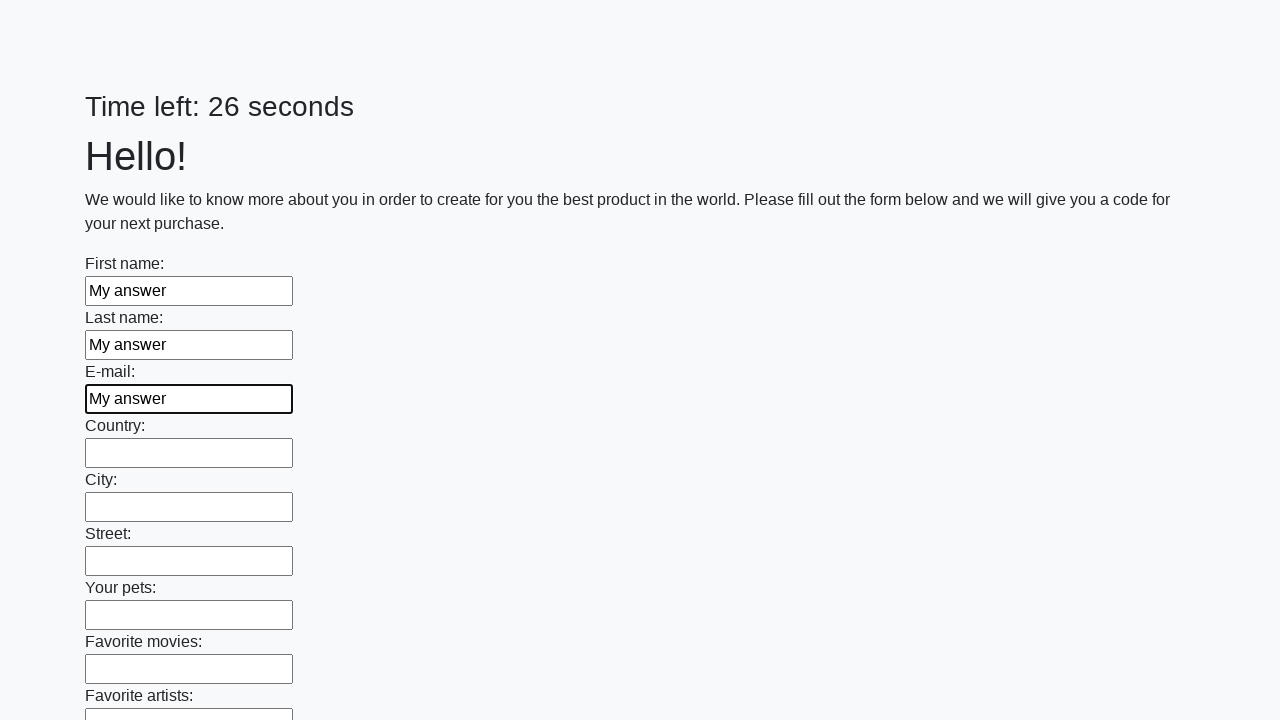

Filled an input field with 'My answer' on input >> nth=3
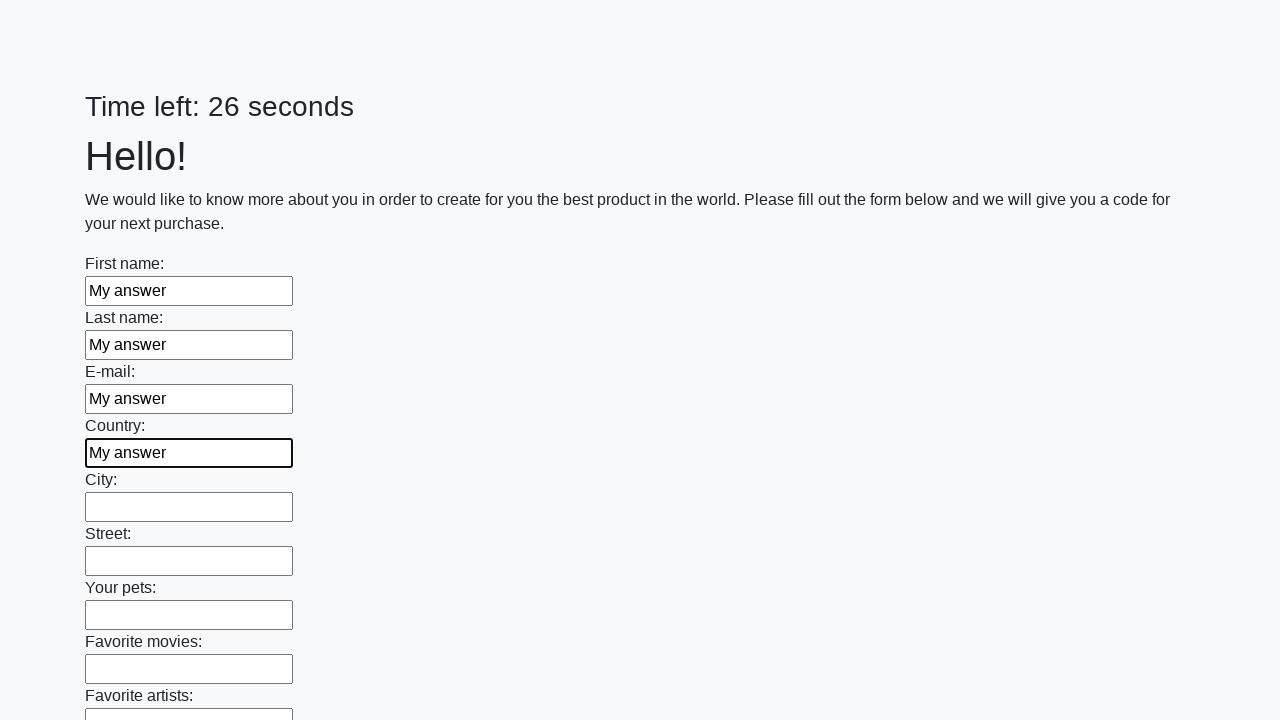

Filled an input field with 'My answer' on input >> nth=4
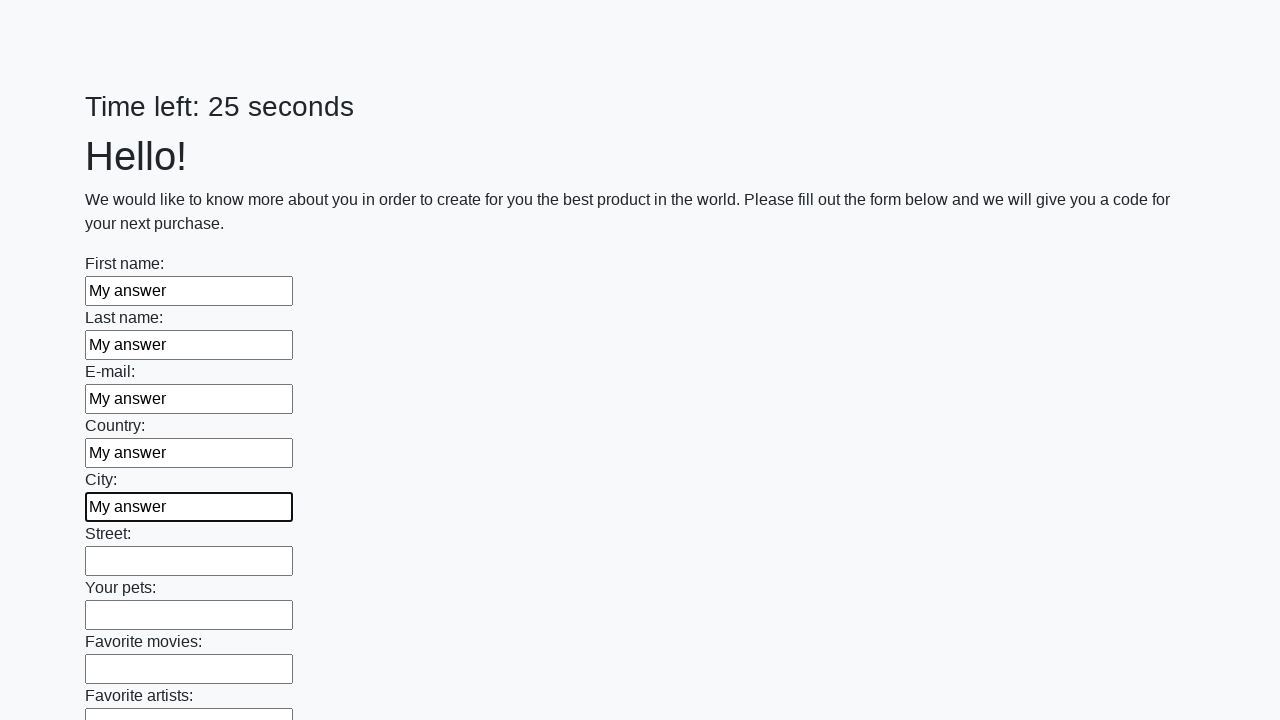

Filled an input field with 'My answer' on input >> nth=5
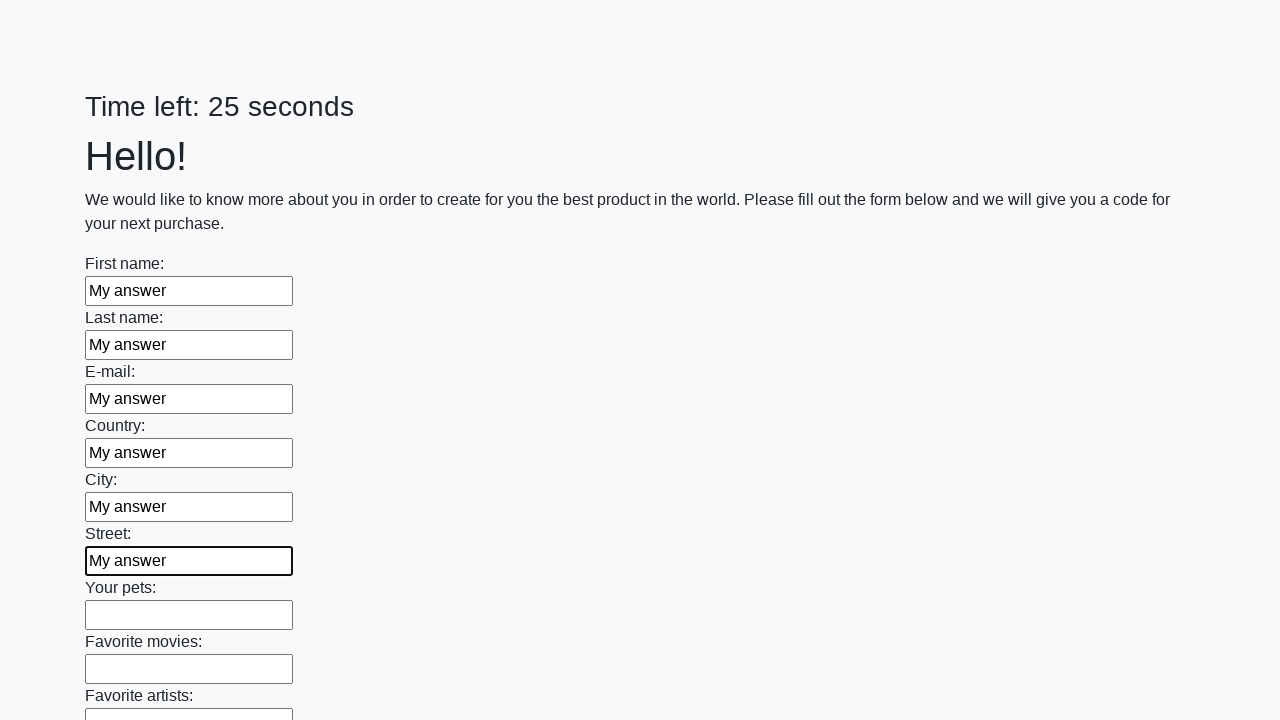

Filled an input field with 'My answer' on input >> nth=6
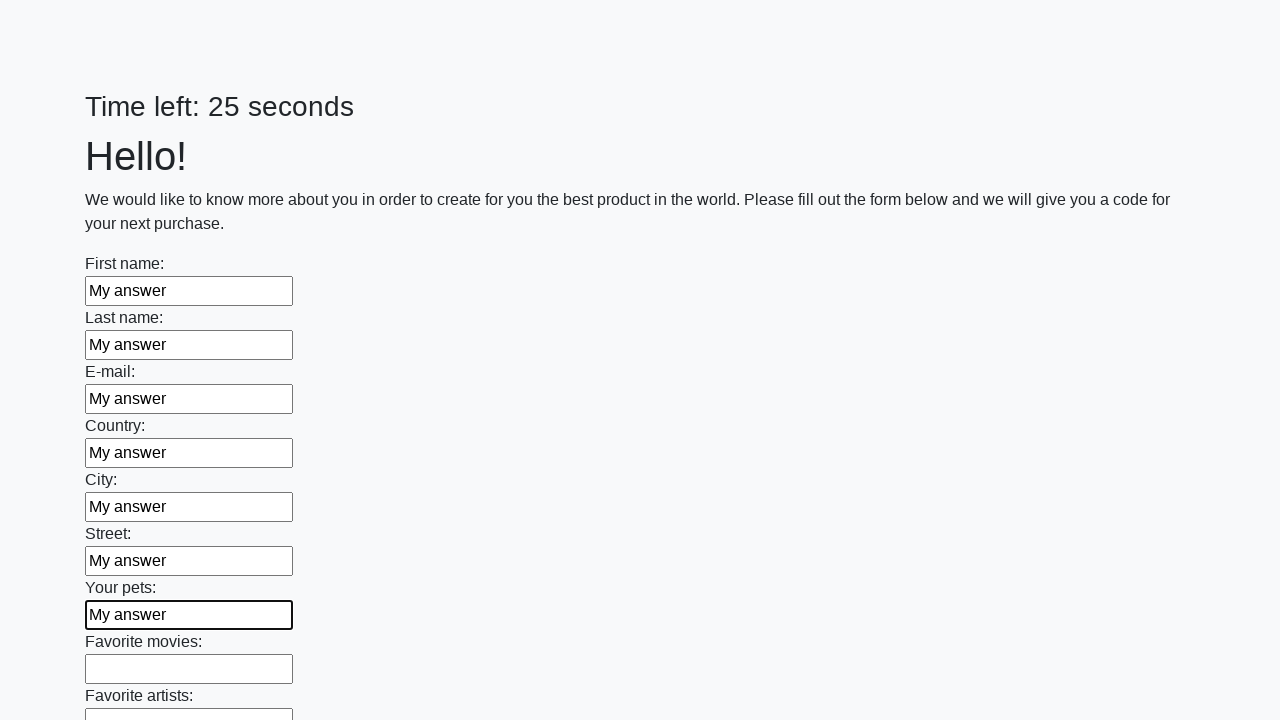

Filled an input field with 'My answer' on input >> nth=7
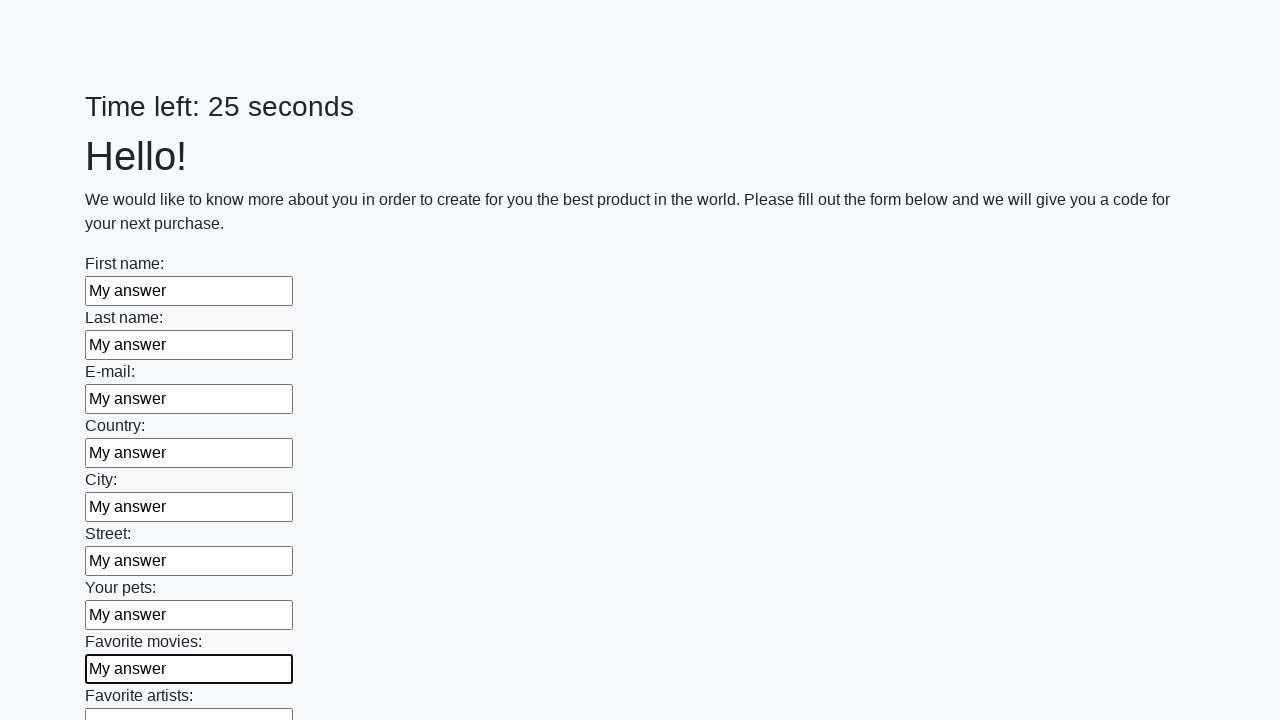

Filled an input field with 'My answer' on input >> nth=8
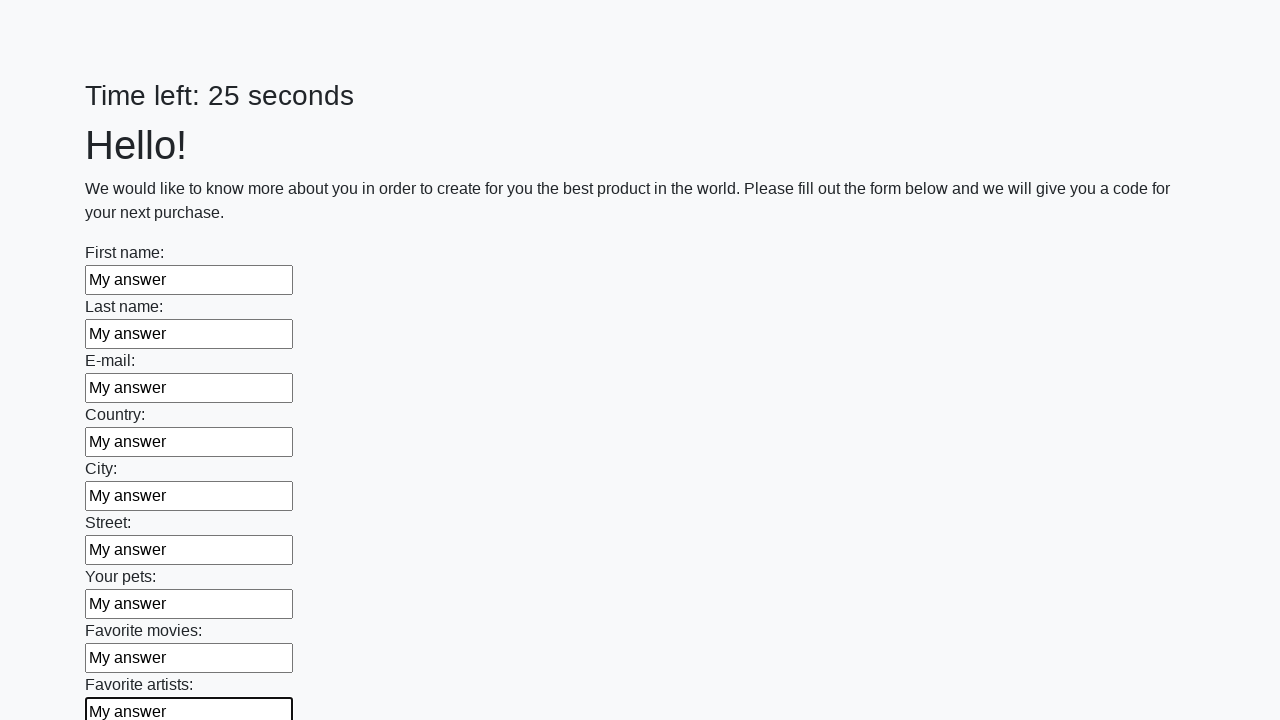

Filled an input field with 'My answer' on input >> nth=9
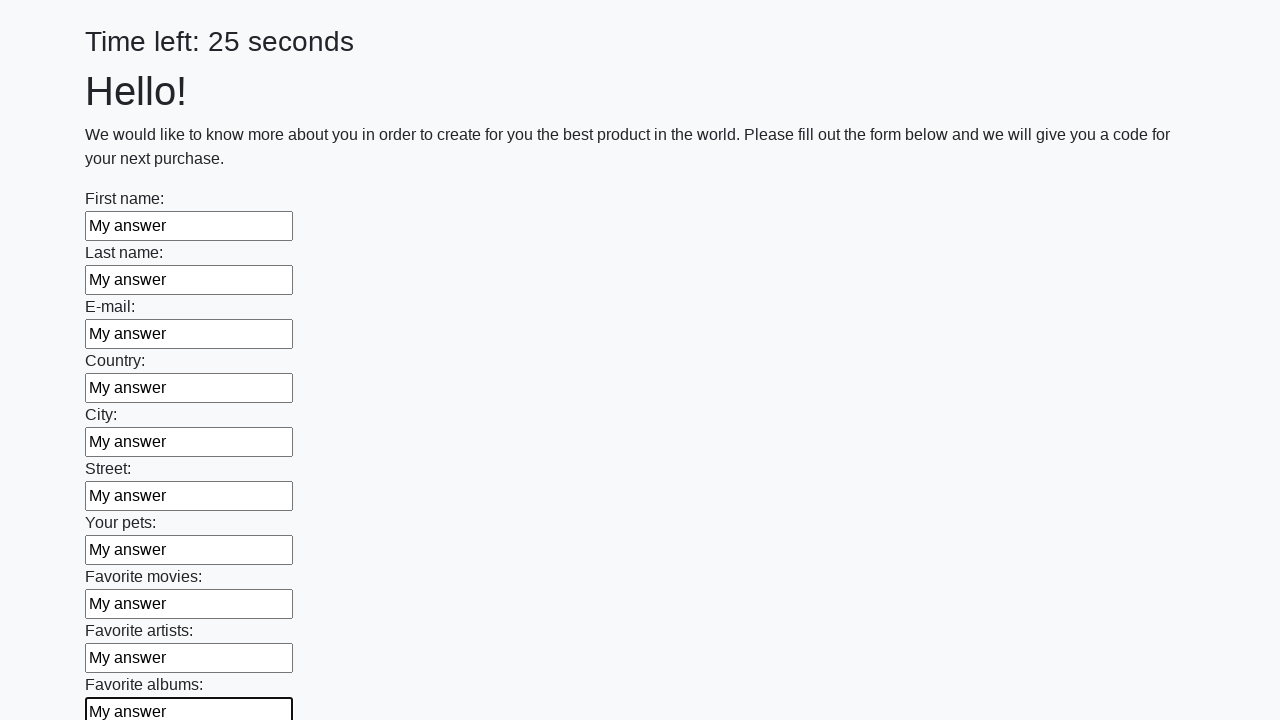

Filled an input field with 'My answer' on input >> nth=10
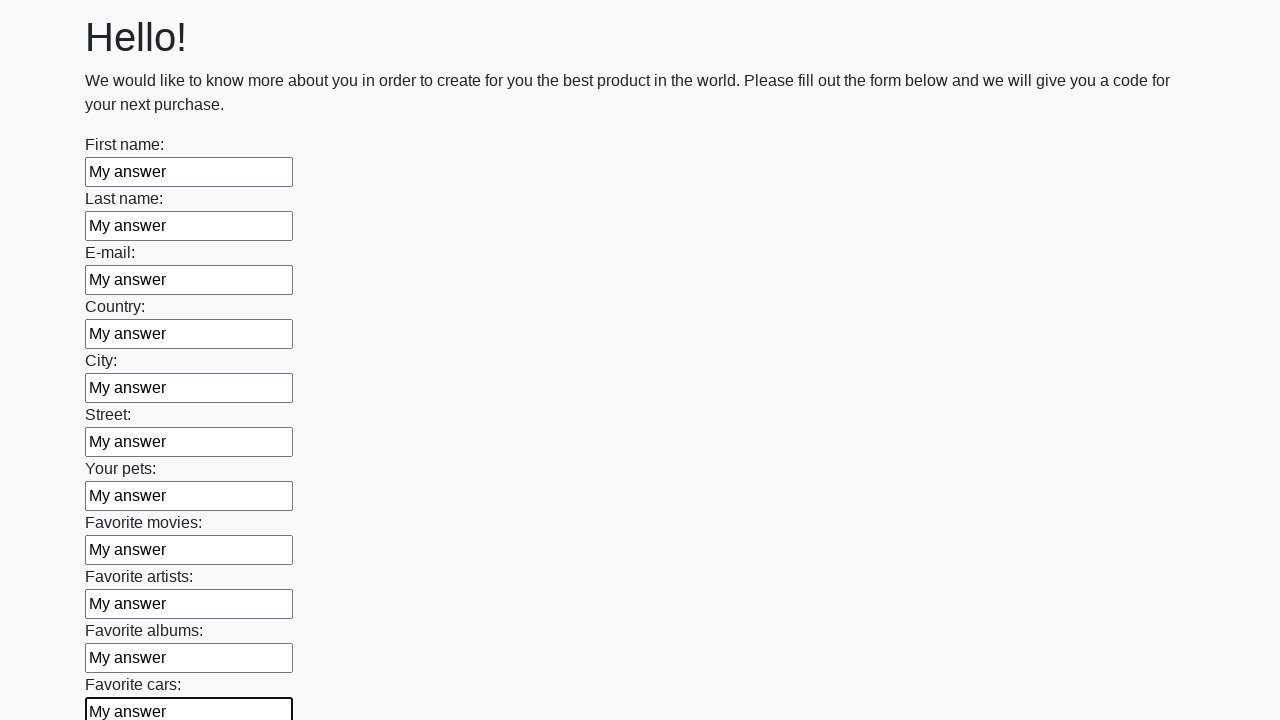

Filled an input field with 'My answer' on input >> nth=11
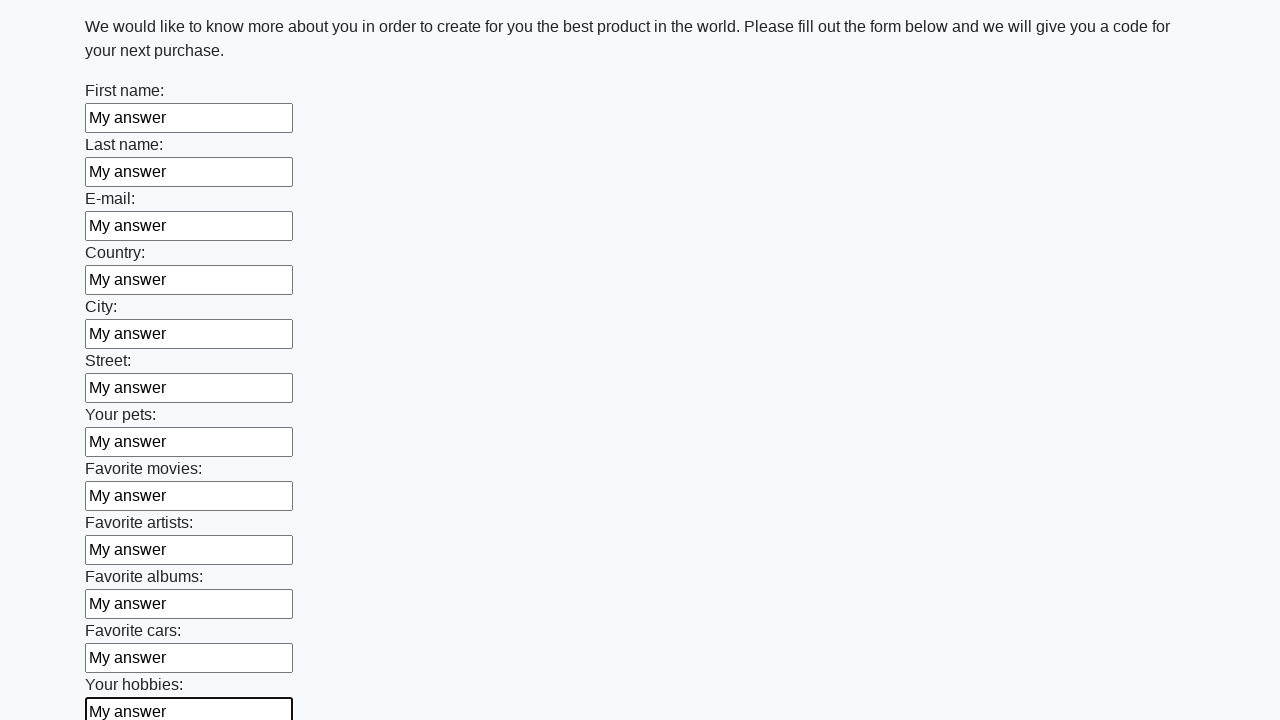

Filled an input field with 'My answer' on input >> nth=12
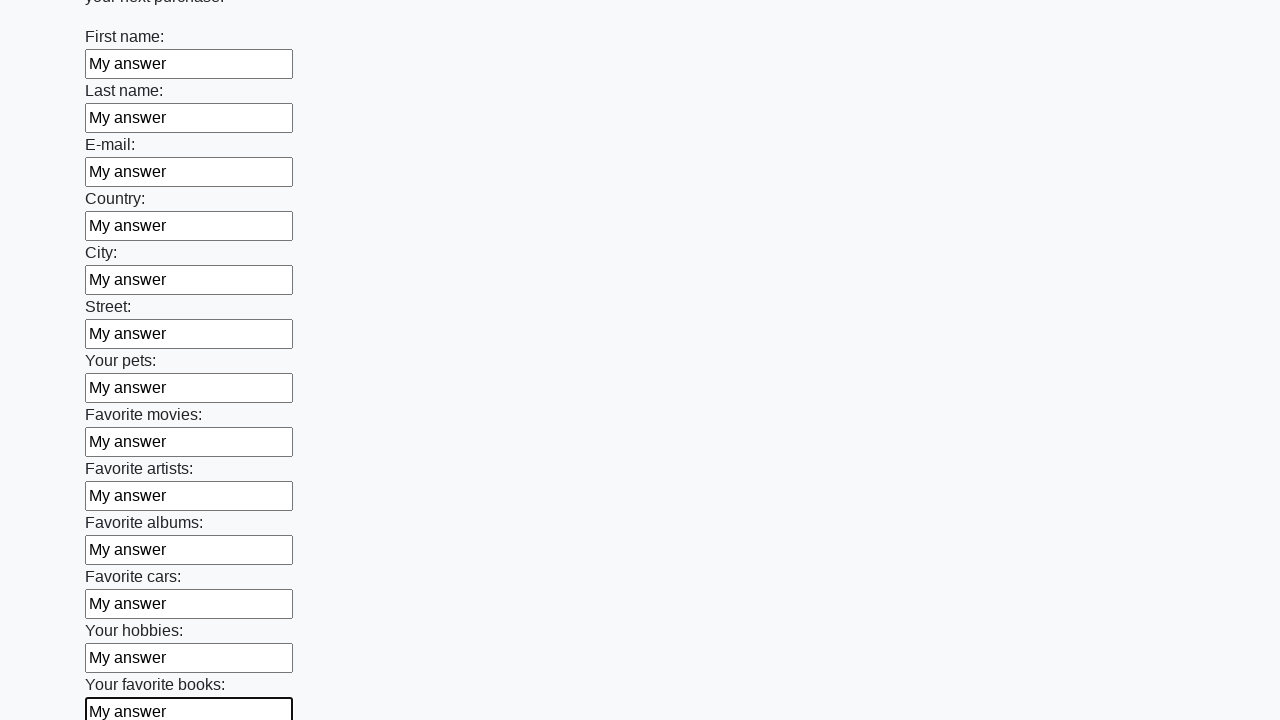

Filled an input field with 'My answer' on input >> nth=13
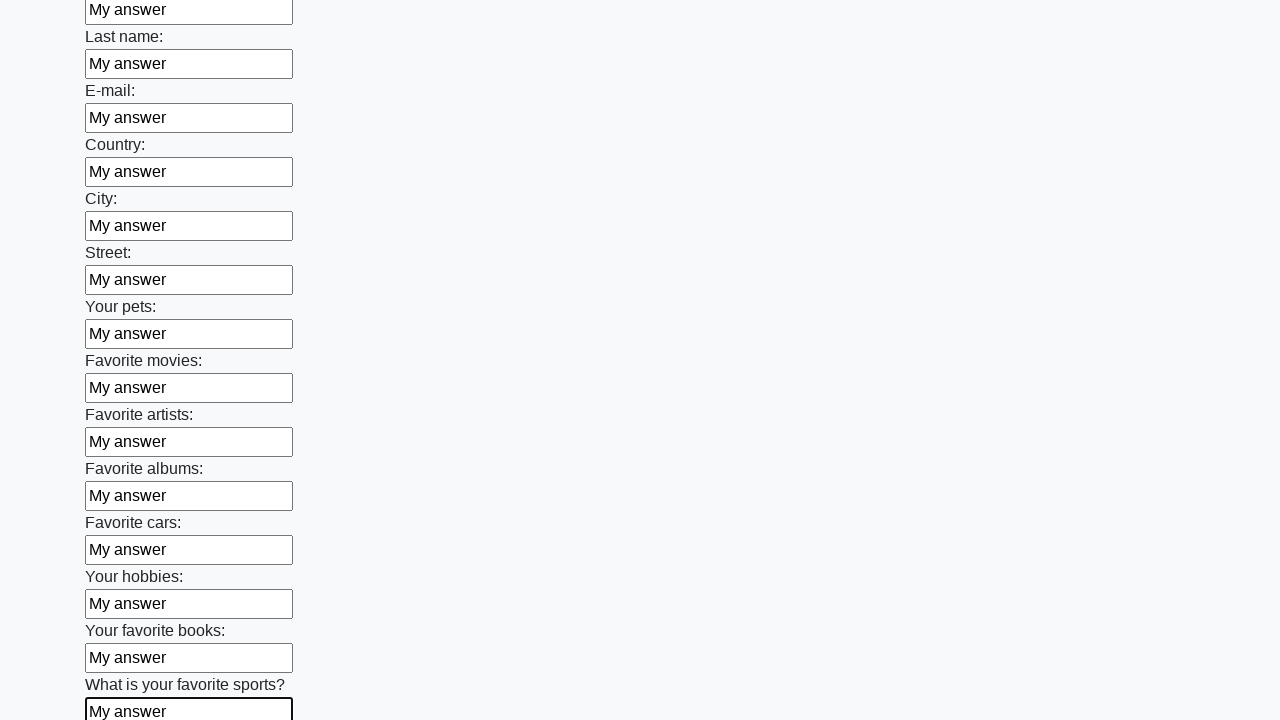

Filled an input field with 'My answer' on input >> nth=14
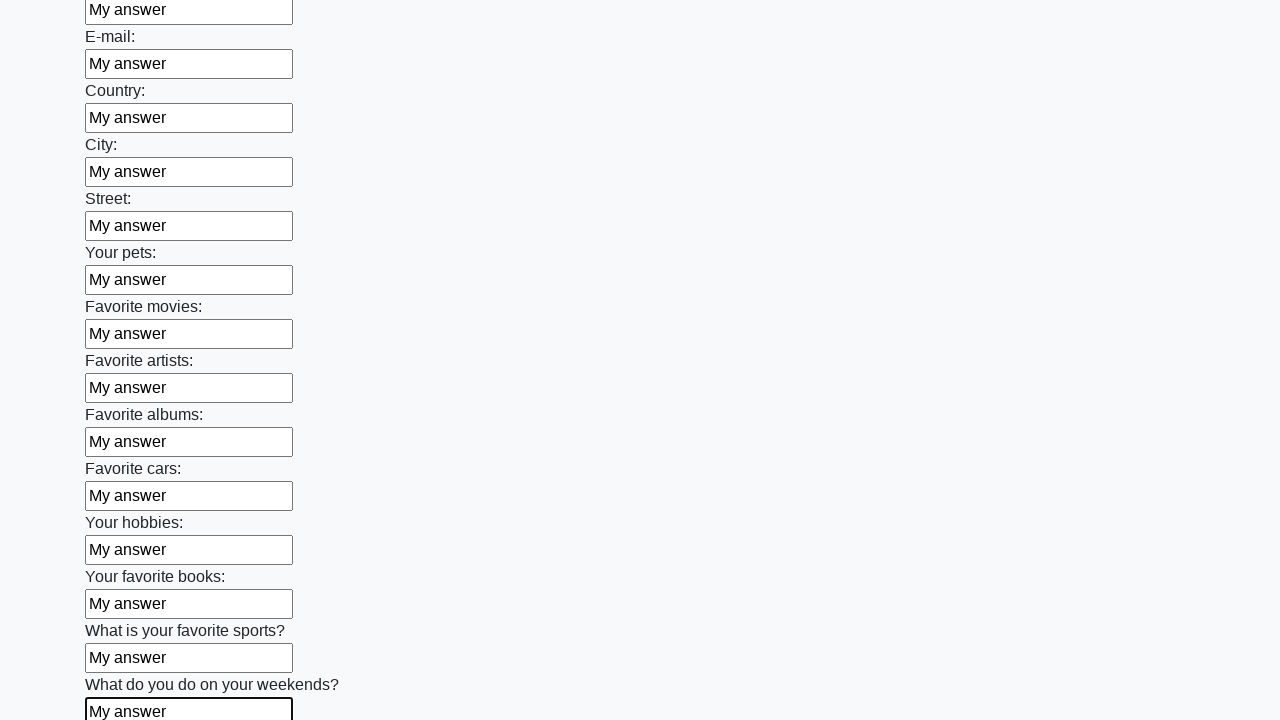

Filled an input field with 'My answer' on input >> nth=15
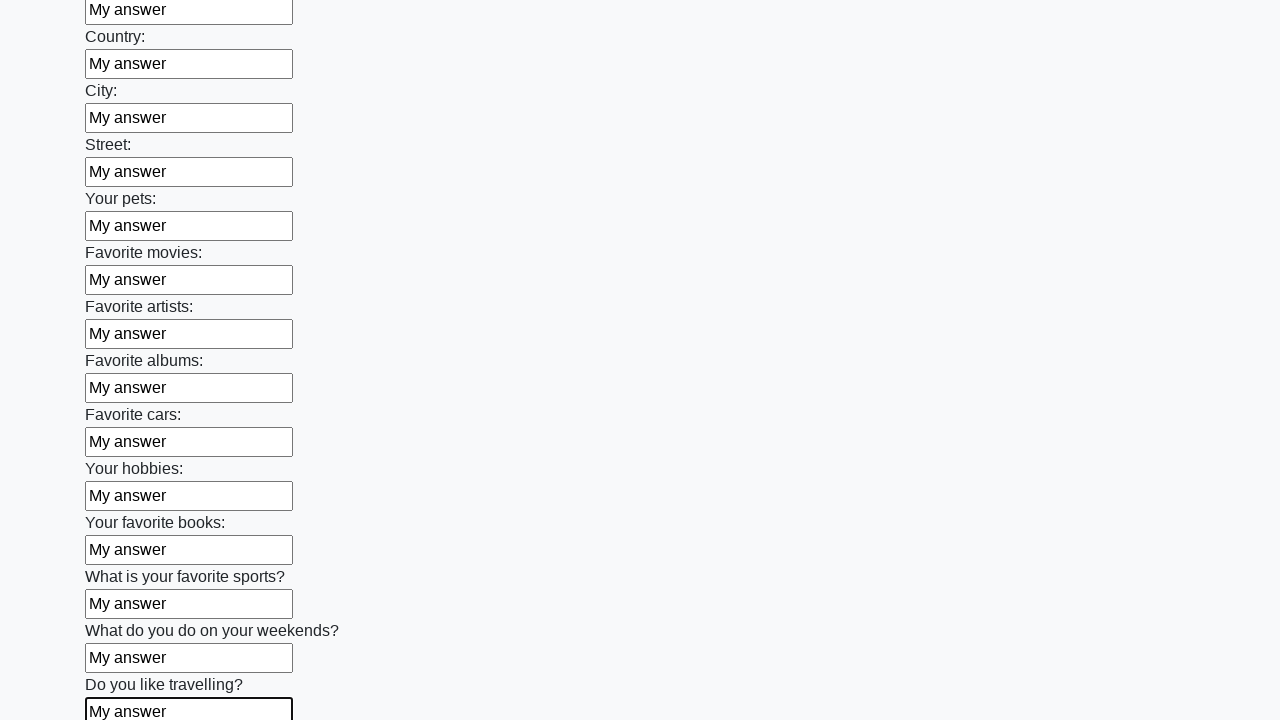

Filled an input field with 'My answer' on input >> nth=16
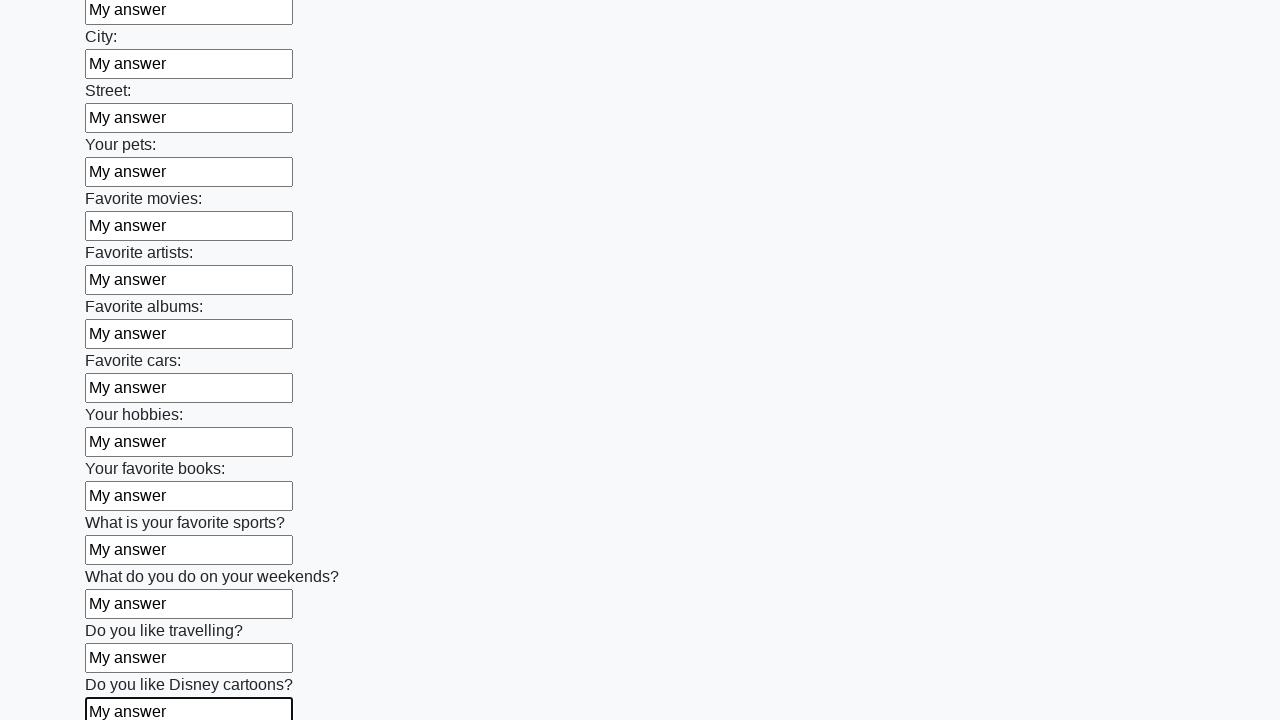

Filled an input field with 'My answer' on input >> nth=17
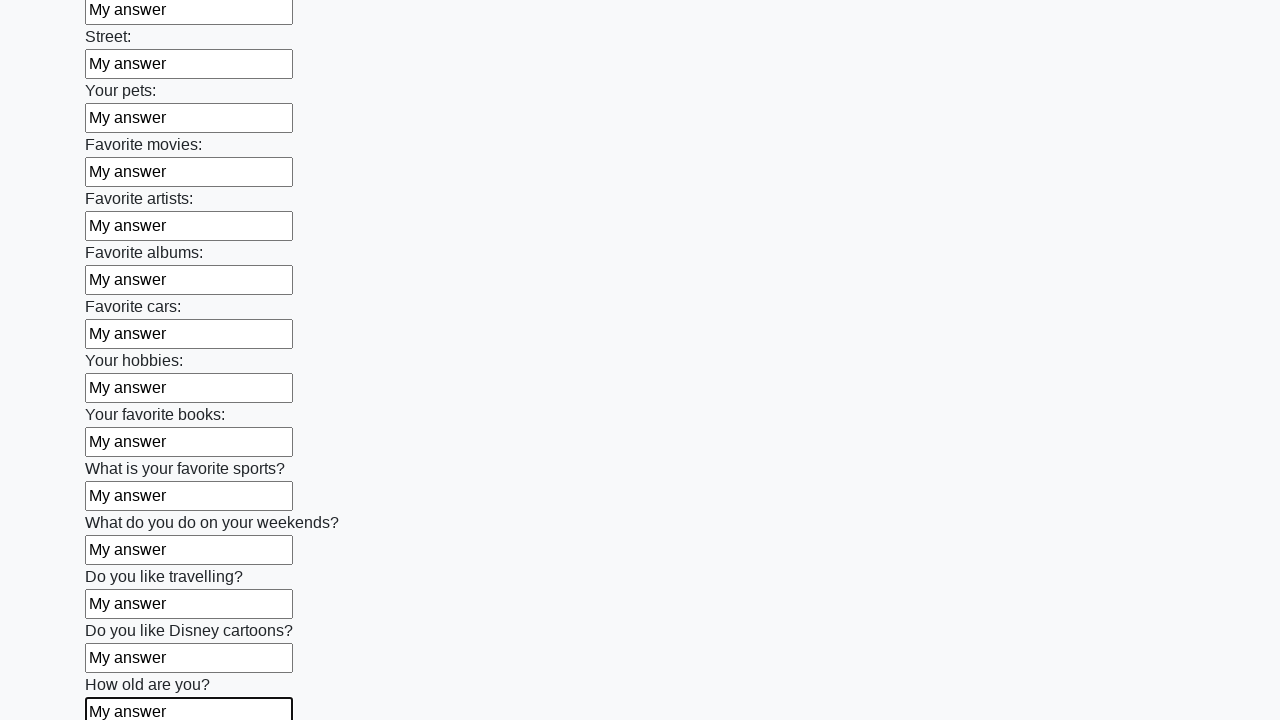

Filled an input field with 'My answer' on input >> nth=18
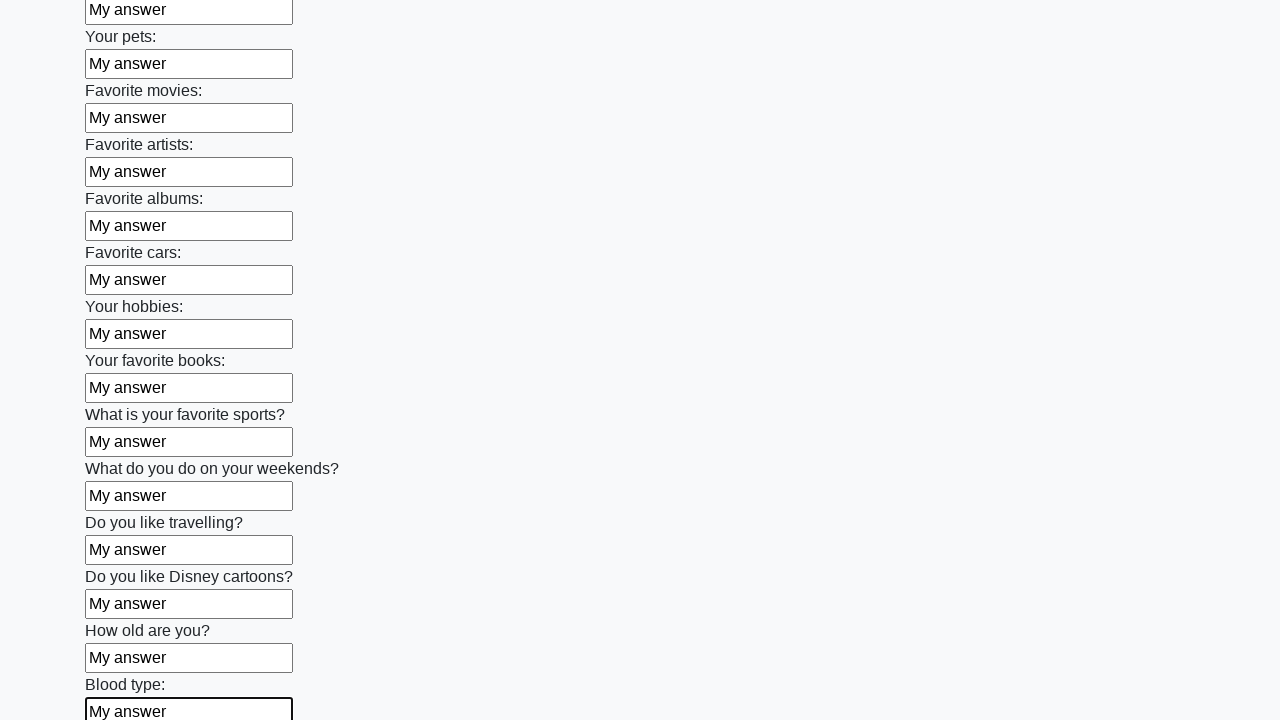

Filled an input field with 'My answer' on input >> nth=19
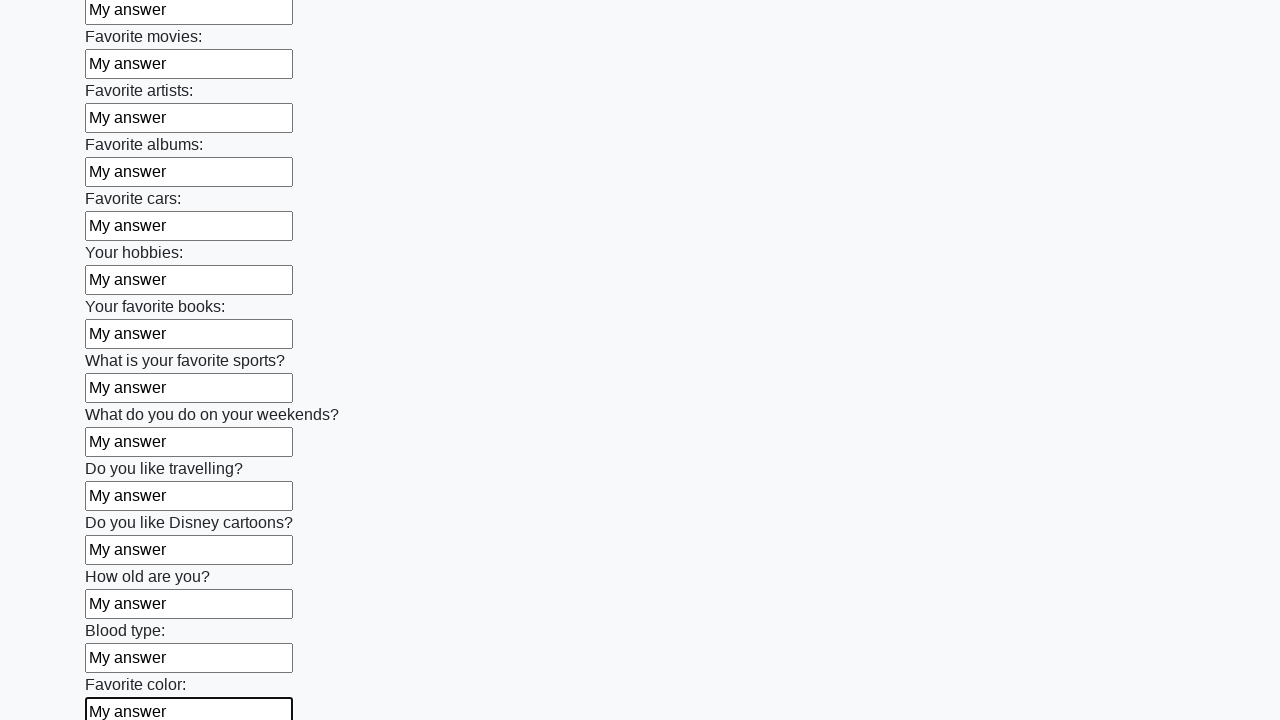

Filled an input field with 'My answer' on input >> nth=20
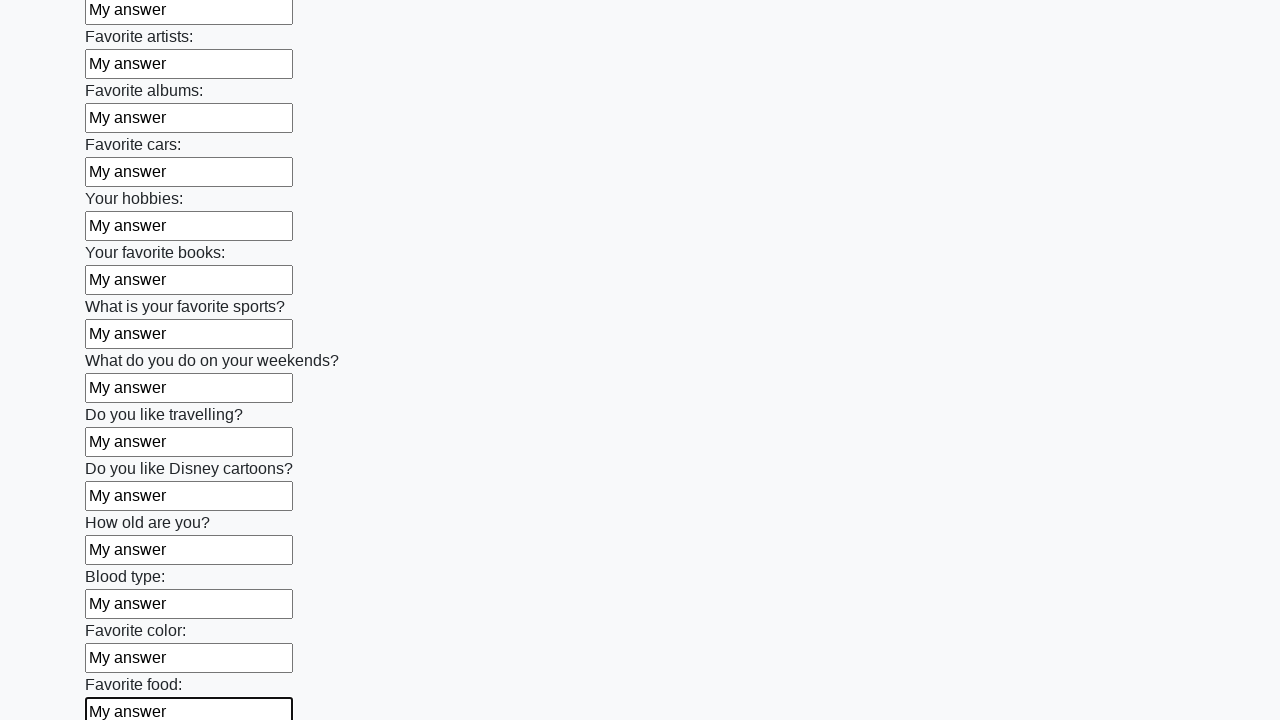

Filled an input field with 'My answer' on input >> nth=21
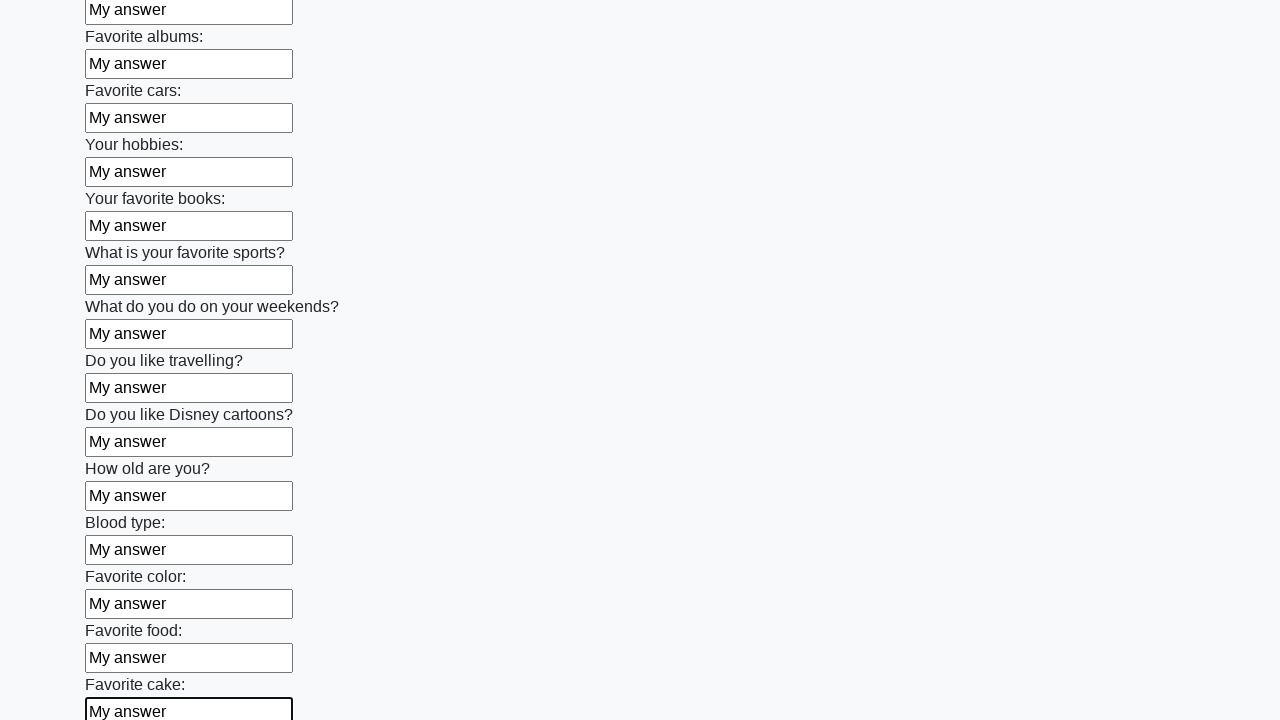

Filled an input field with 'My answer' on input >> nth=22
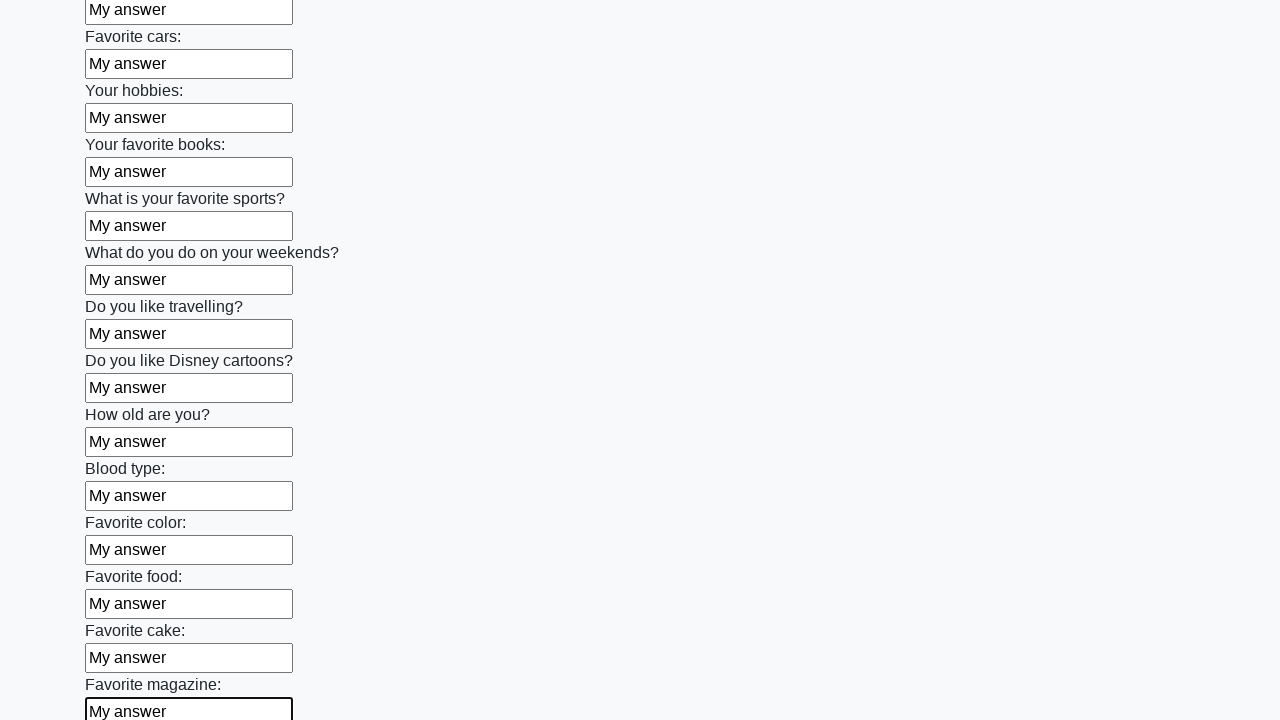

Filled an input field with 'My answer' on input >> nth=23
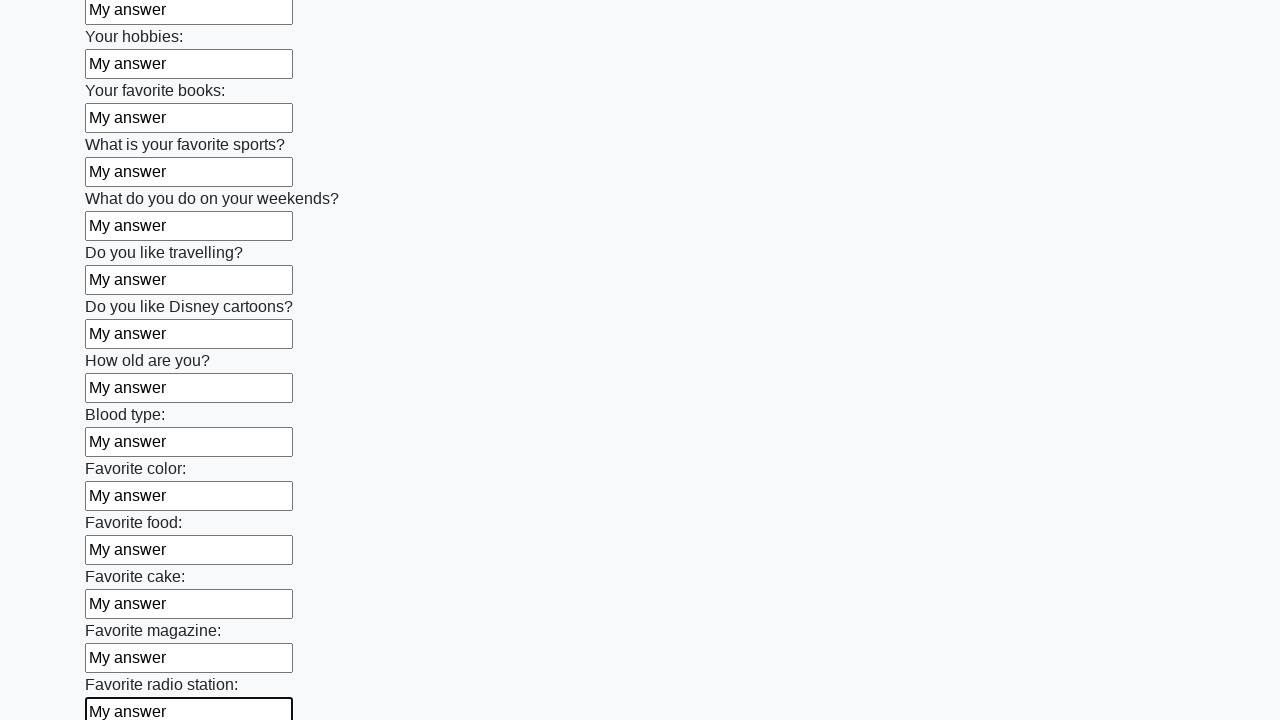

Filled an input field with 'My answer' on input >> nth=24
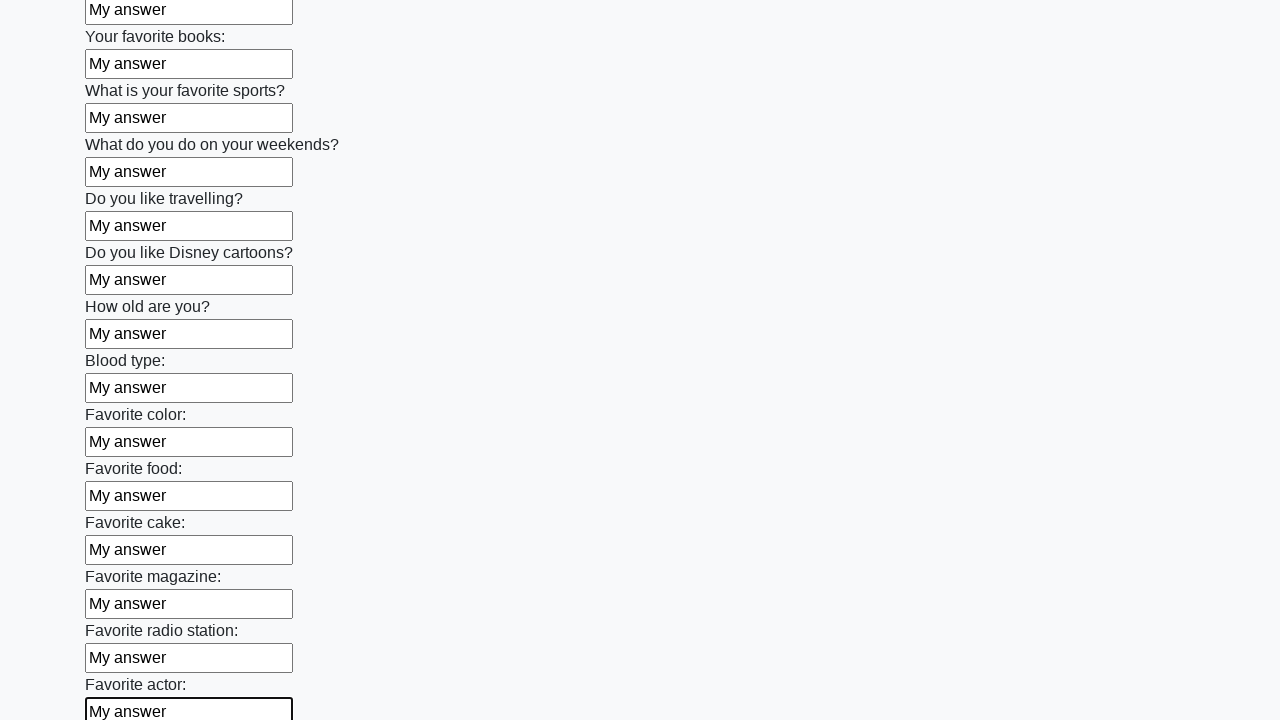

Filled an input field with 'My answer' on input >> nth=25
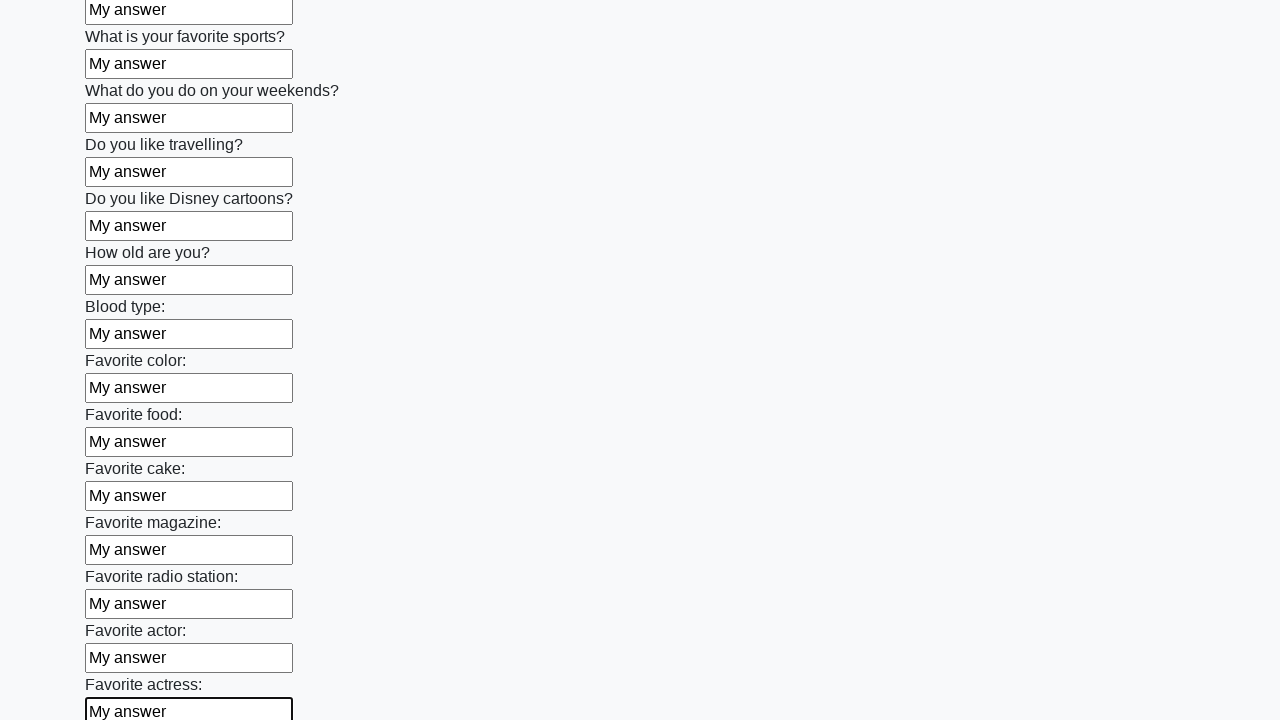

Filled an input field with 'My answer' on input >> nth=26
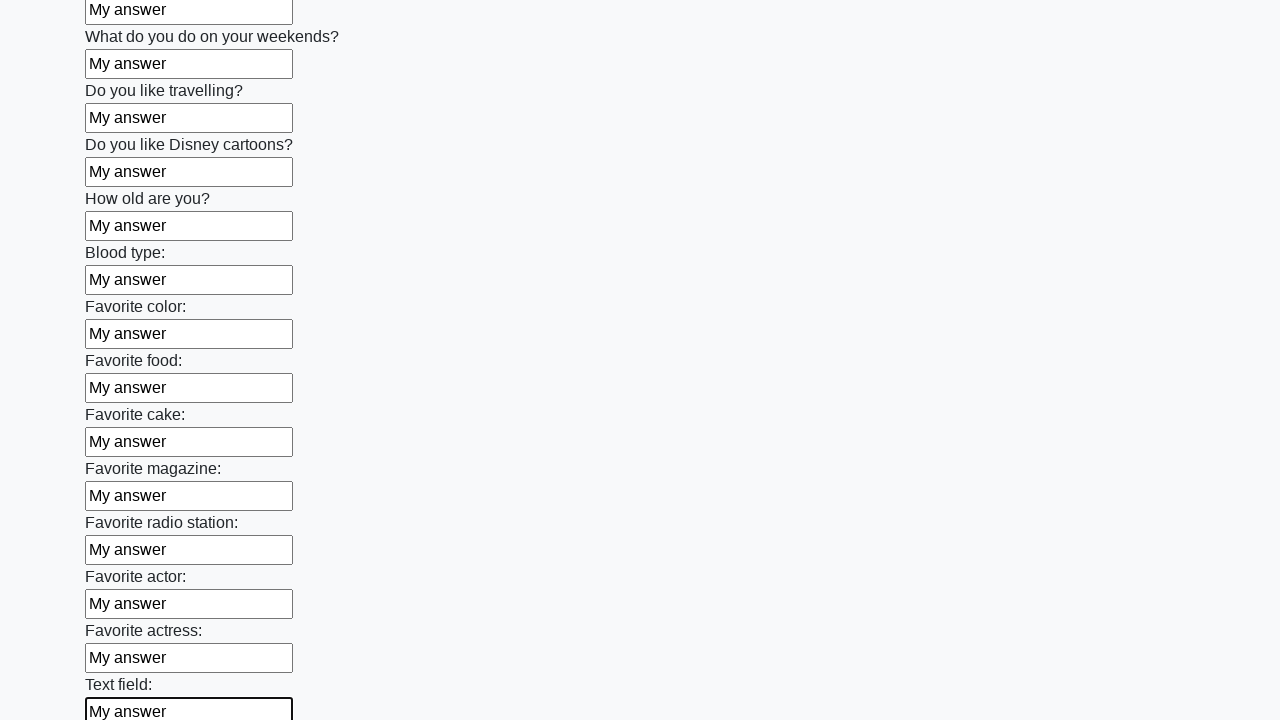

Filled an input field with 'My answer' on input >> nth=27
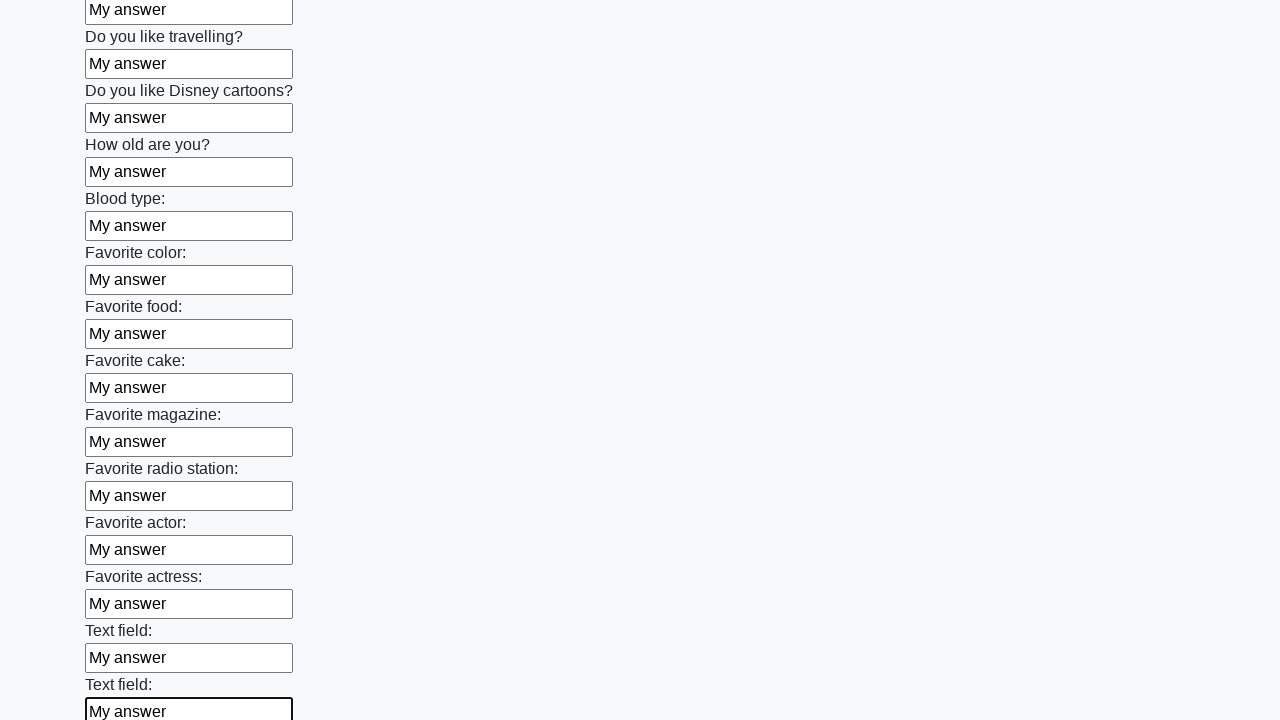

Filled an input field with 'My answer' on input >> nth=28
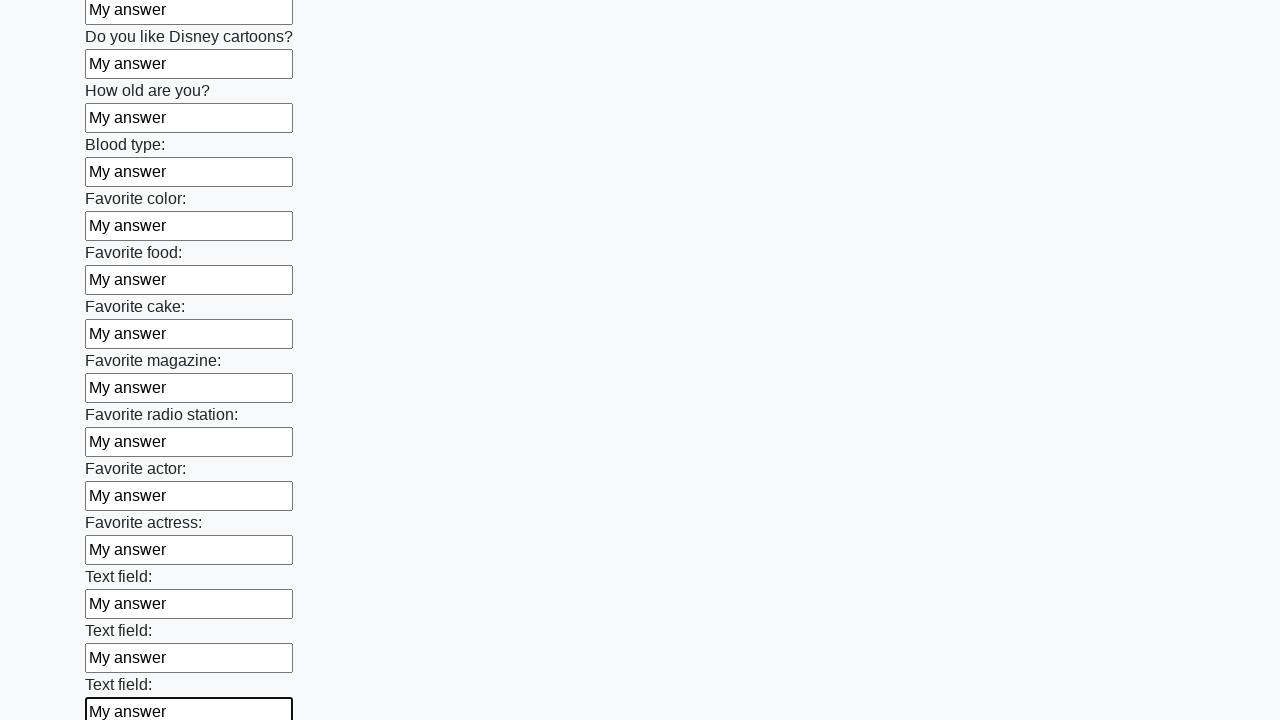

Filled an input field with 'My answer' on input >> nth=29
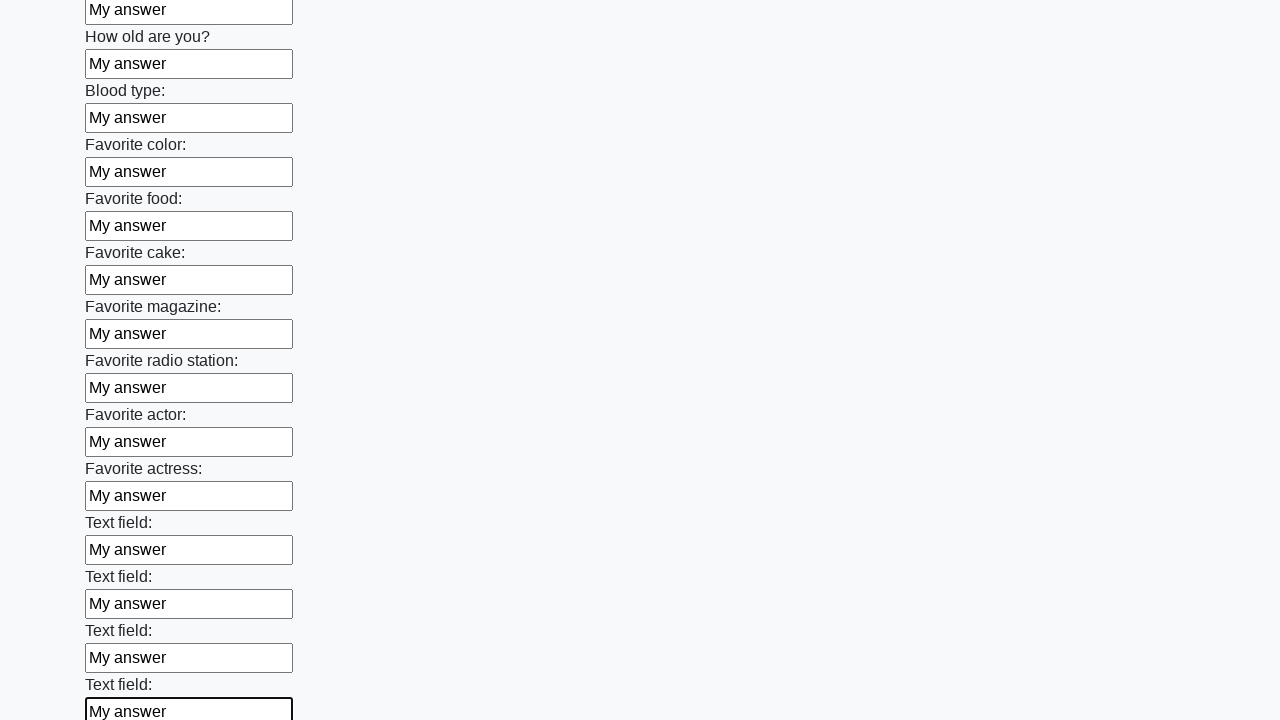

Filled an input field with 'My answer' on input >> nth=30
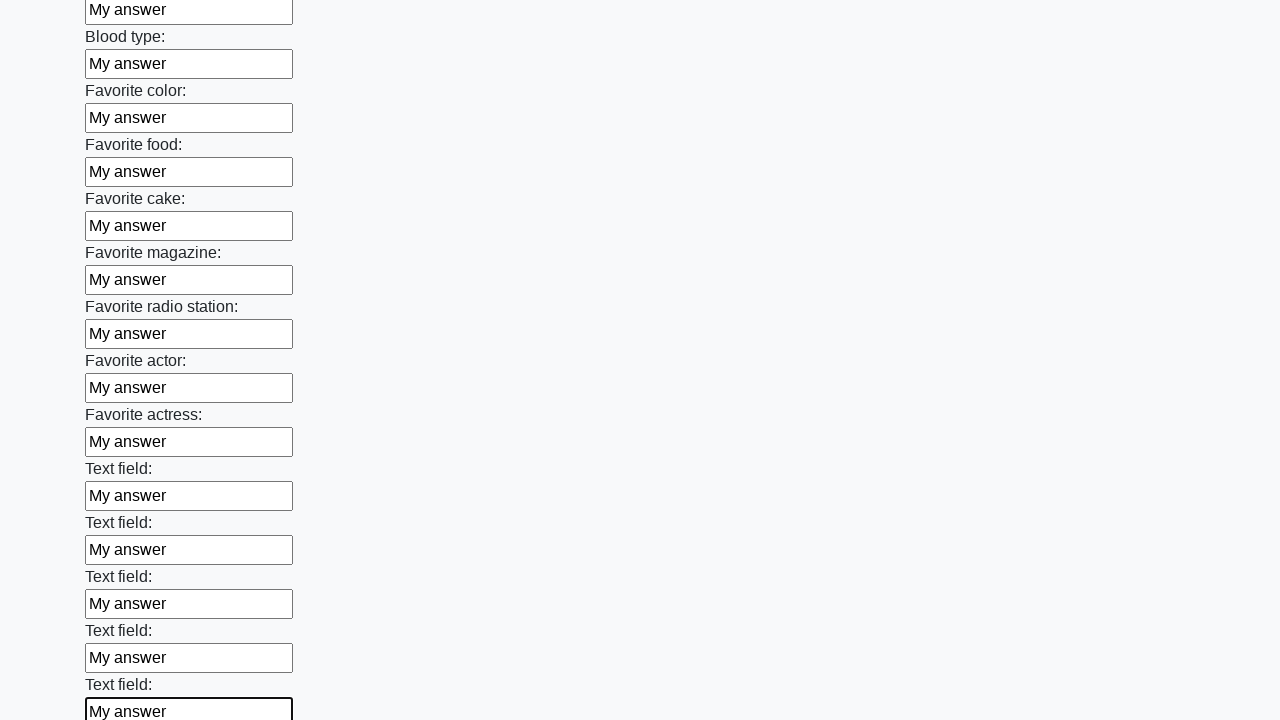

Filled an input field with 'My answer' on input >> nth=31
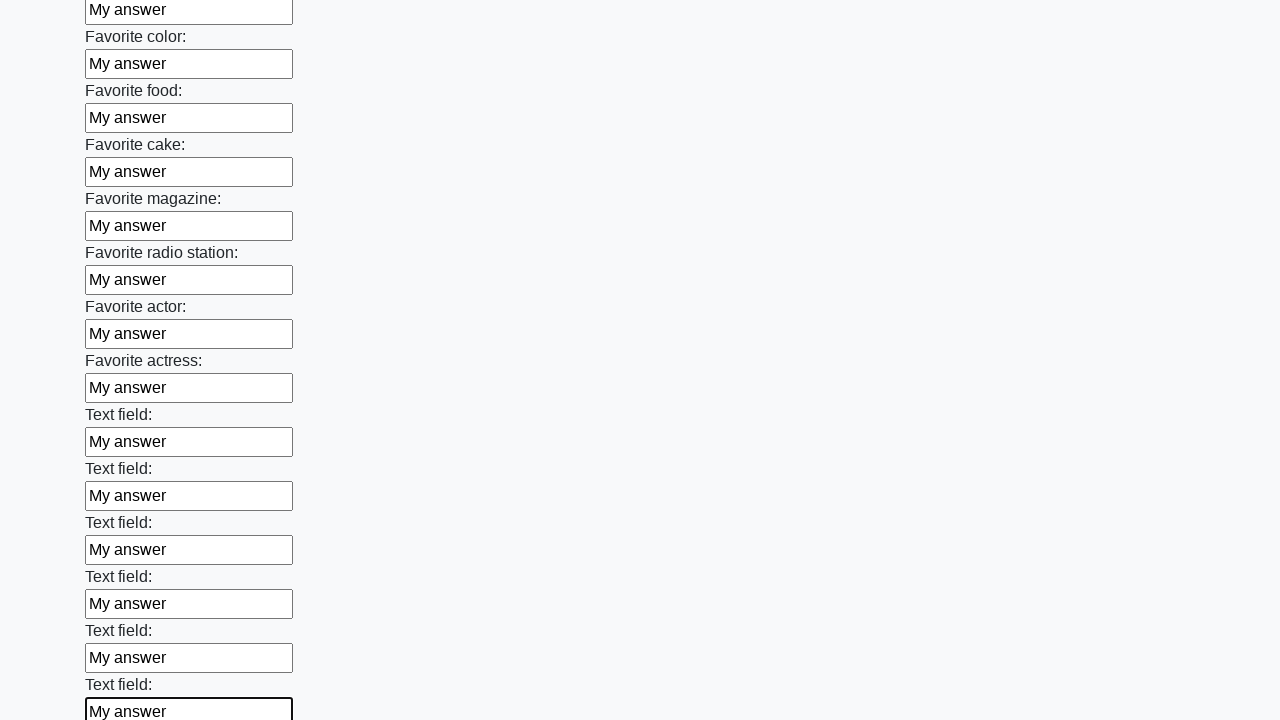

Filled an input field with 'My answer' on input >> nth=32
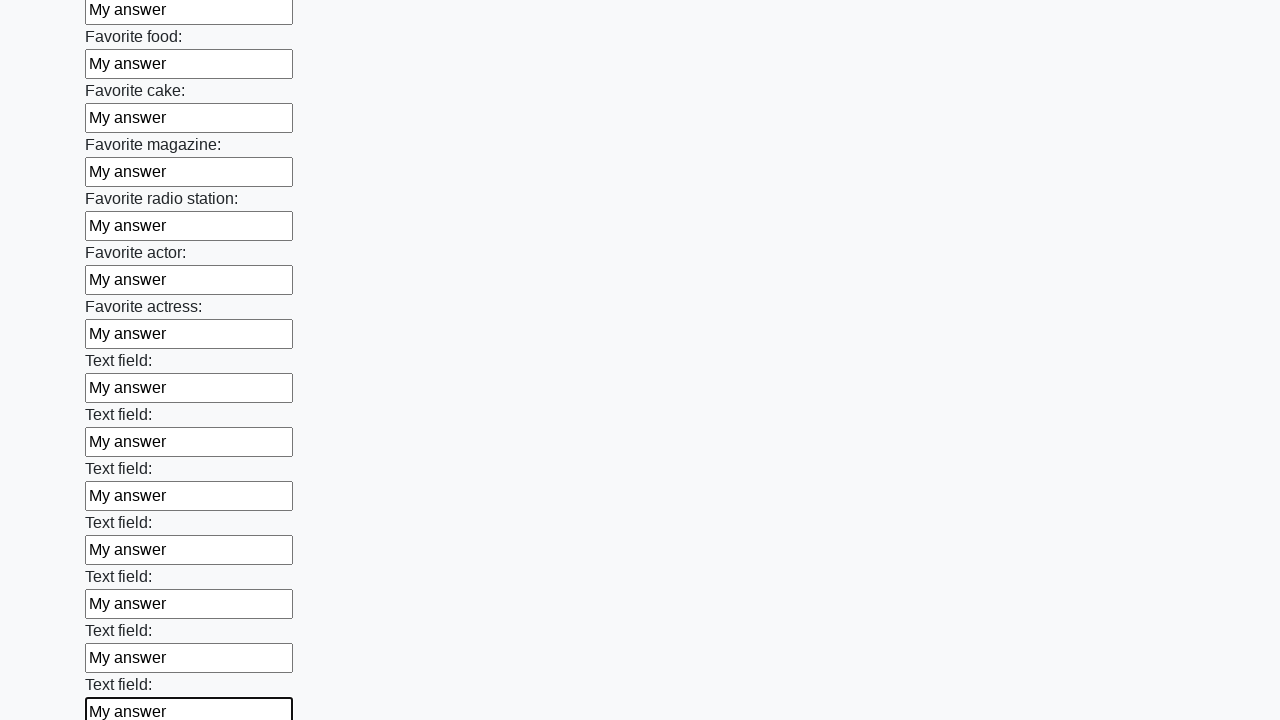

Filled an input field with 'My answer' on input >> nth=33
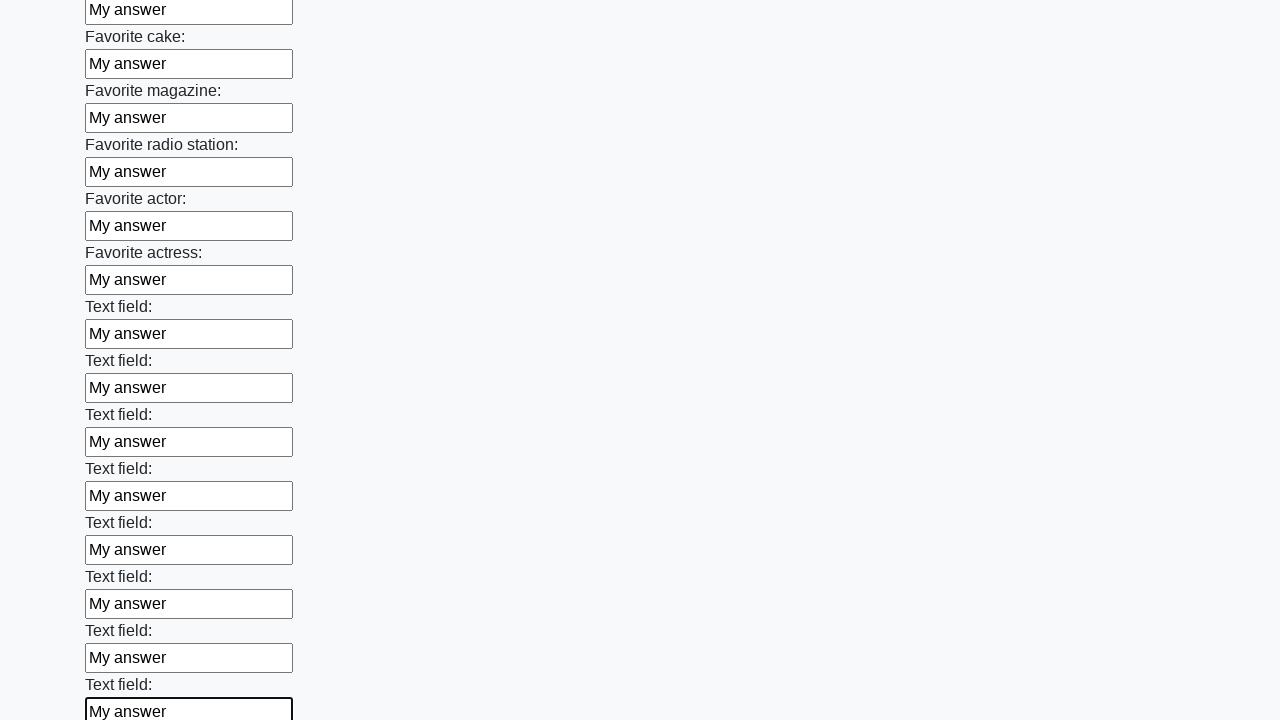

Filled an input field with 'My answer' on input >> nth=34
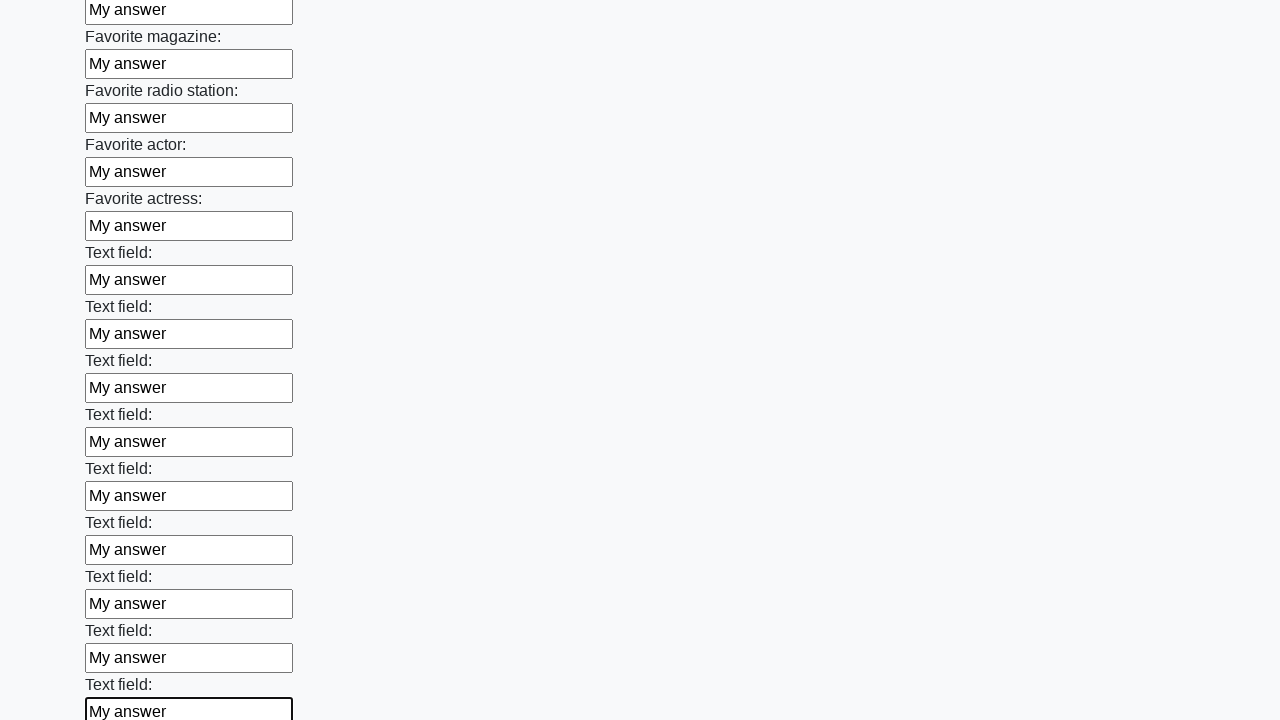

Filled an input field with 'My answer' on input >> nth=35
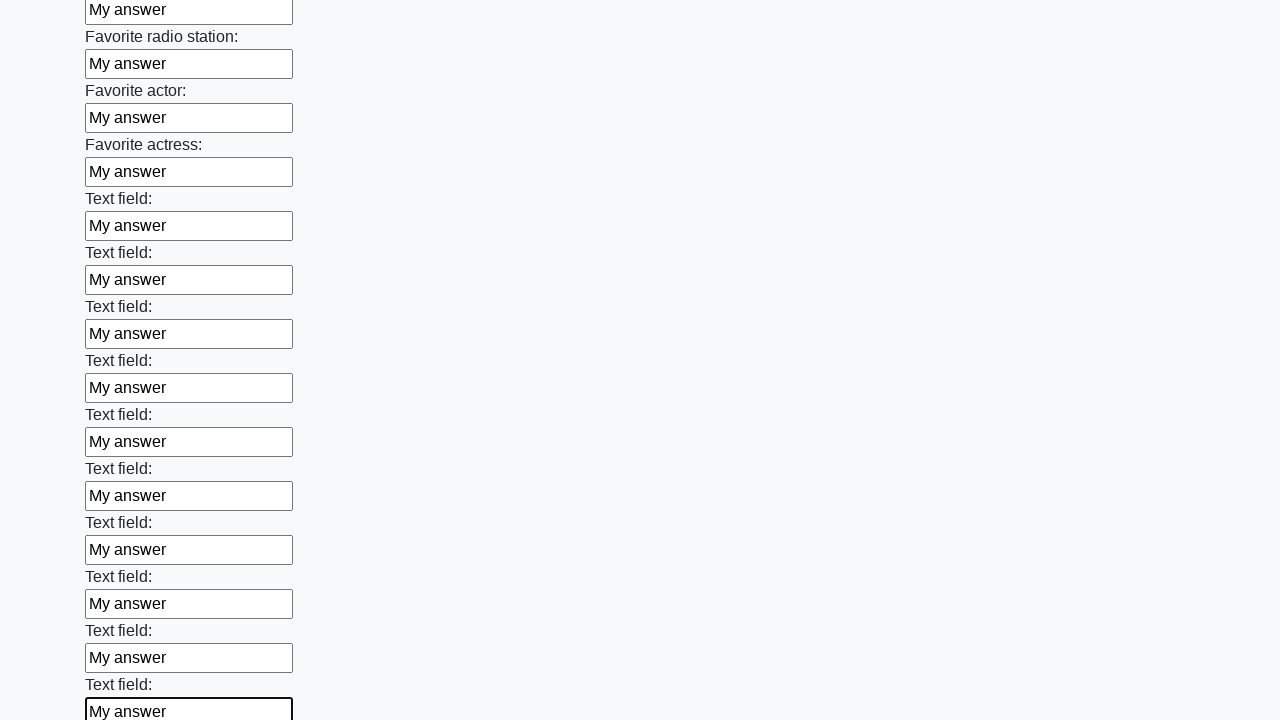

Filled an input field with 'My answer' on input >> nth=36
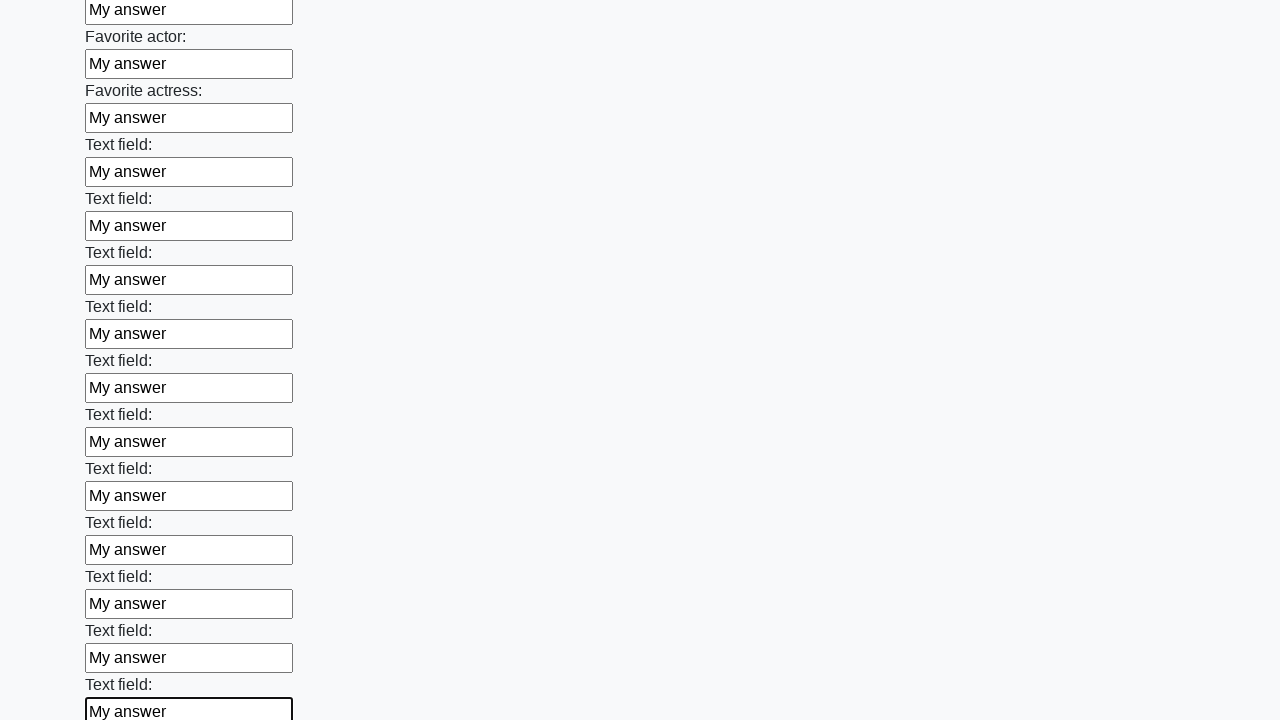

Filled an input field with 'My answer' on input >> nth=37
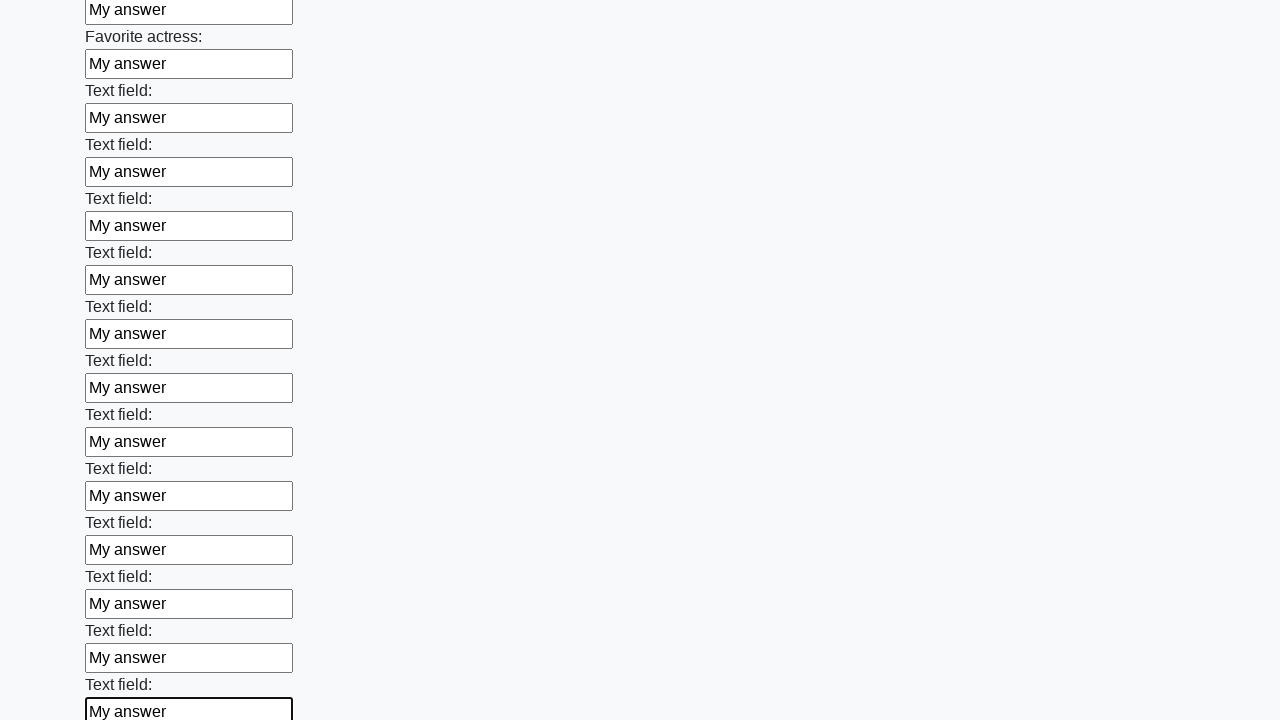

Filled an input field with 'My answer' on input >> nth=38
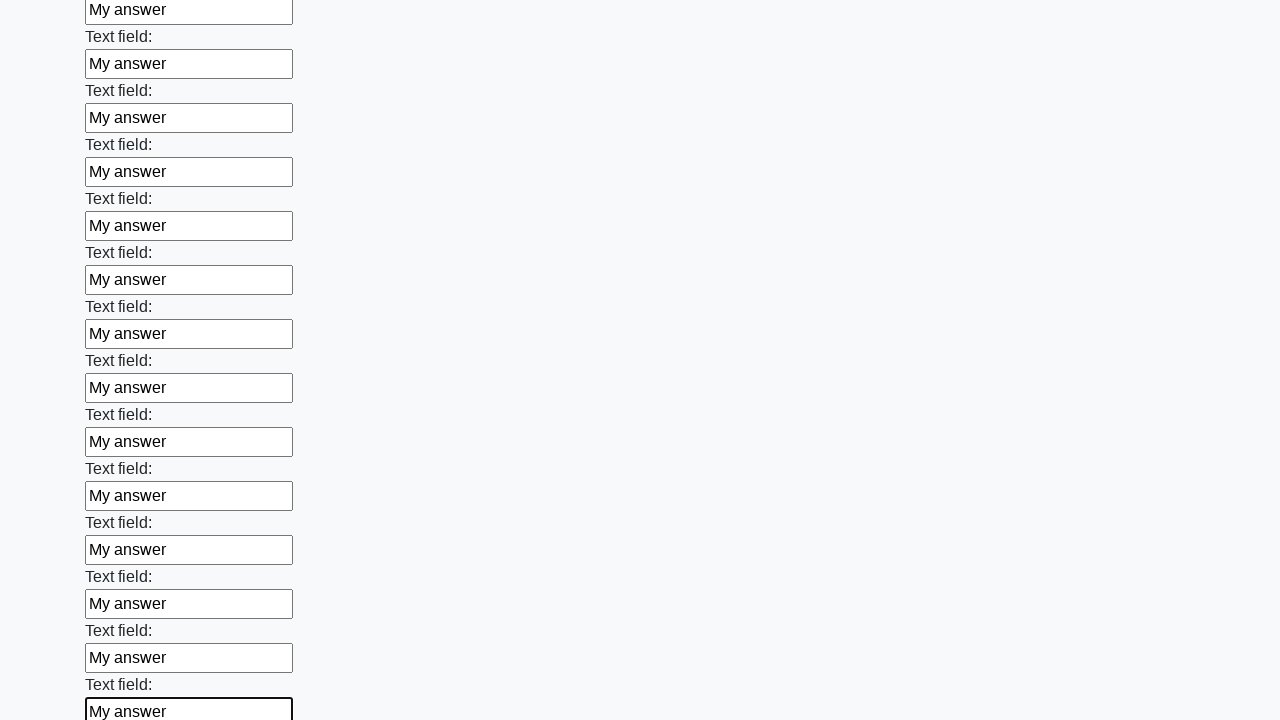

Filled an input field with 'My answer' on input >> nth=39
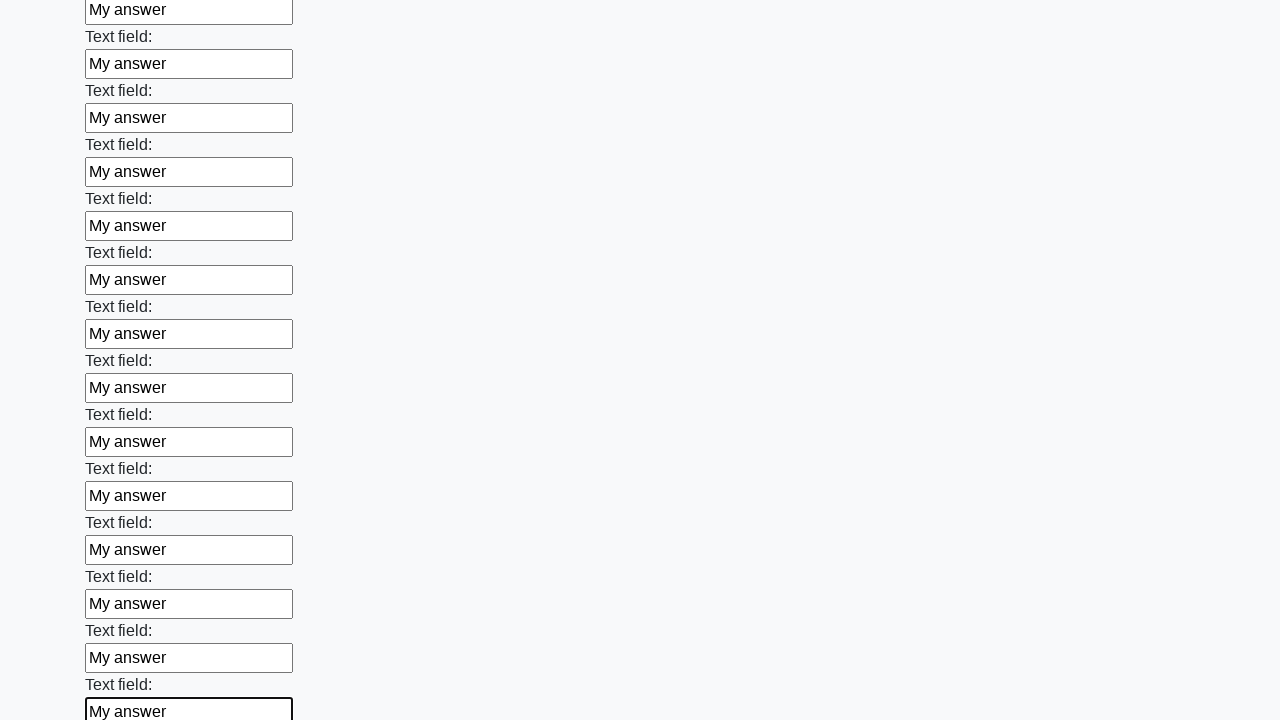

Filled an input field with 'My answer' on input >> nth=40
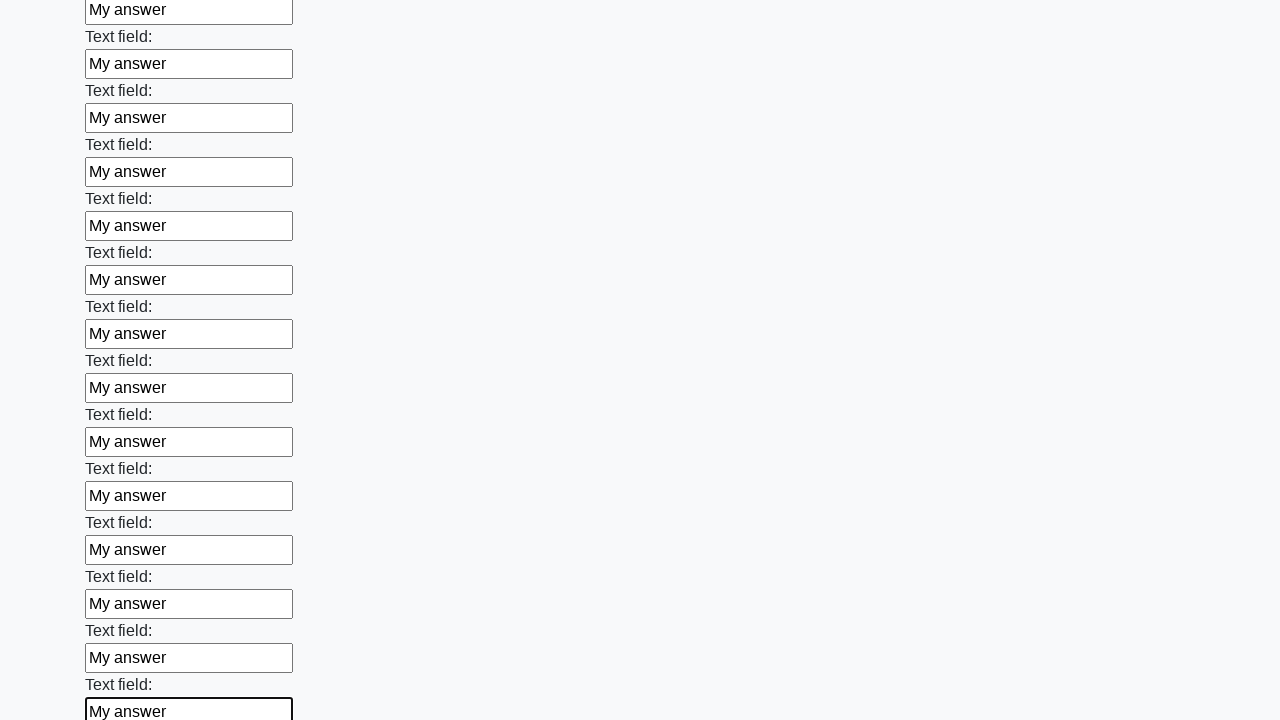

Filled an input field with 'My answer' on input >> nth=41
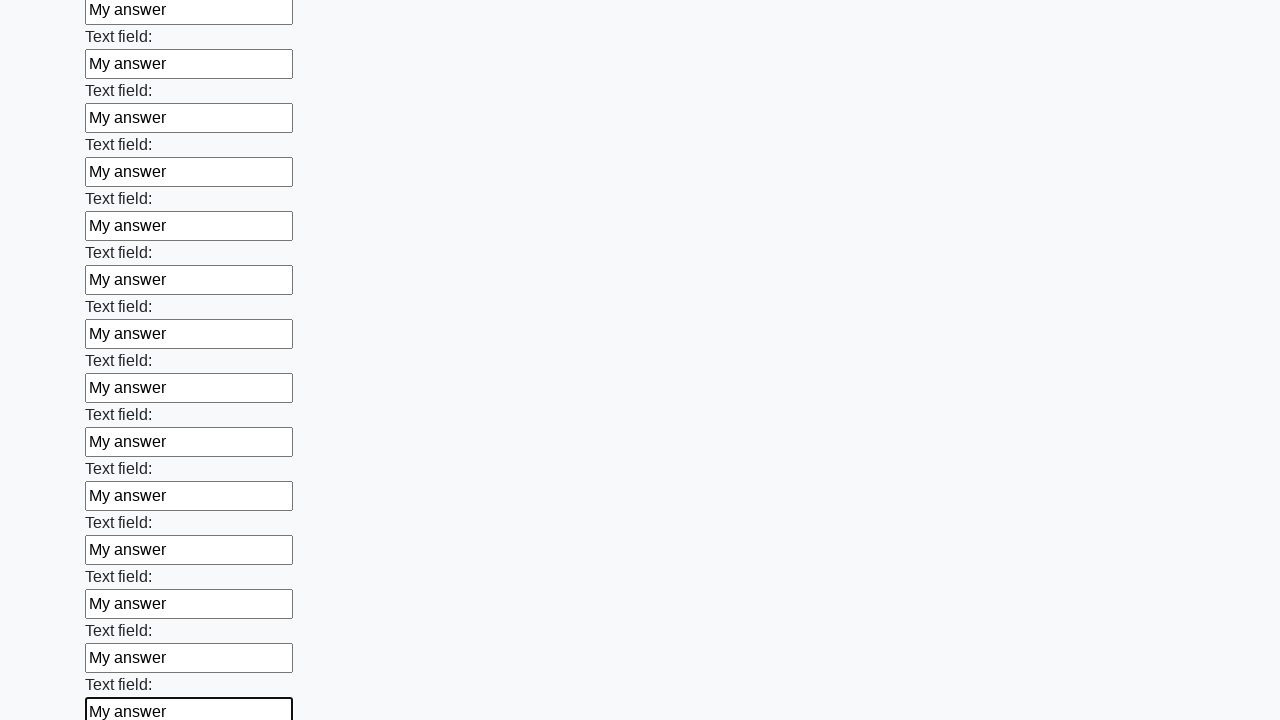

Filled an input field with 'My answer' on input >> nth=42
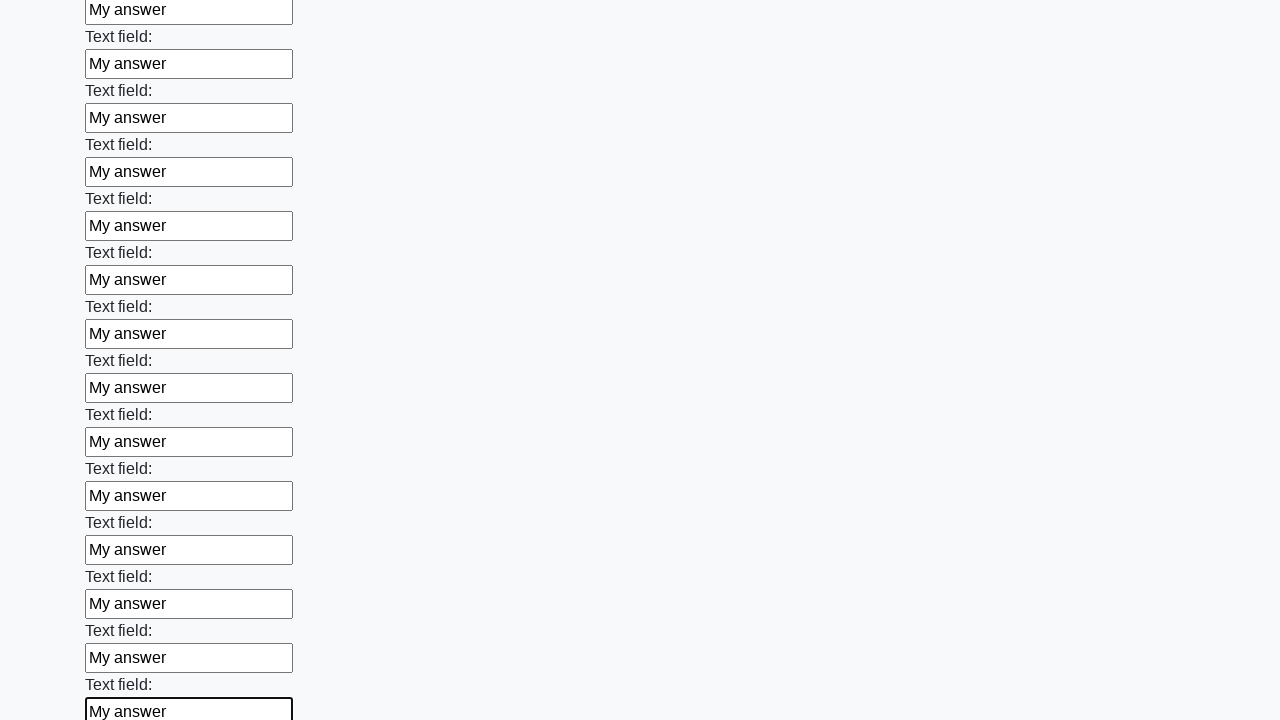

Filled an input field with 'My answer' on input >> nth=43
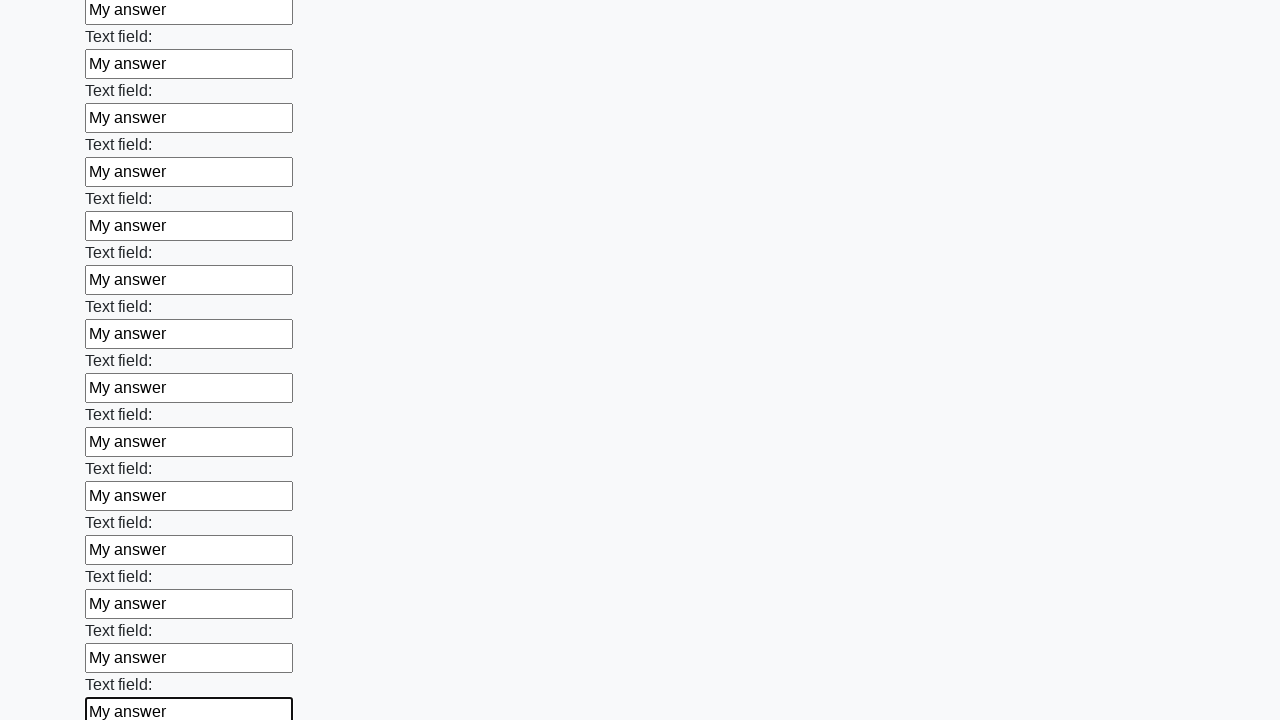

Filled an input field with 'My answer' on input >> nth=44
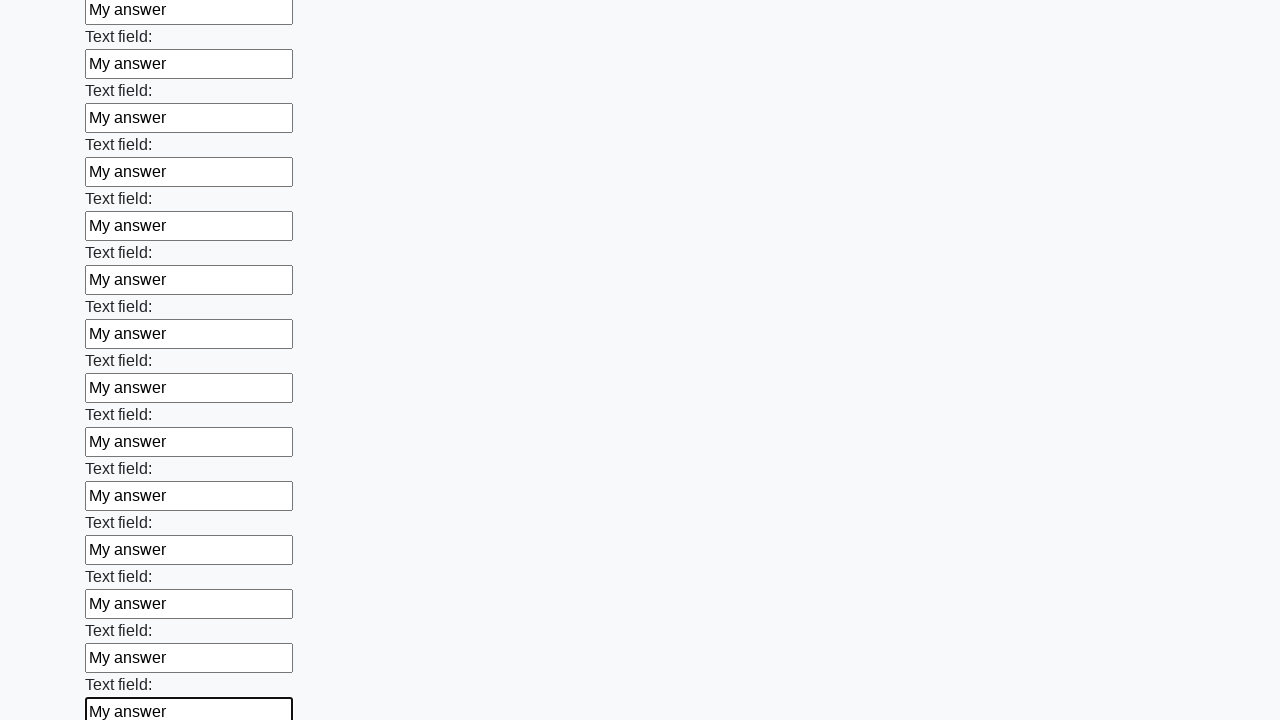

Filled an input field with 'My answer' on input >> nth=45
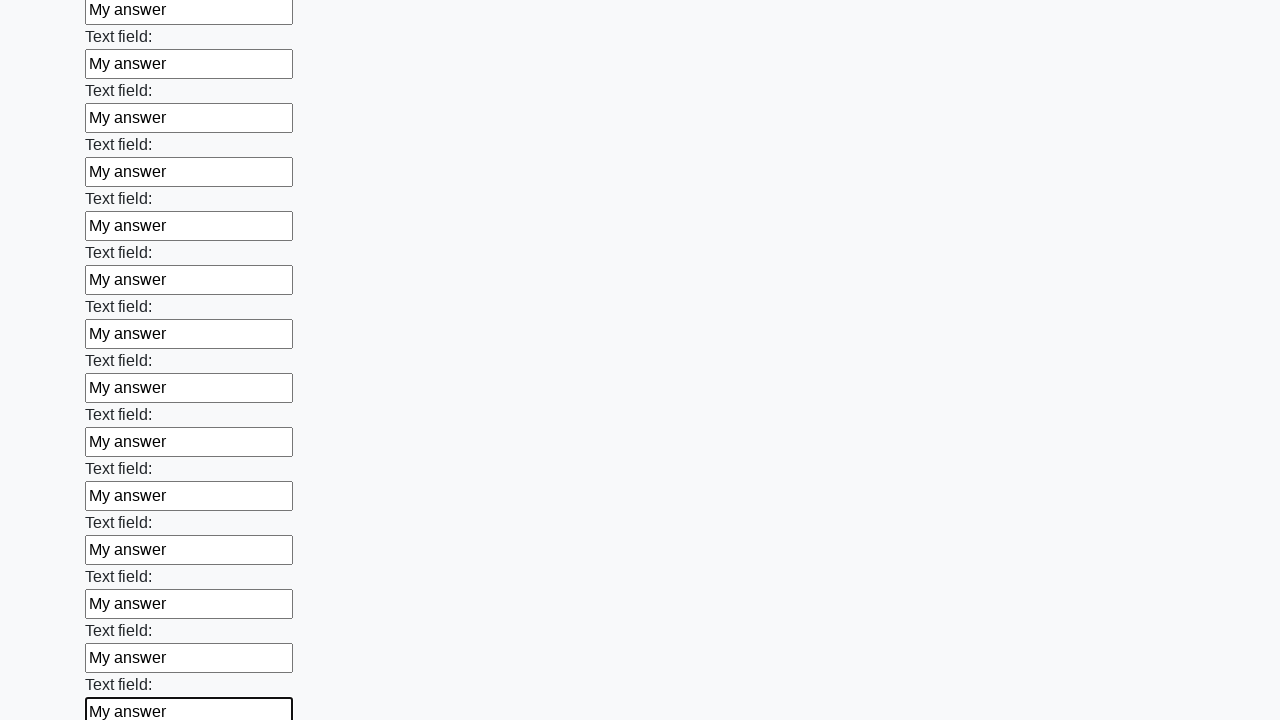

Filled an input field with 'My answer' on input >> nth=46
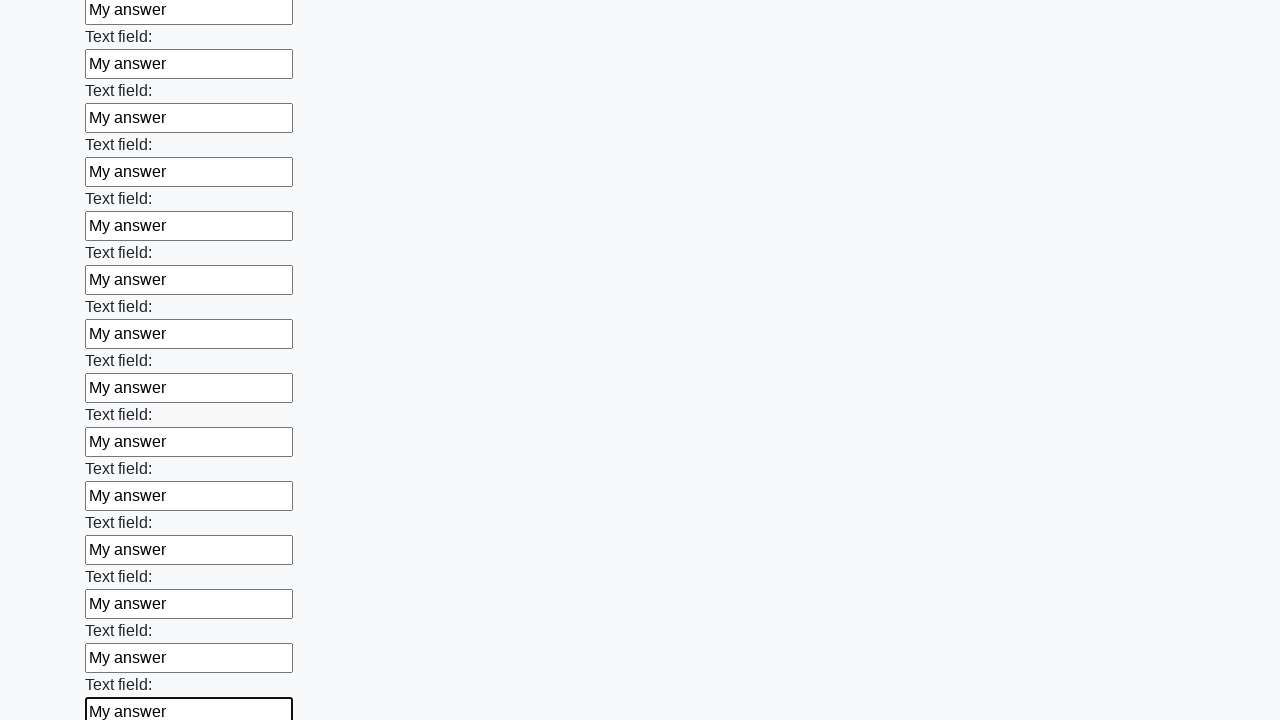

Filled an input field with 'My answer' on input >> nth=47
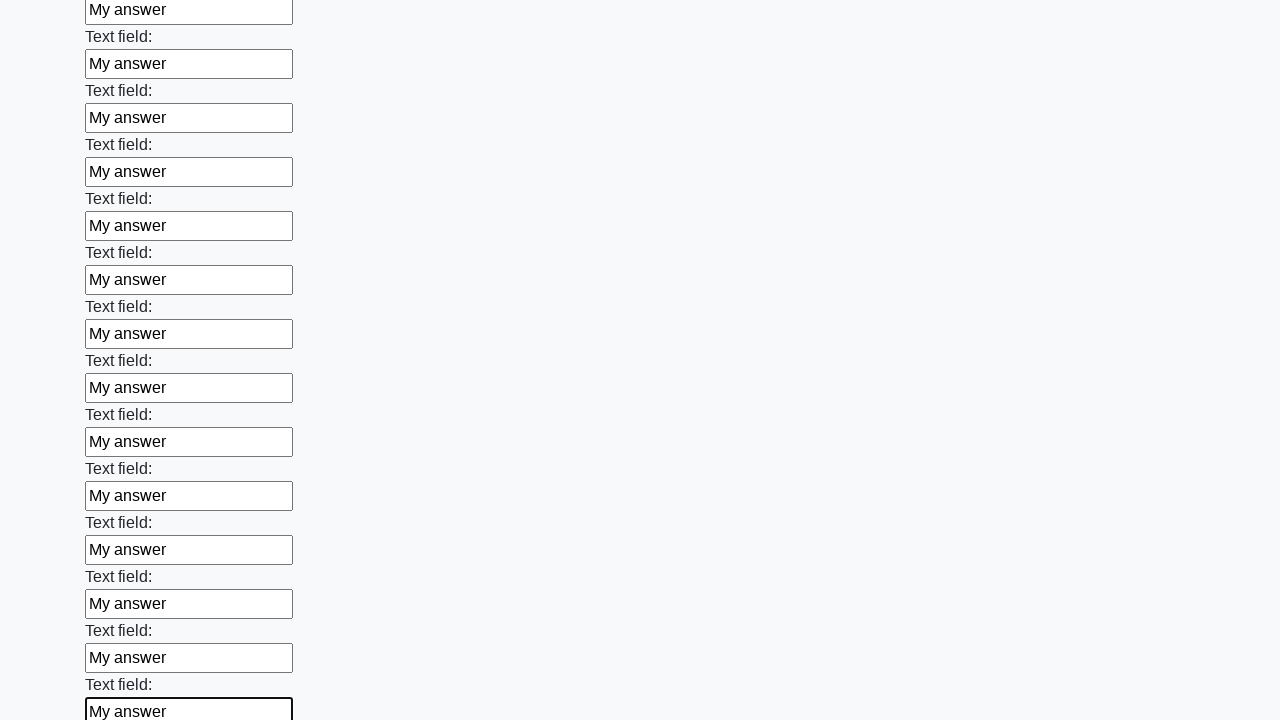

Filled an input field with 'My answer' on input >> nth=48
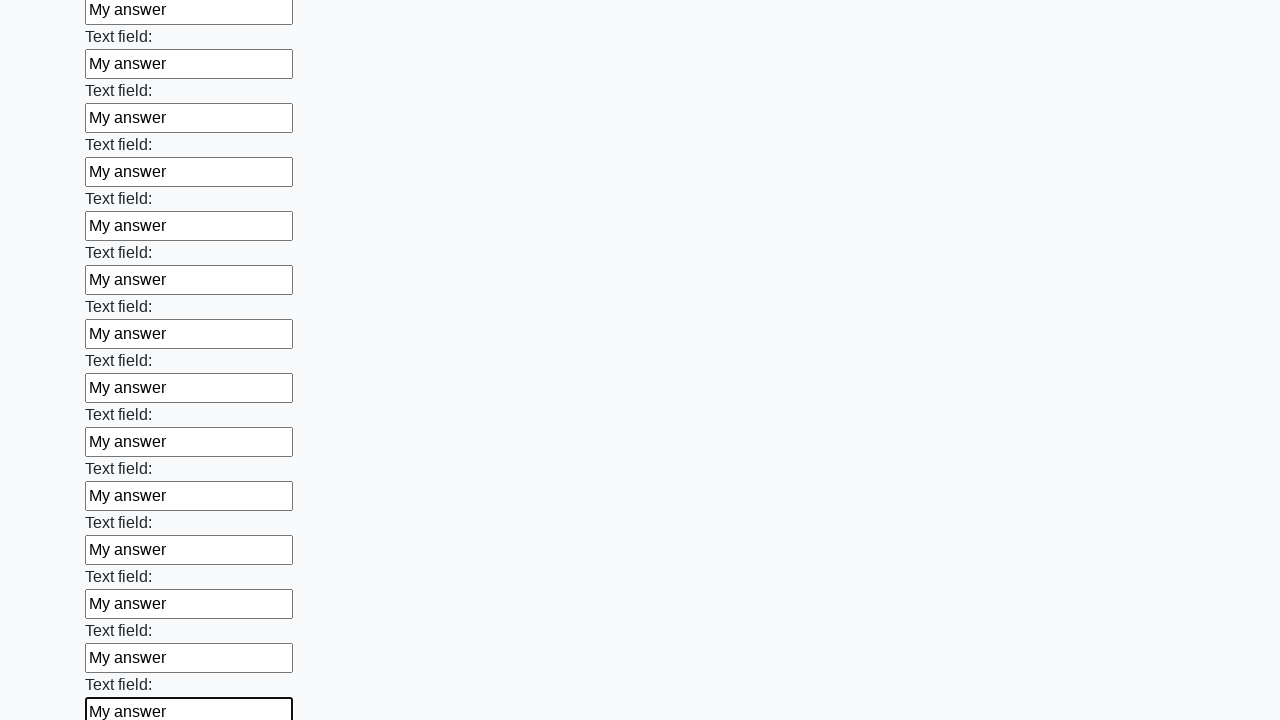

Filled an input field with 'My answer' on input >> nth=49
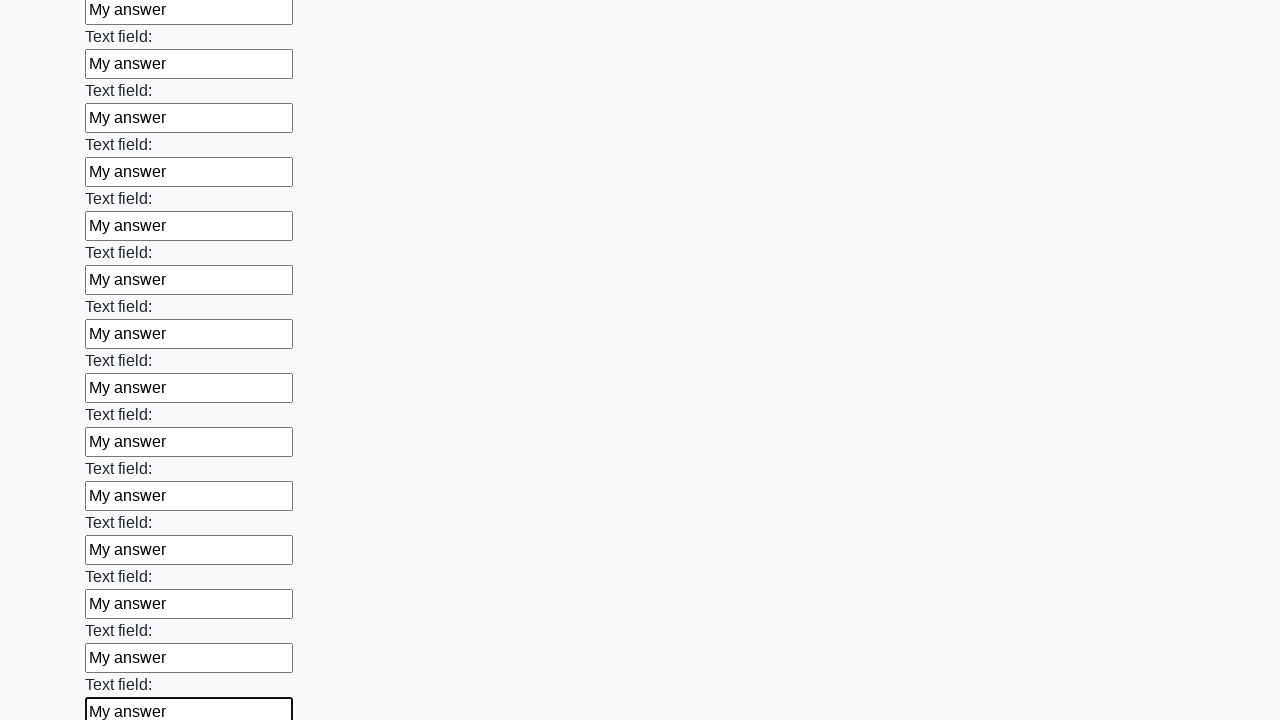

Filled an input field with 'My answer' on input >> nth=50
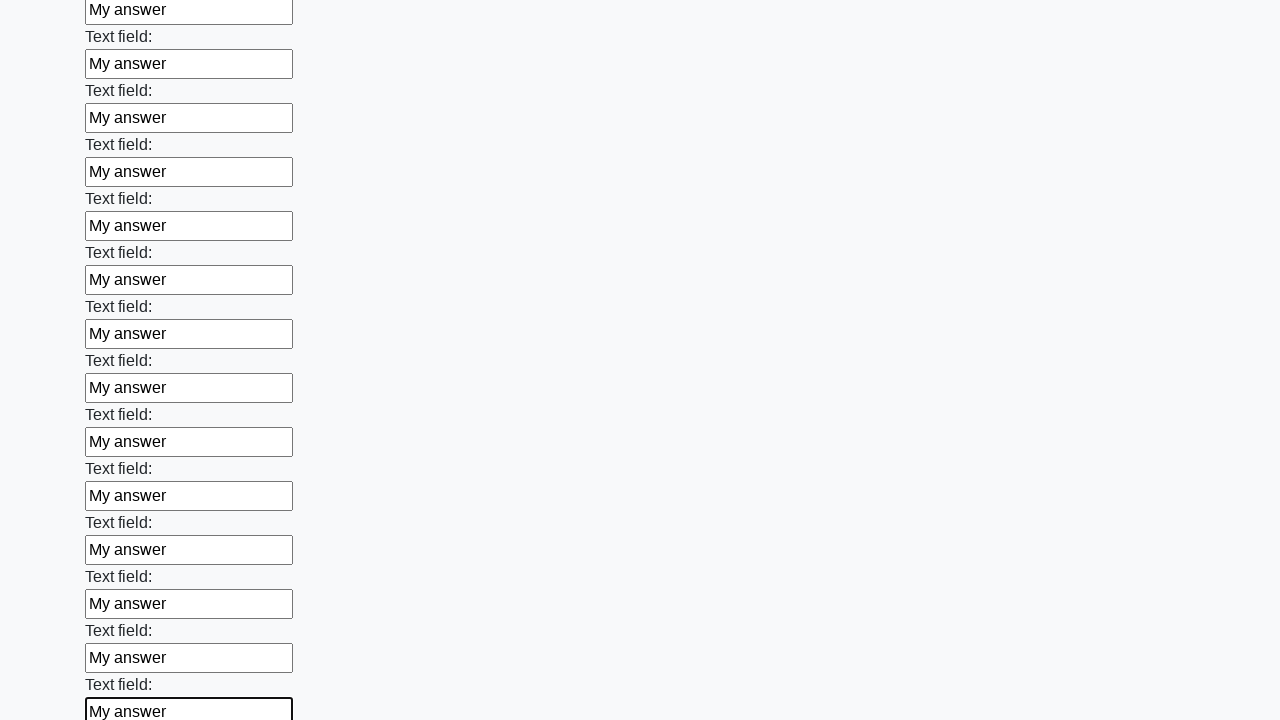

Filled an input field with 'My answer' on input >> nth=51
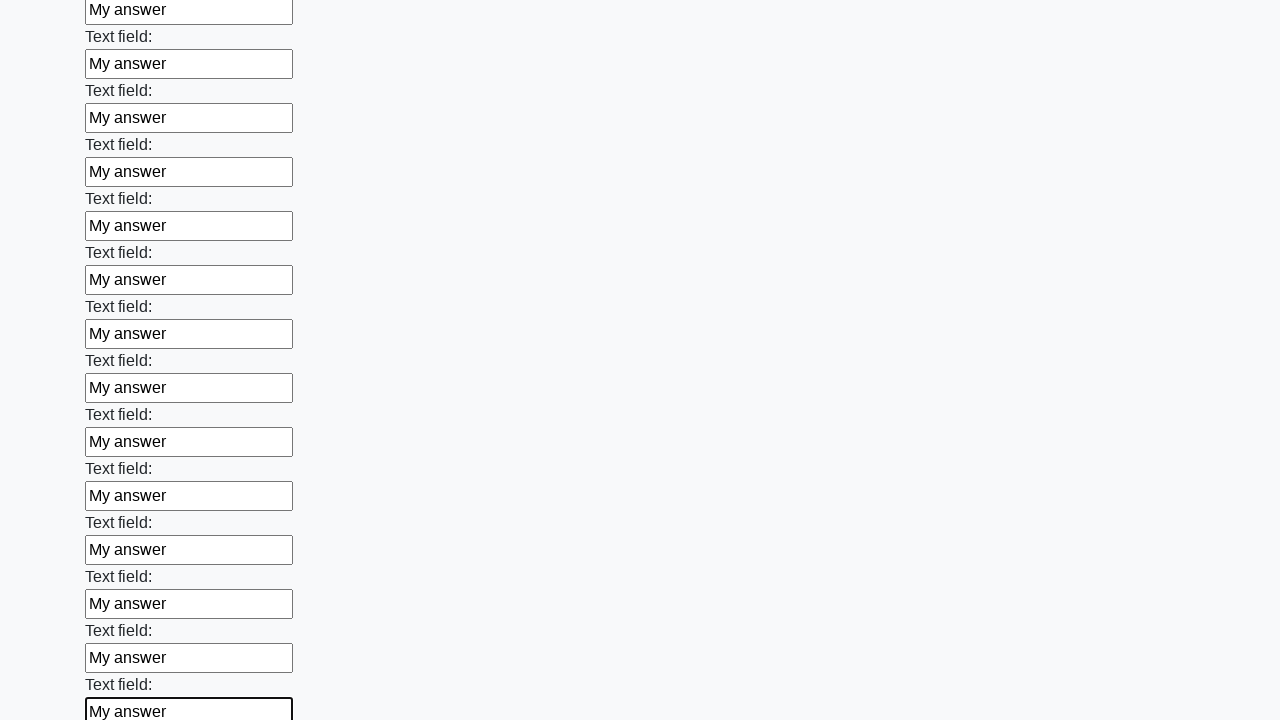

Filled an input field with 'My answer' on input >> nth=52
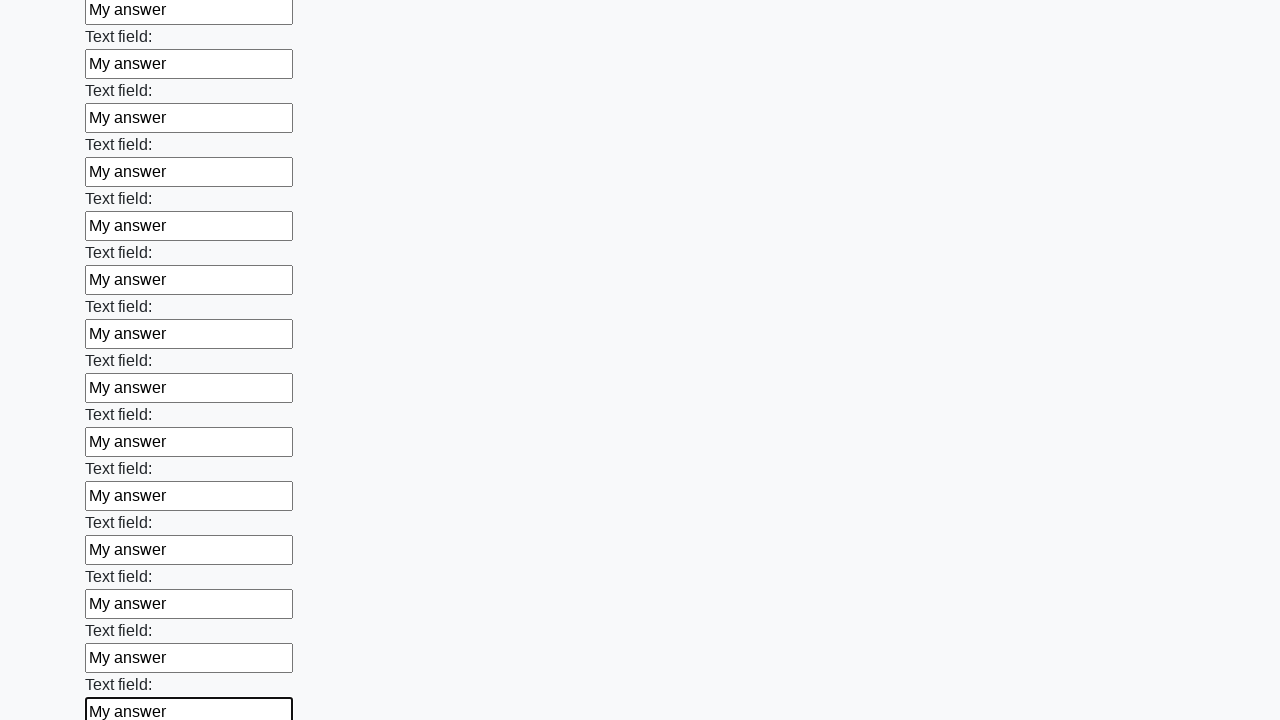

Filled an input field with 'My answer' on input >> nth=53
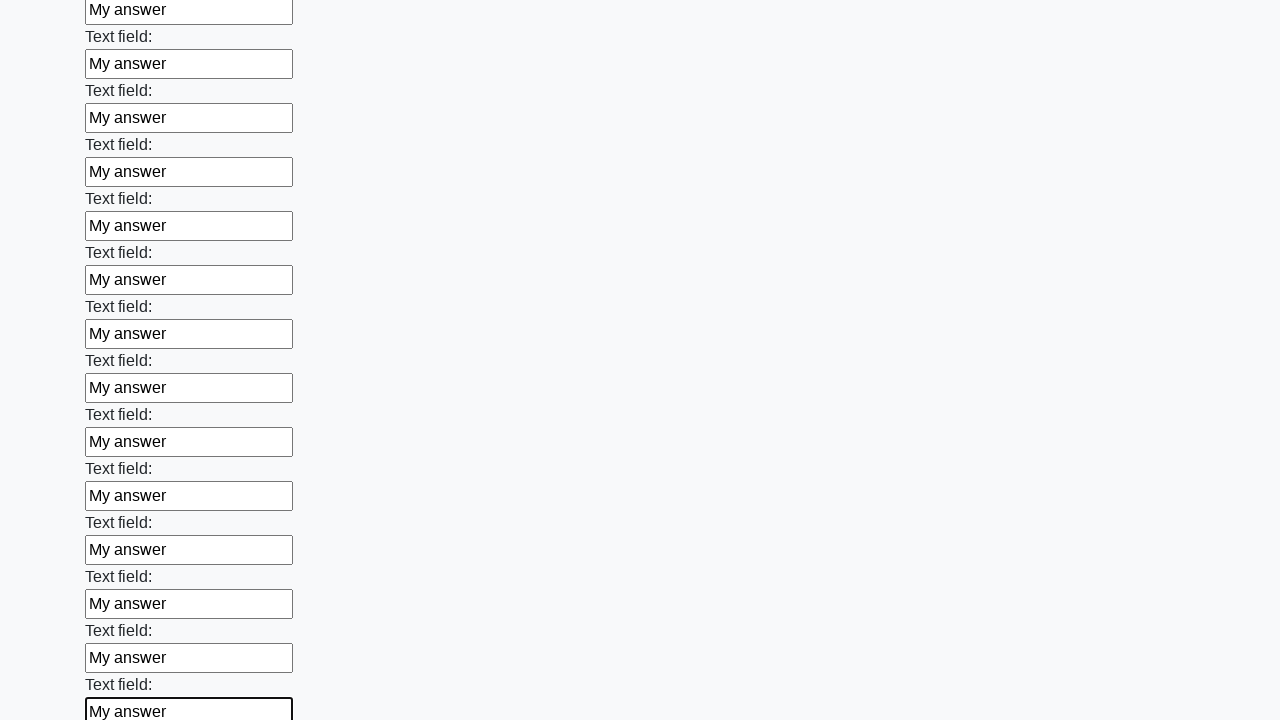

Filled an input field with 'My answer' on input >> nth=54
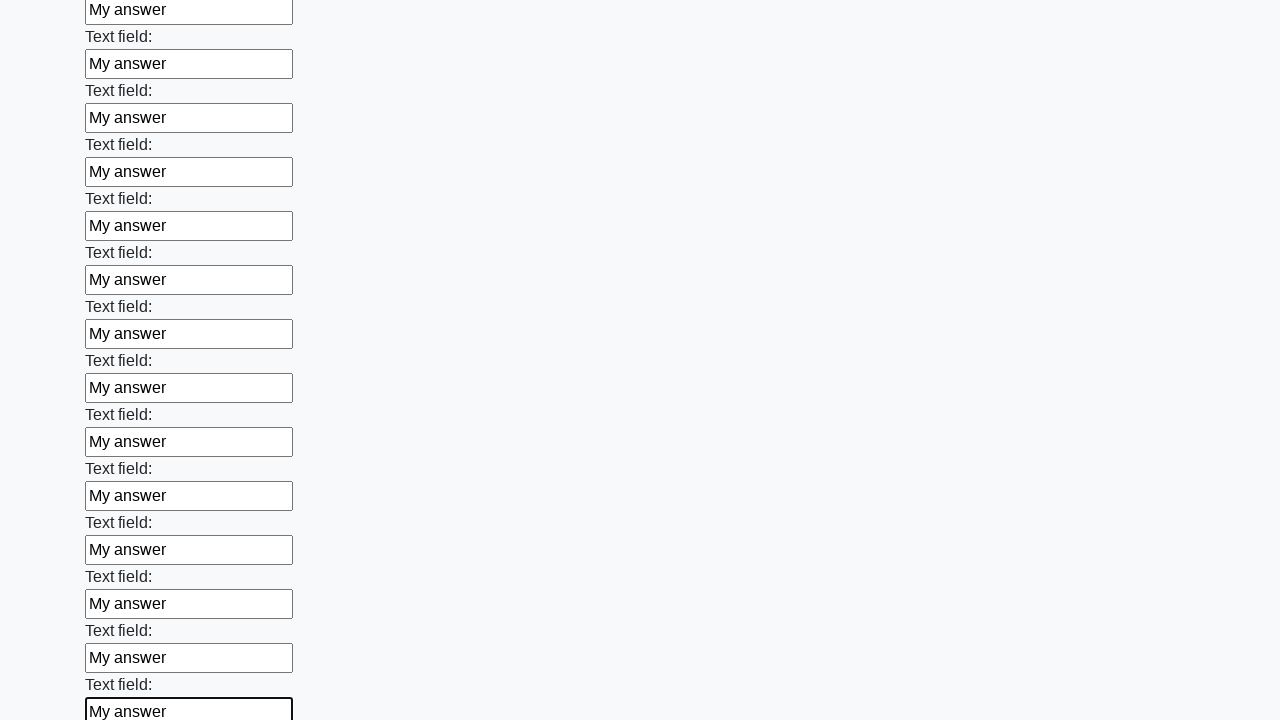

Filled an input field with 'My answer' on input >> nth=55
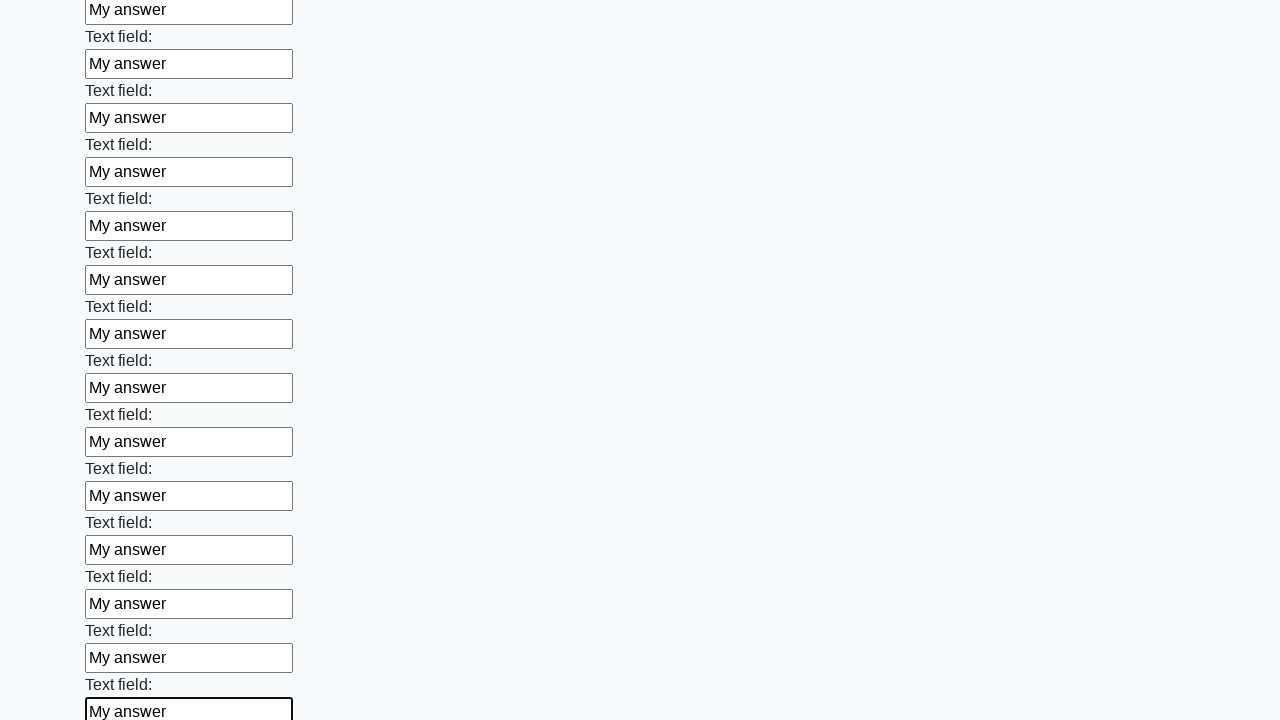

Filled an input field with 'My answer' on input >> nth=56
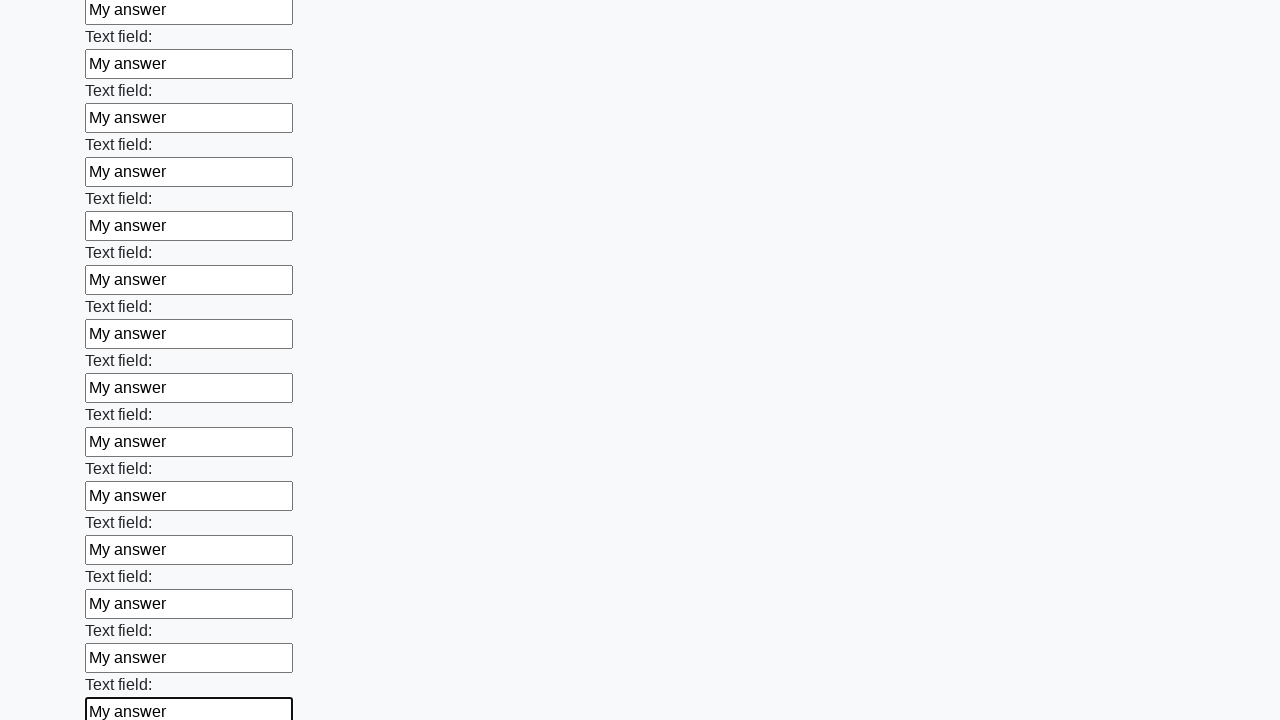

Filled an input field with 'My answer' on input >> nth=57
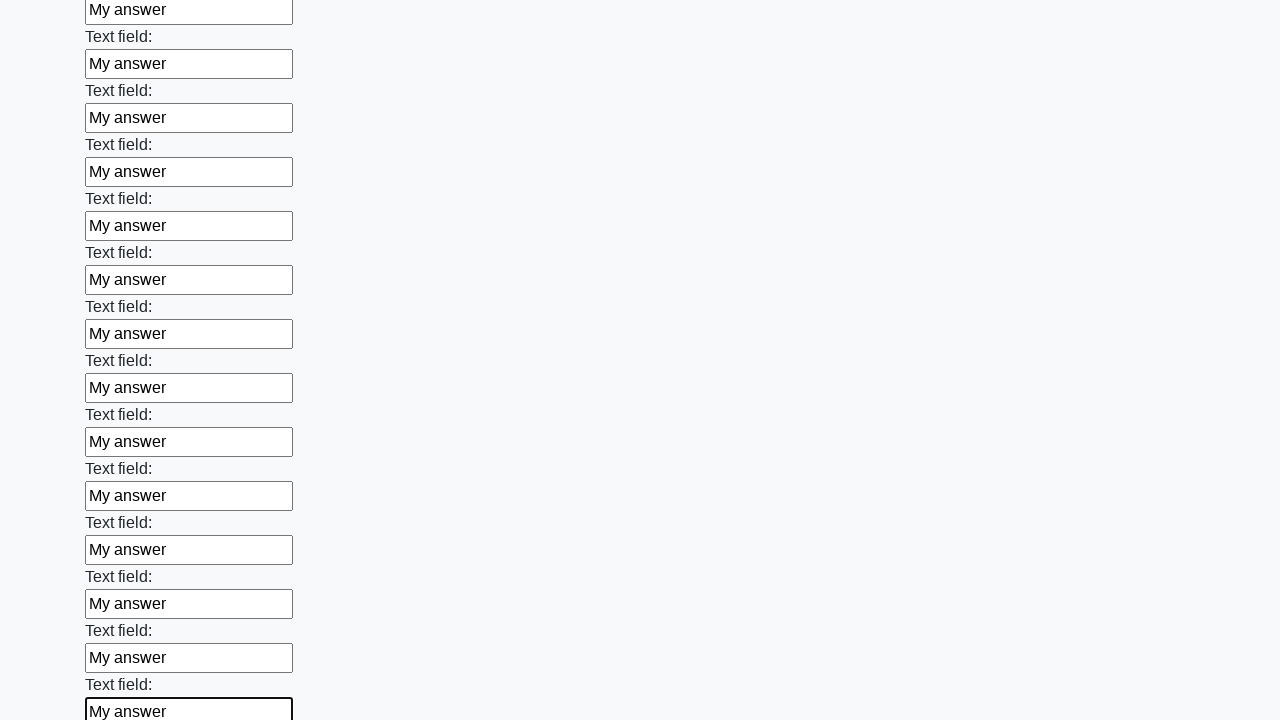

Filled an input field with 'My answer' on input >> nth=58
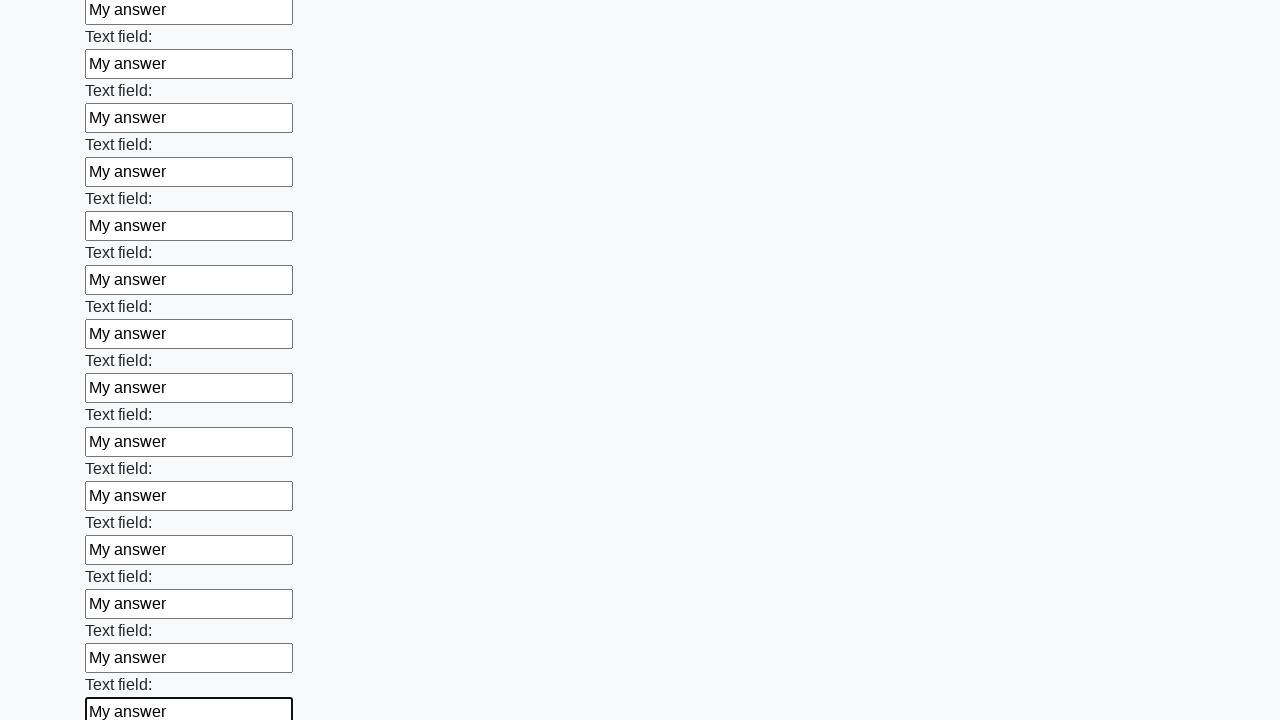

Filled an input field with 'My answer' on input >> nth=59
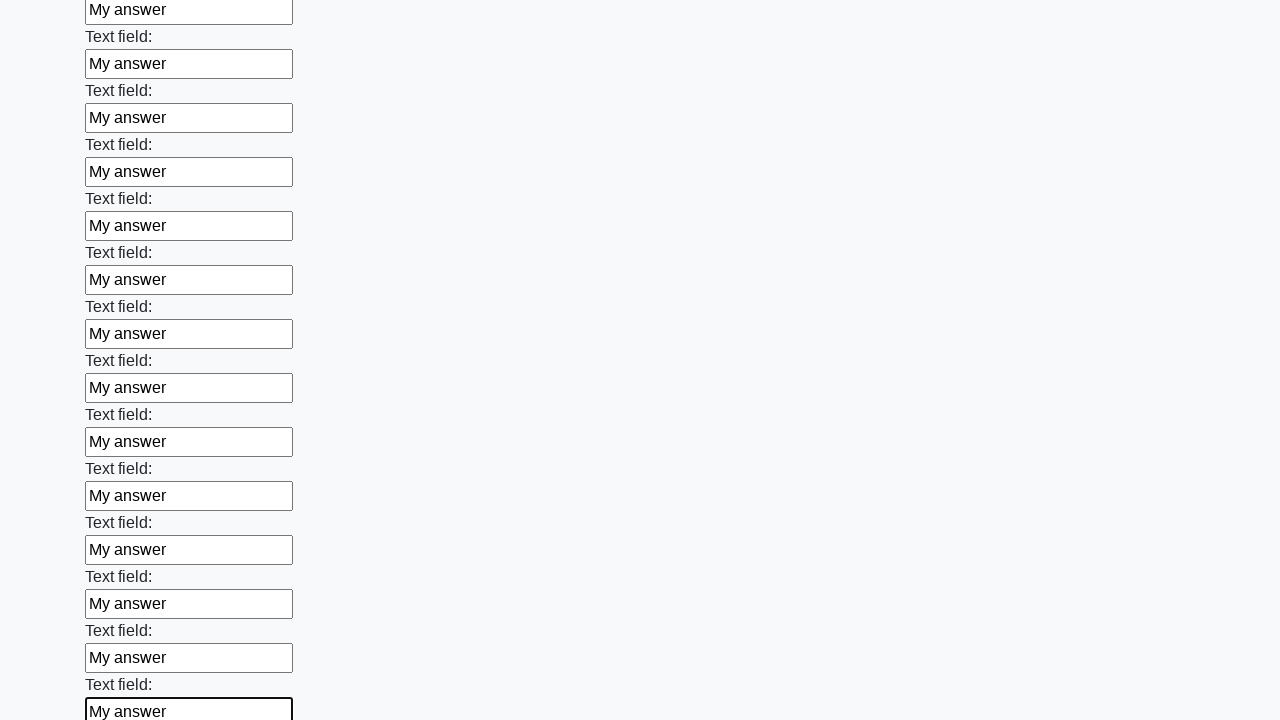

Filled an input field with 'My answer' on input >> nth=60
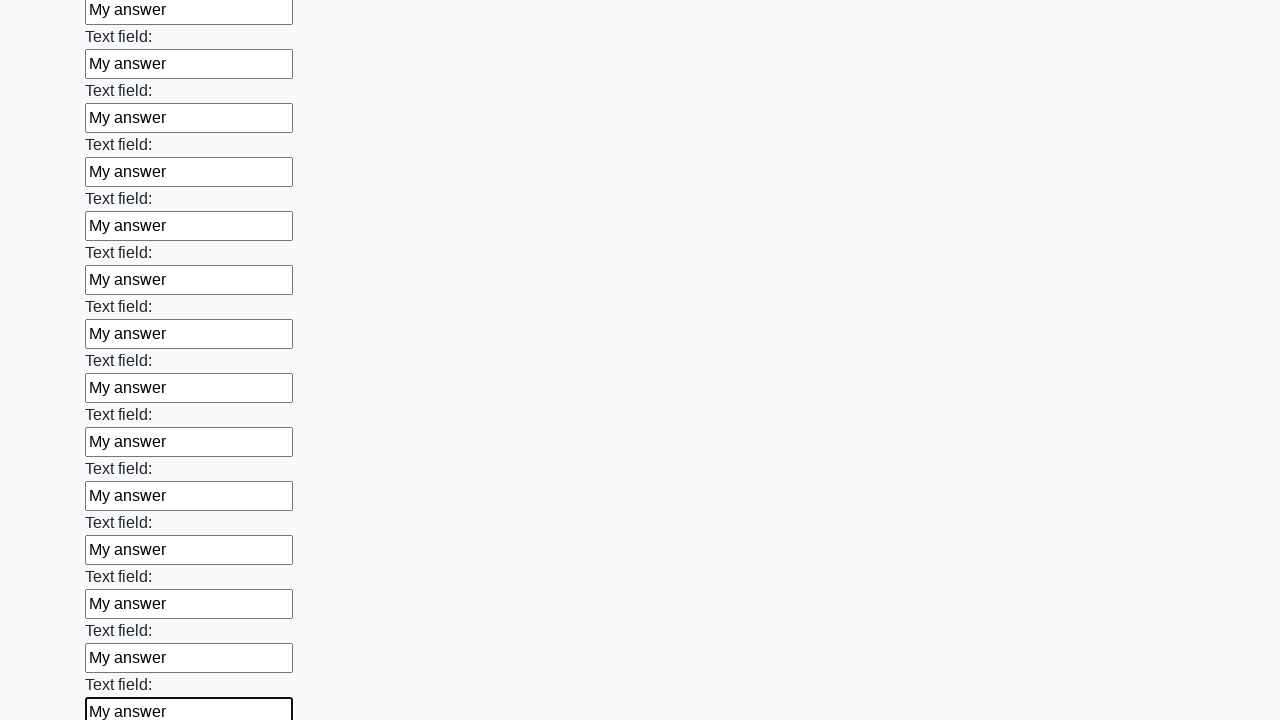

Filled an input field with 'My answer' on input >> nth=61
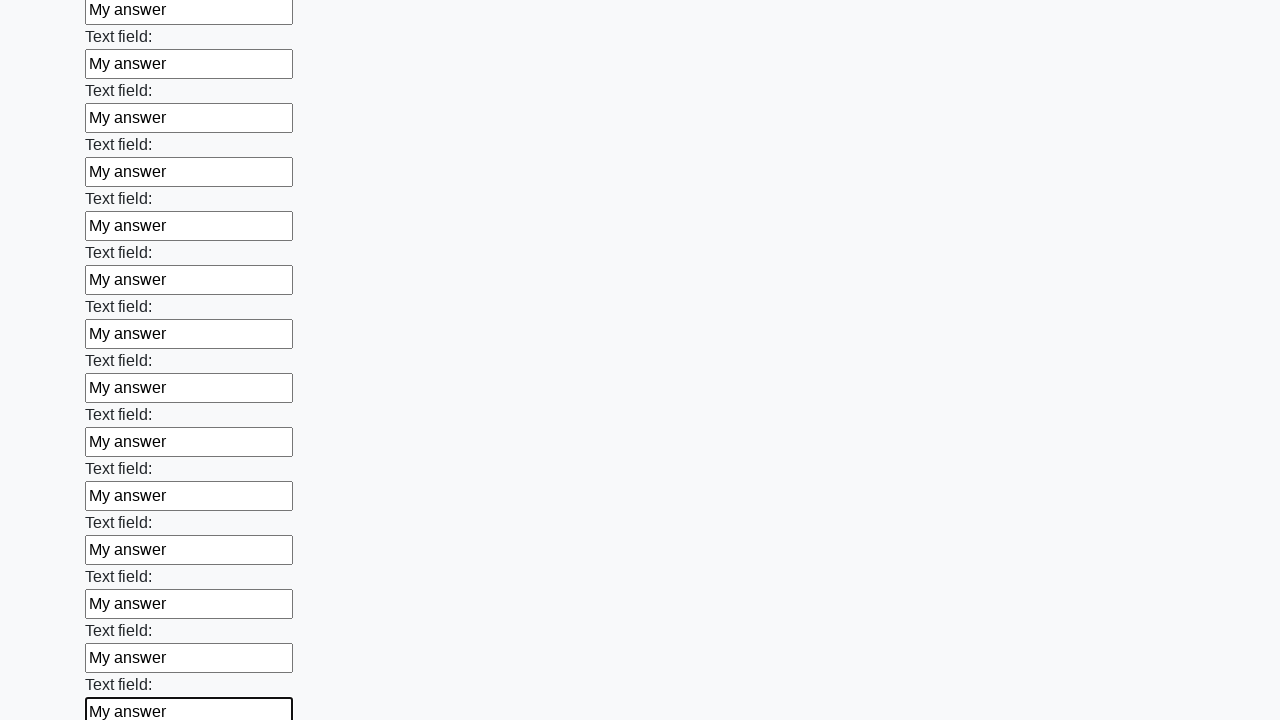

Filled an input field with 'My answer' on input >> nth=62
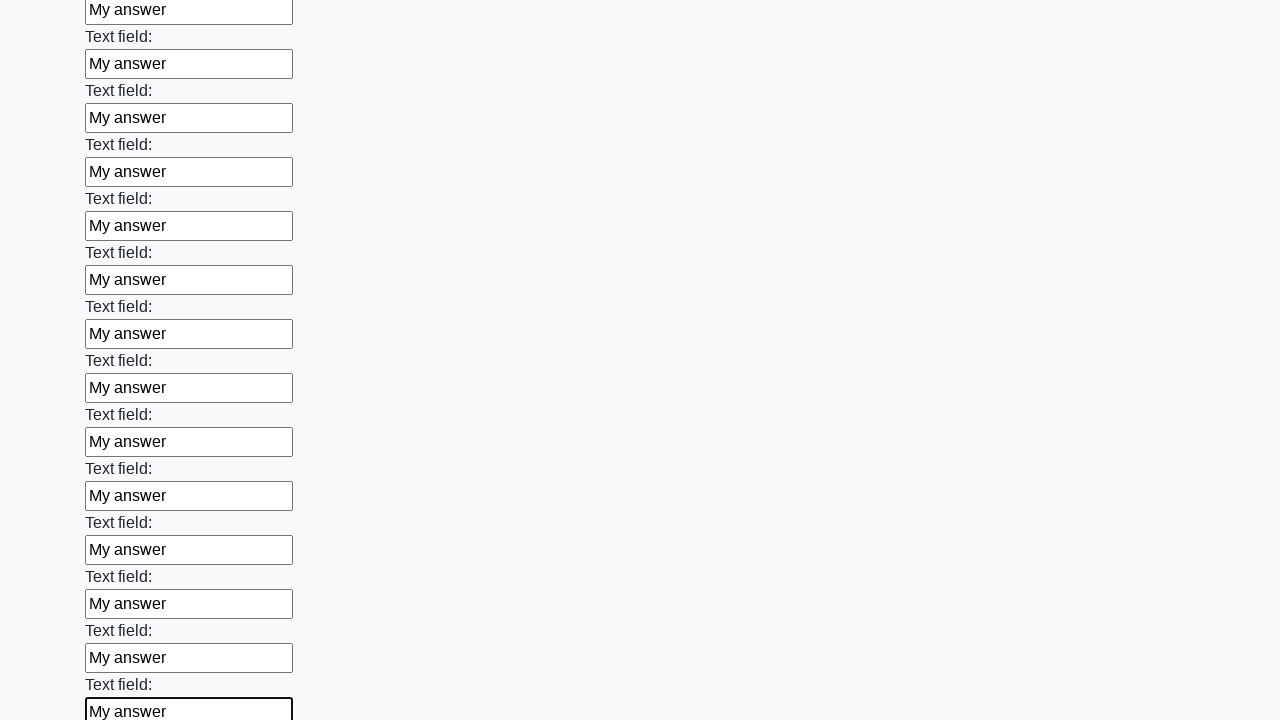

Filled an input field with 'My answer' on input >> nth=63
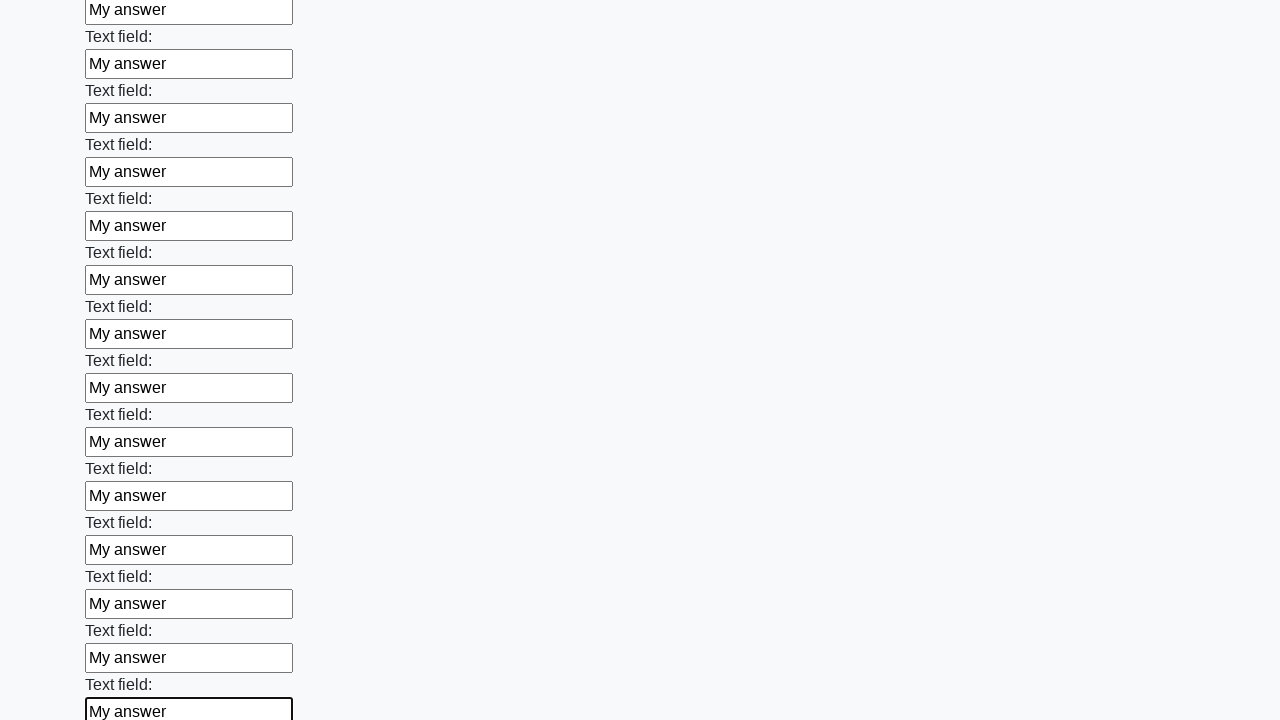

Filled an input field with 'My answer' on input >> nth=64
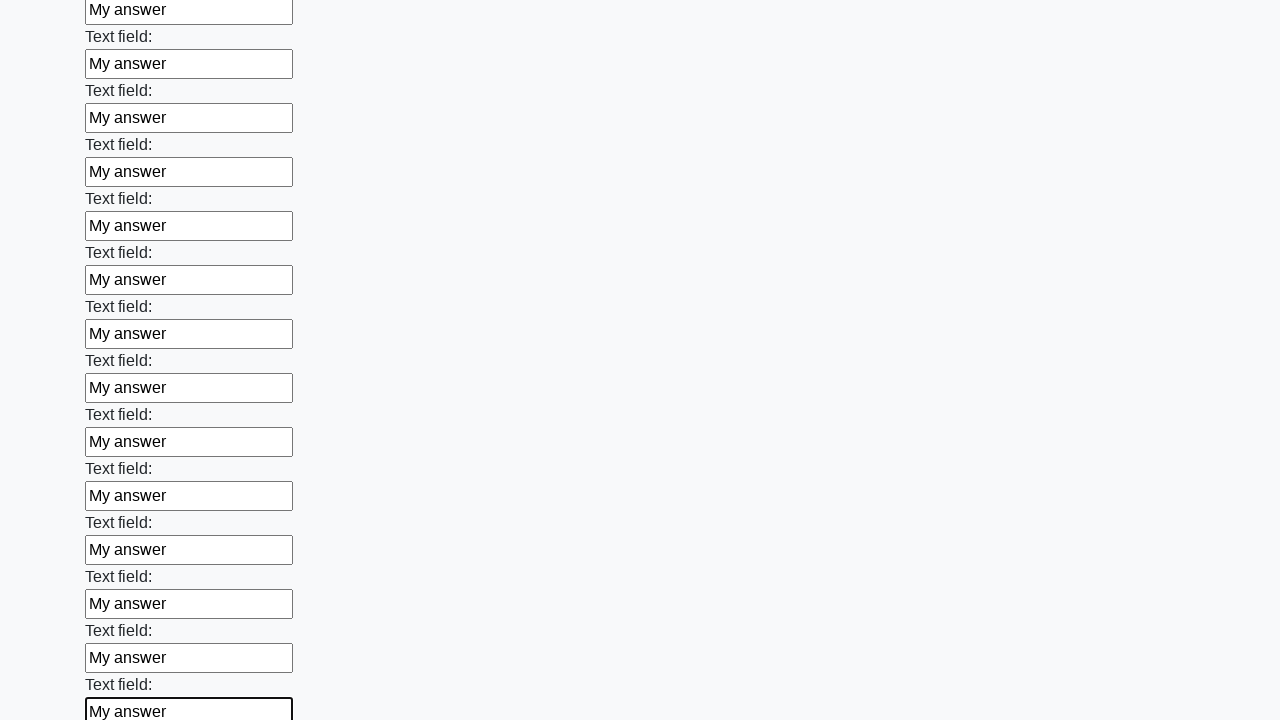

Filled an input field with 'My answer' on input >> nth=65
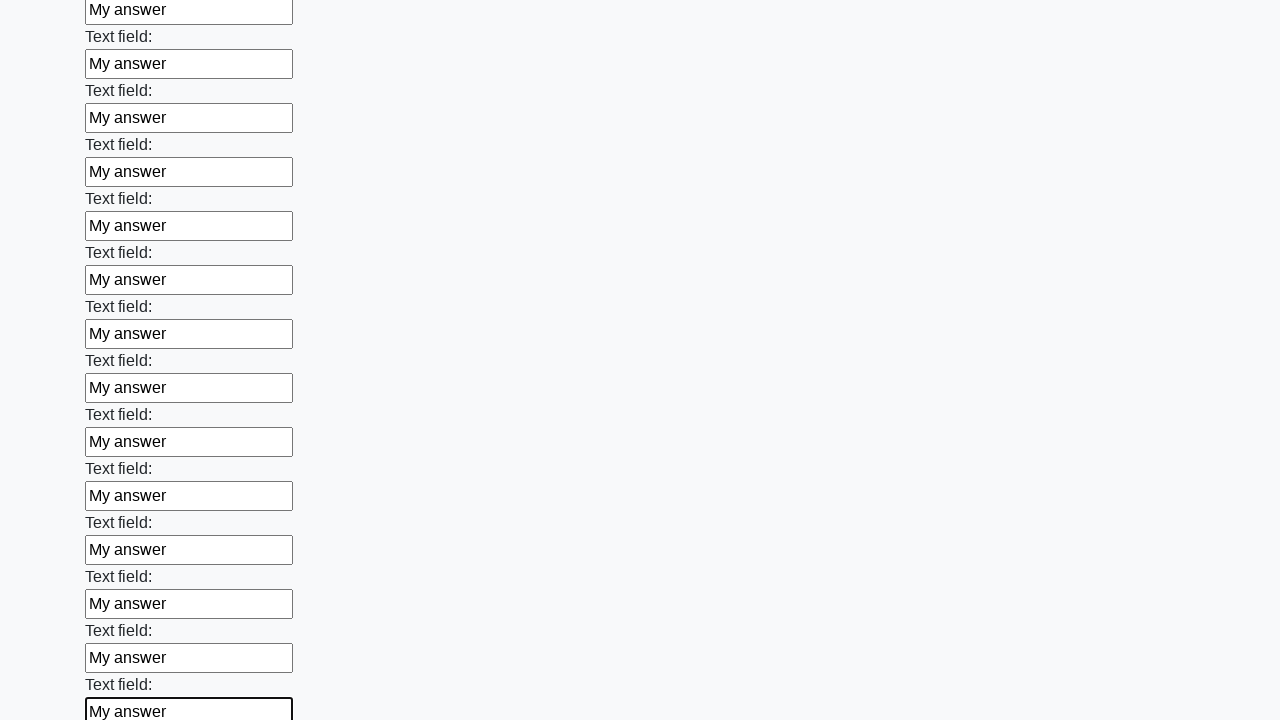

Filled an input field with 'My answer' on input >> nth=66
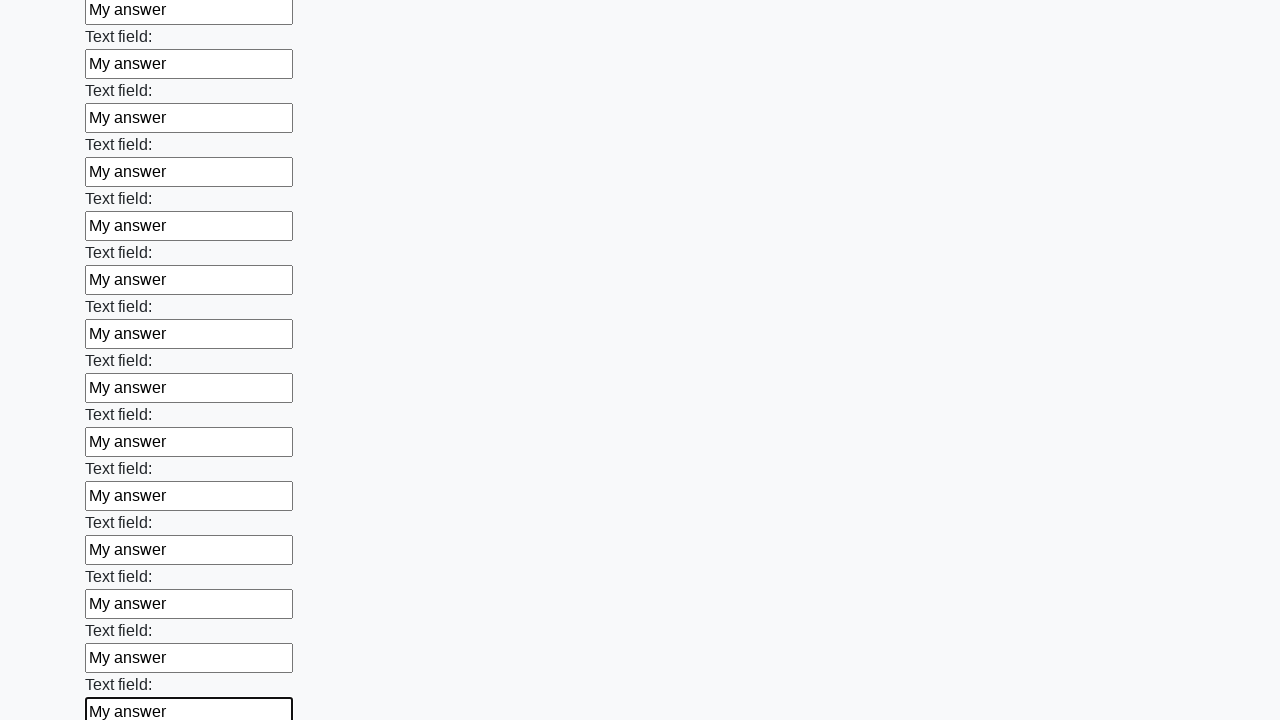

Filled an input field with 'My answer' on input >> nth=67
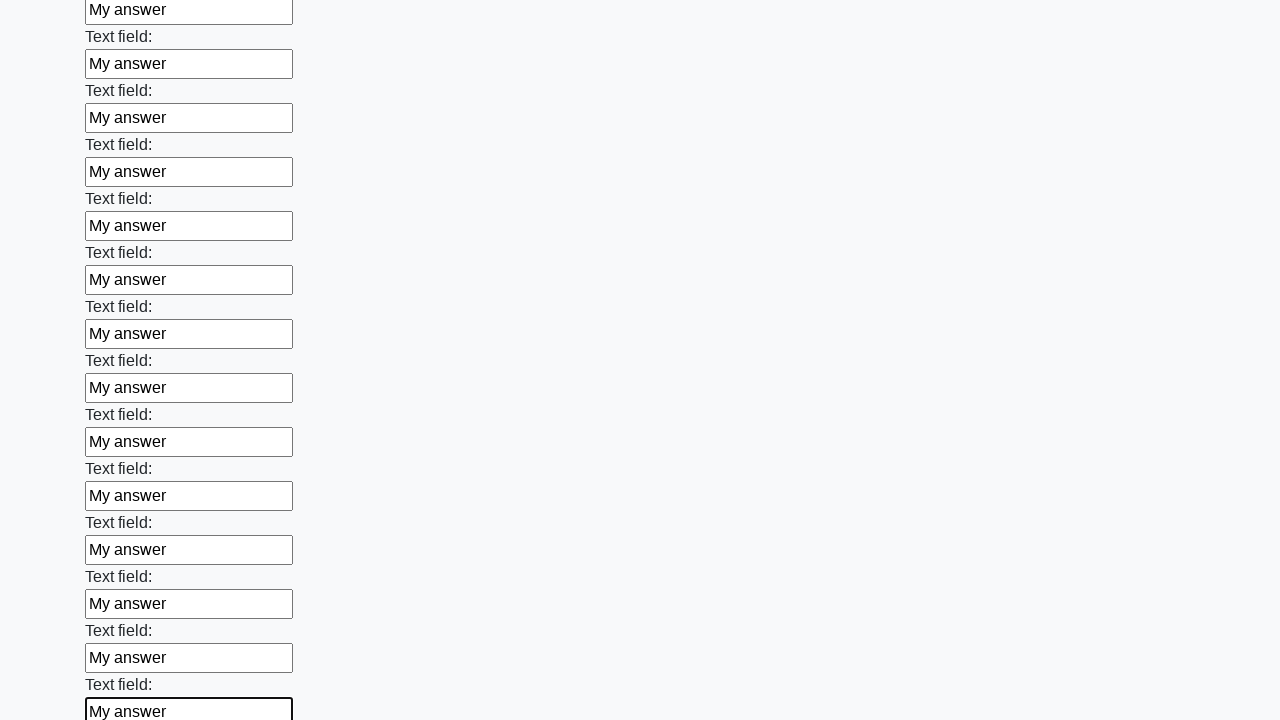

Filled an input field with 'My answer' on input >> nth=68
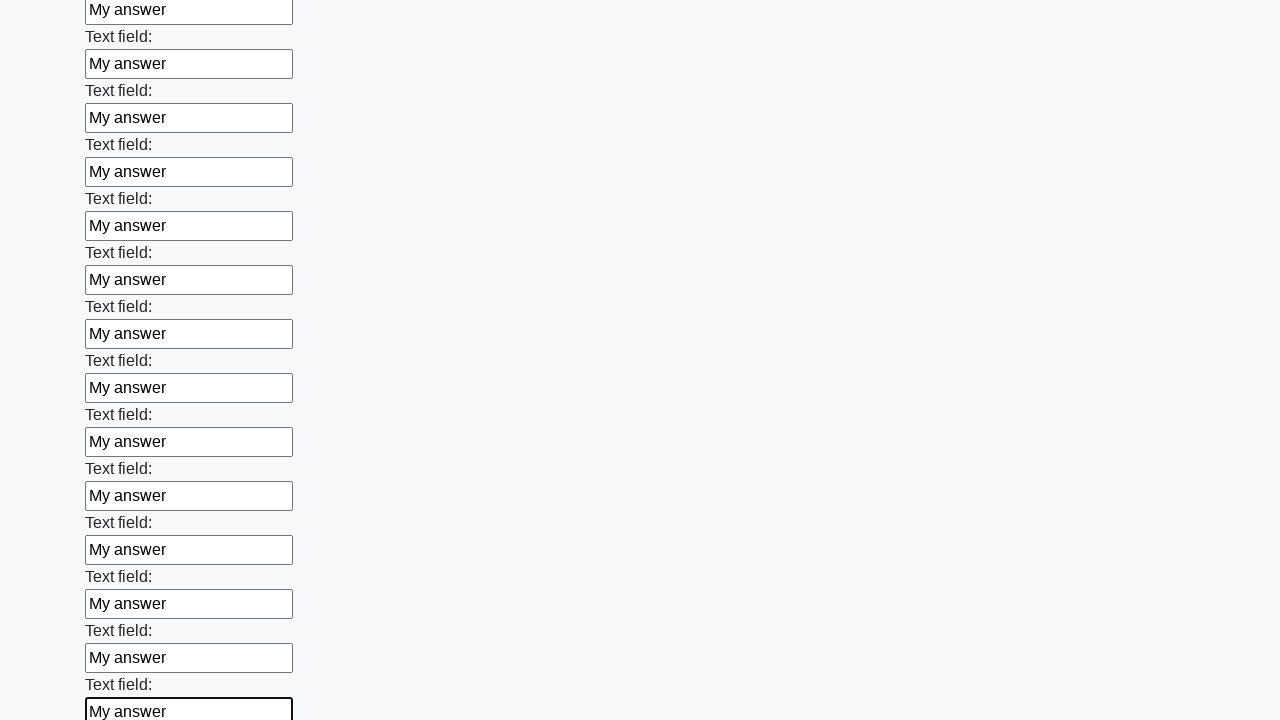

Filled an input field with 'My answer' on input >> nth=69
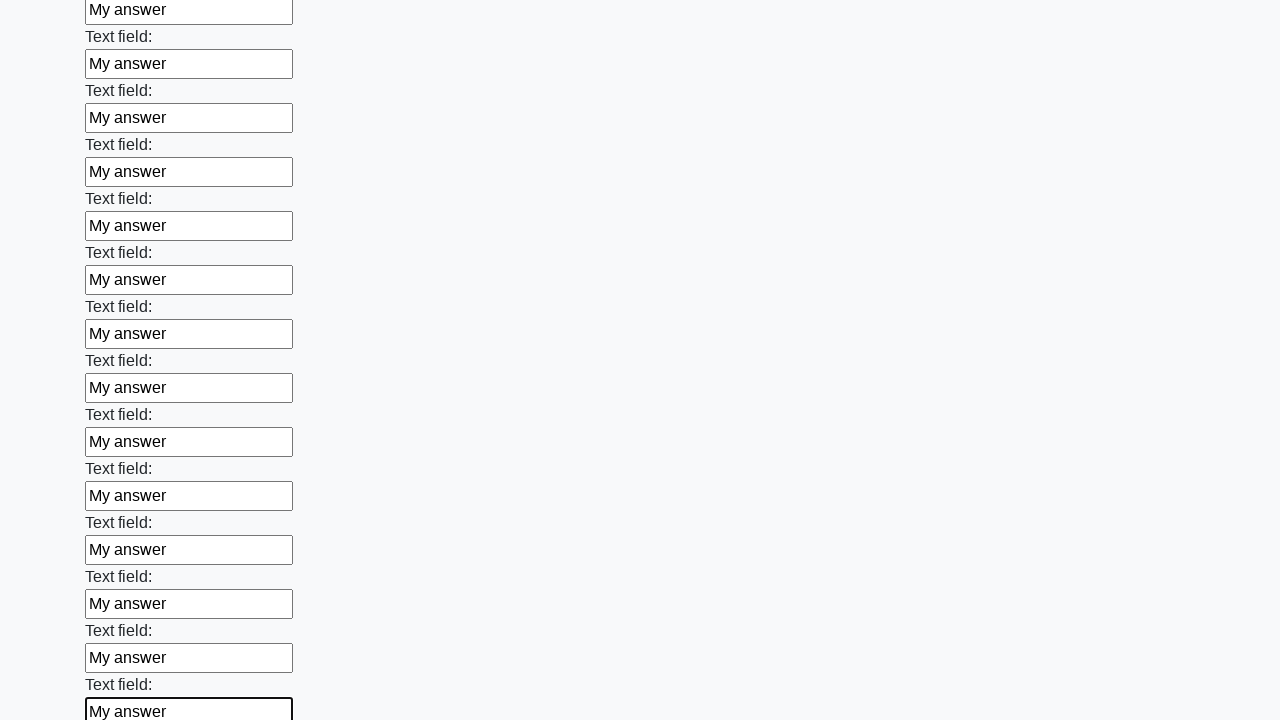

Filled an input field with 'My answer' on input >> nth=70
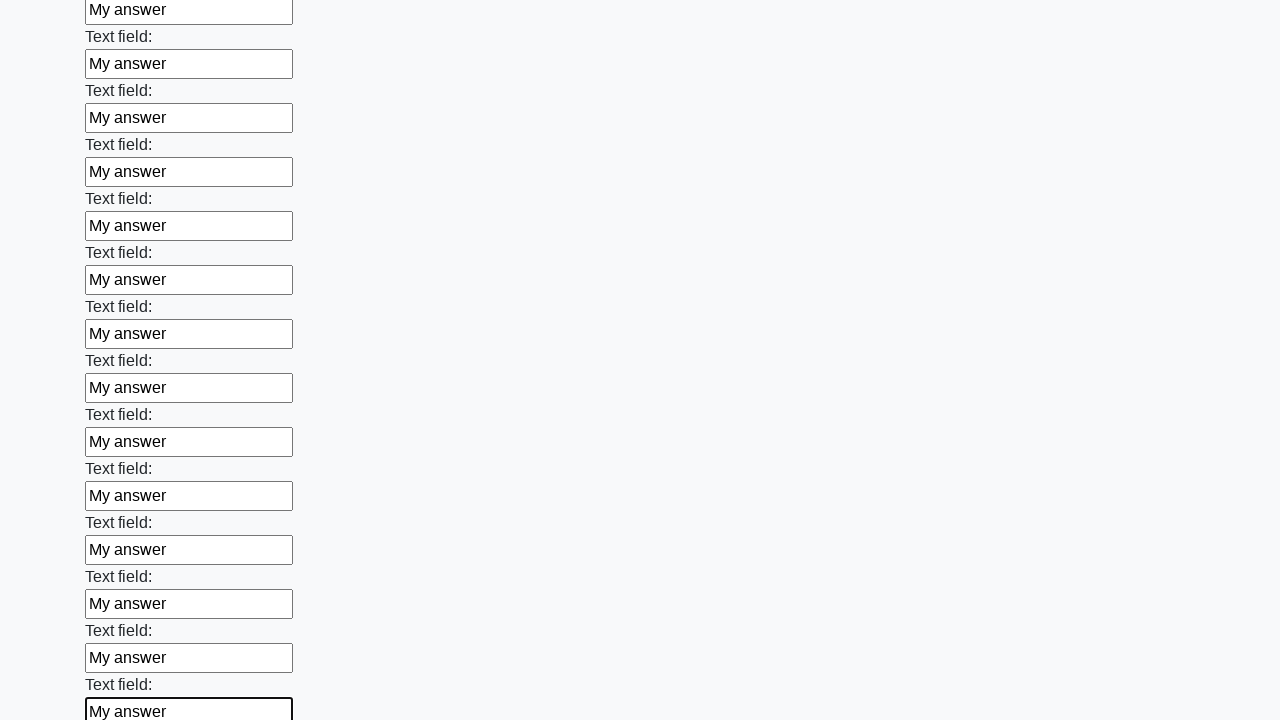

Filled an input field with 'My answer' on input >> nth=71
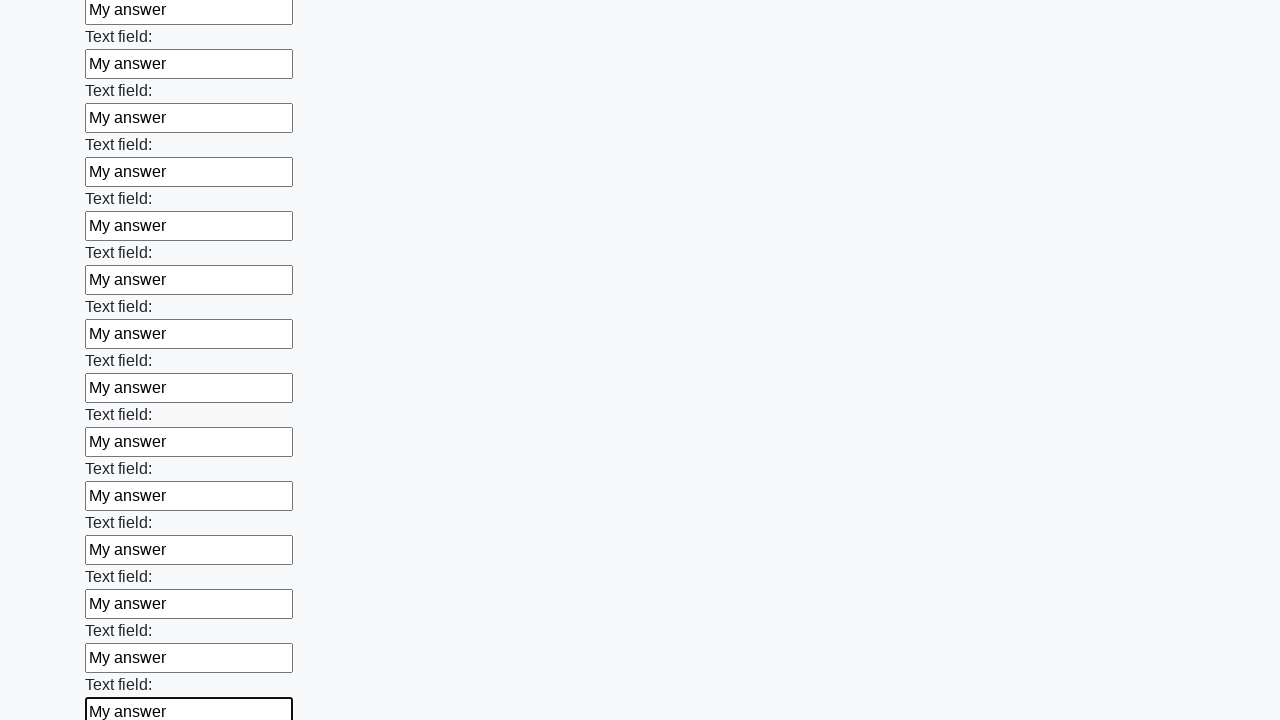

Filled an input field with 'My answer' on input >> nth=72
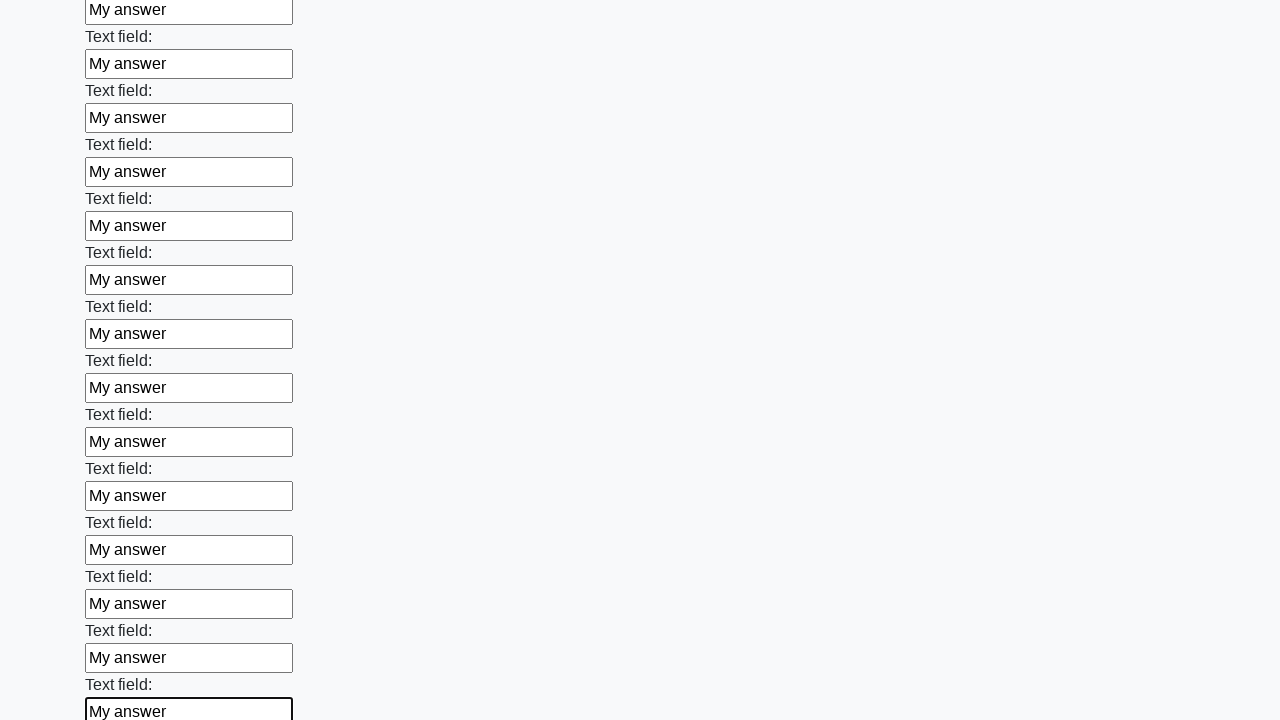

Filled an input field with 'My answer' on input >> nth=73
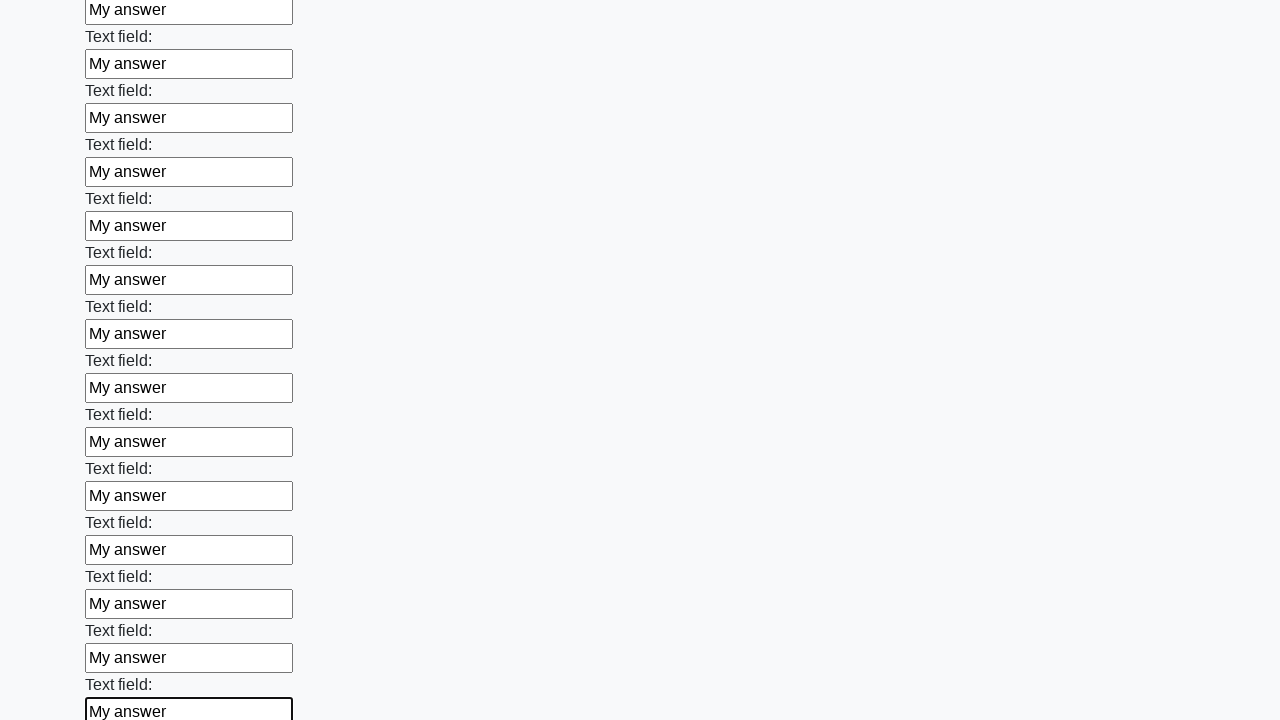

Filled an input field with 'My answer' on input >> nth=74
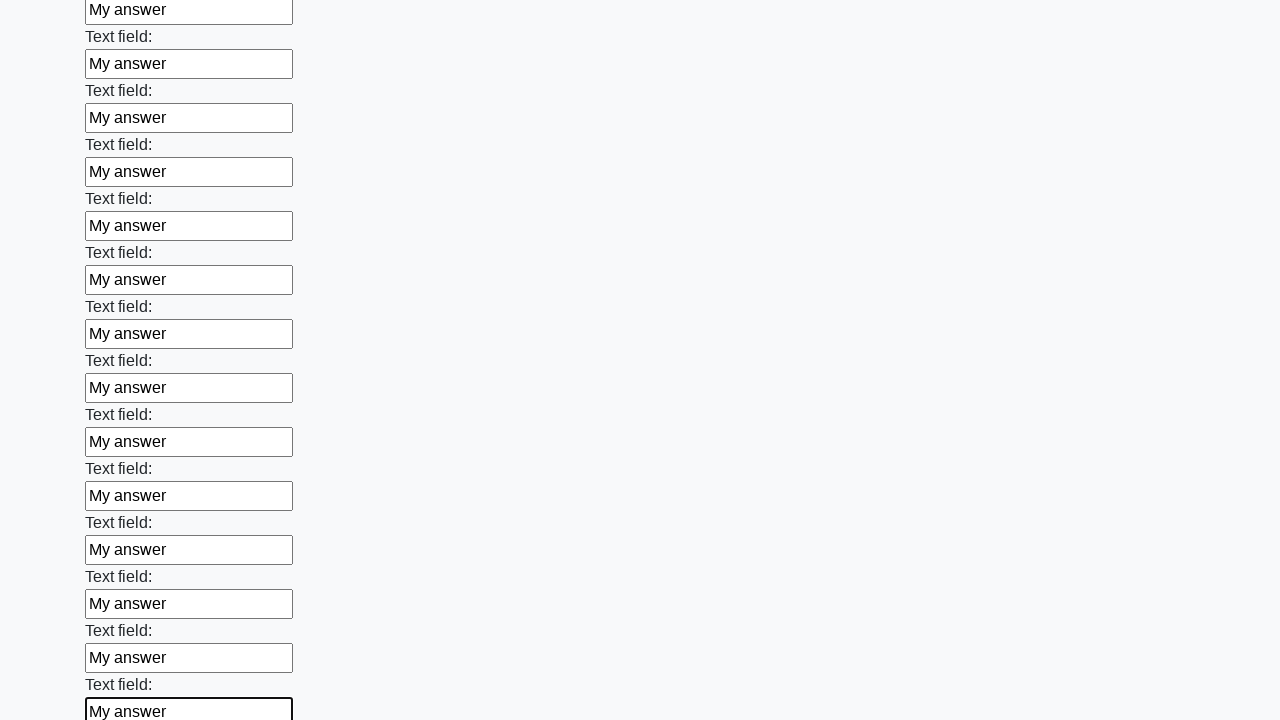

Filled an input field with 'My answer' on input >> nth=75
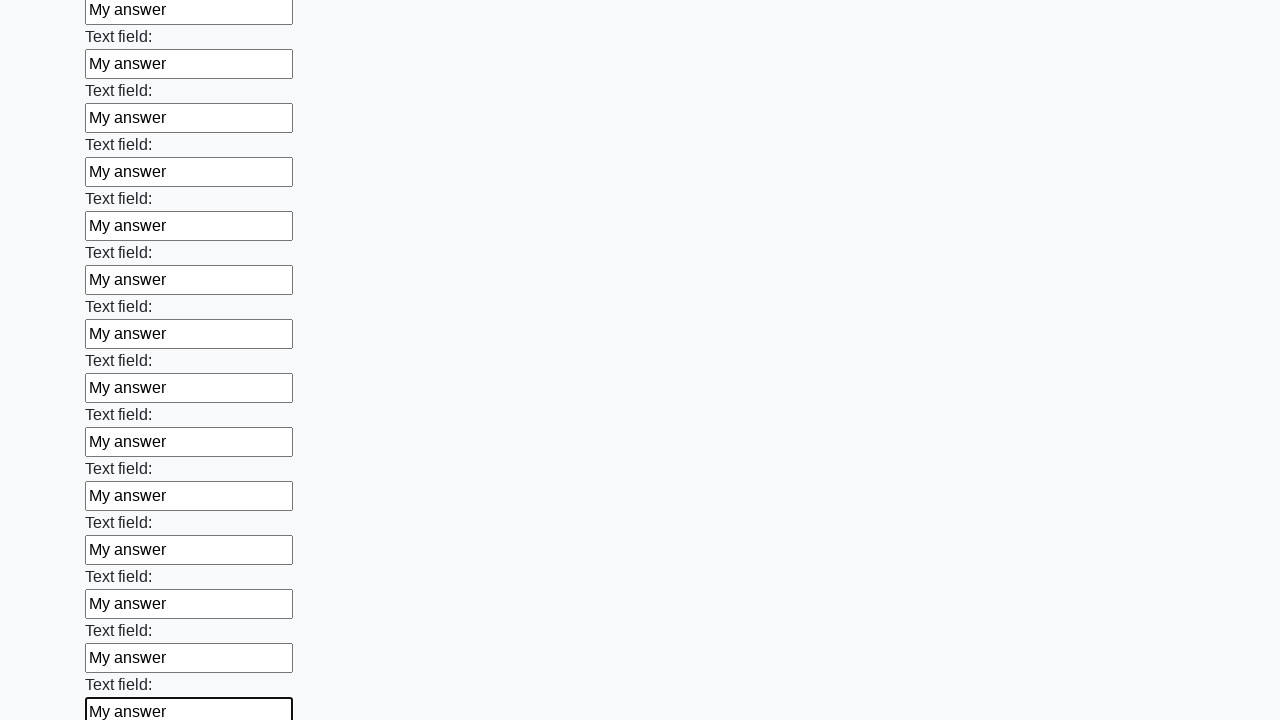

Filled an input field with 'My answer' on input >> nth=76
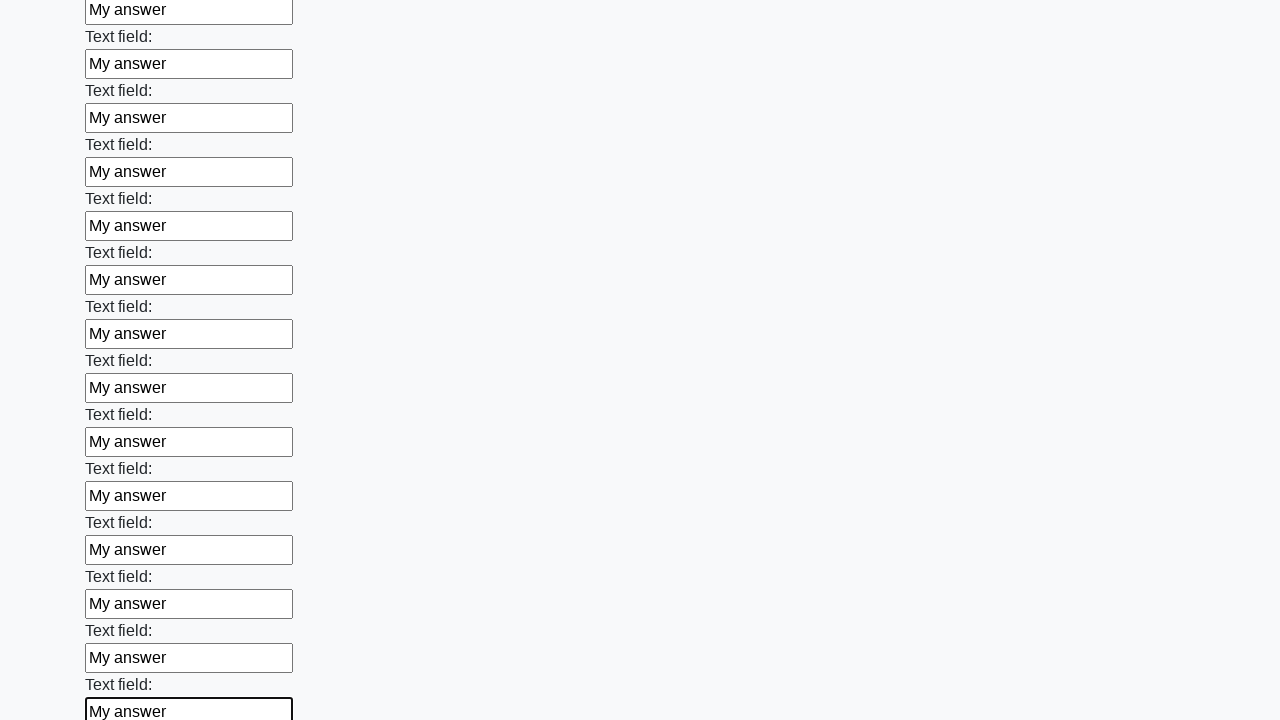

Filled an input field with 'My answer' on input >> nth=77
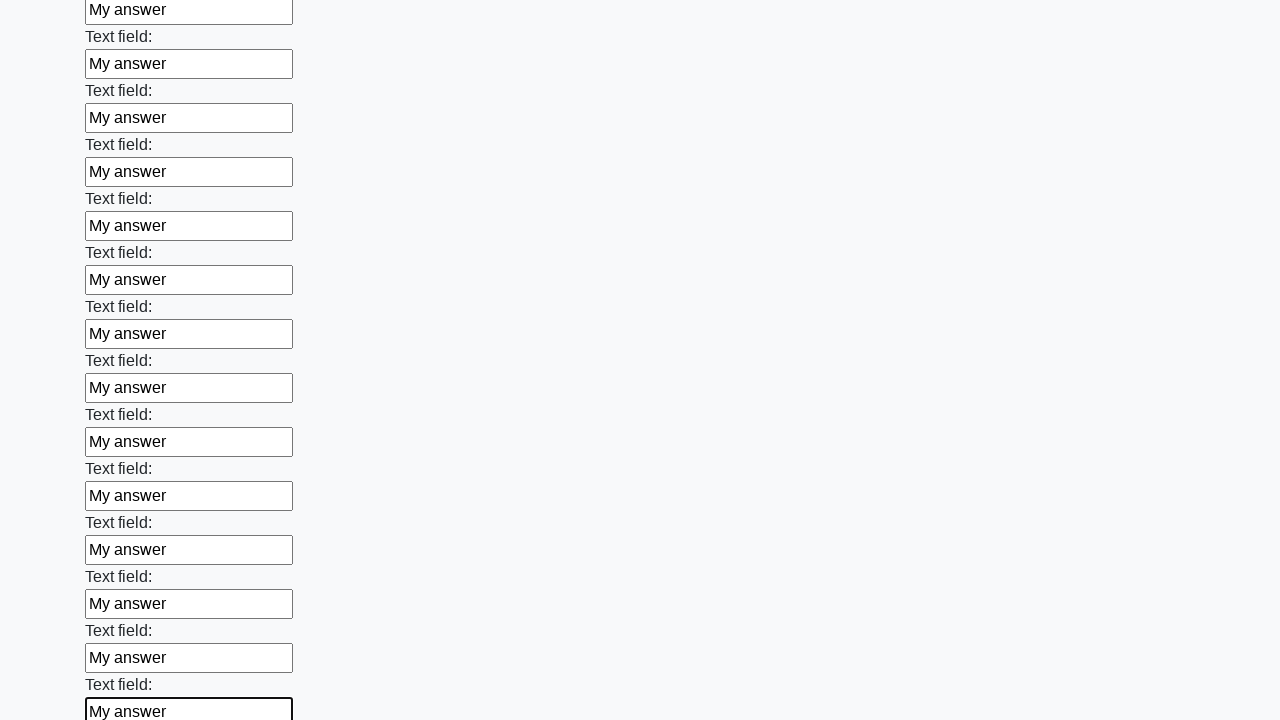

Filled an input field with 'My answer' on input >> nth=78
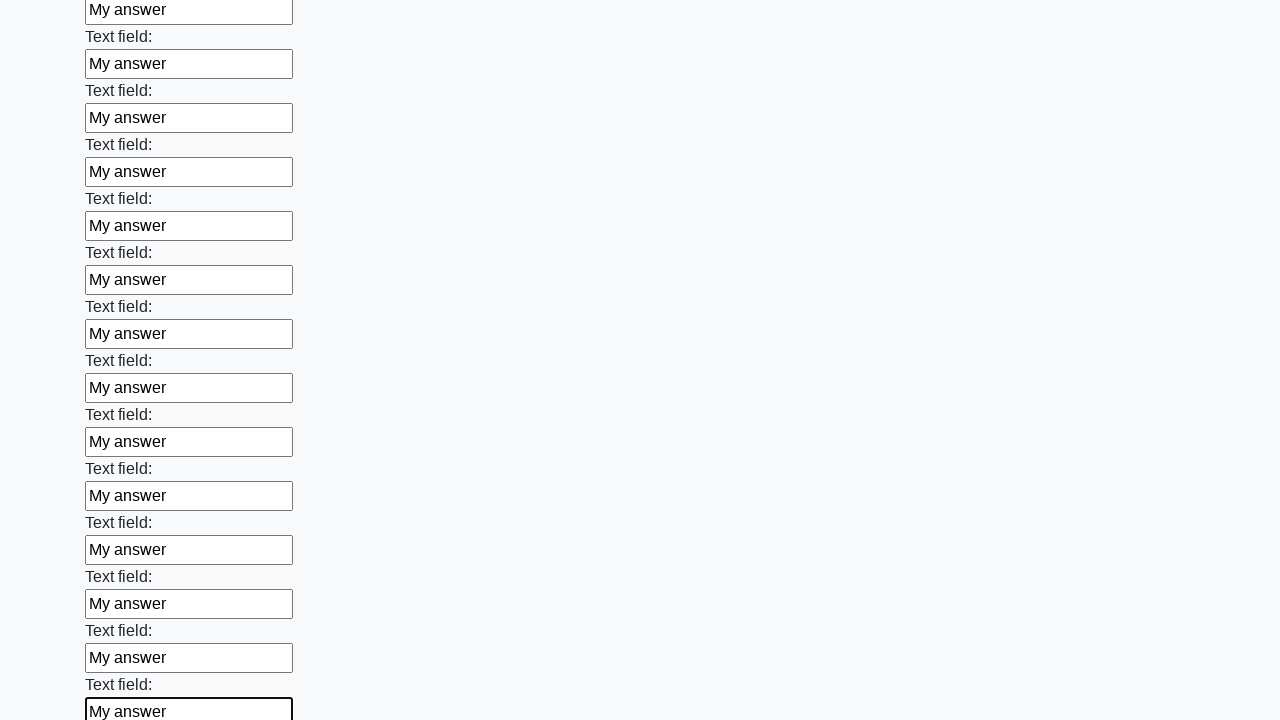

Filled an input field with 'My answer' on input >> nth=79
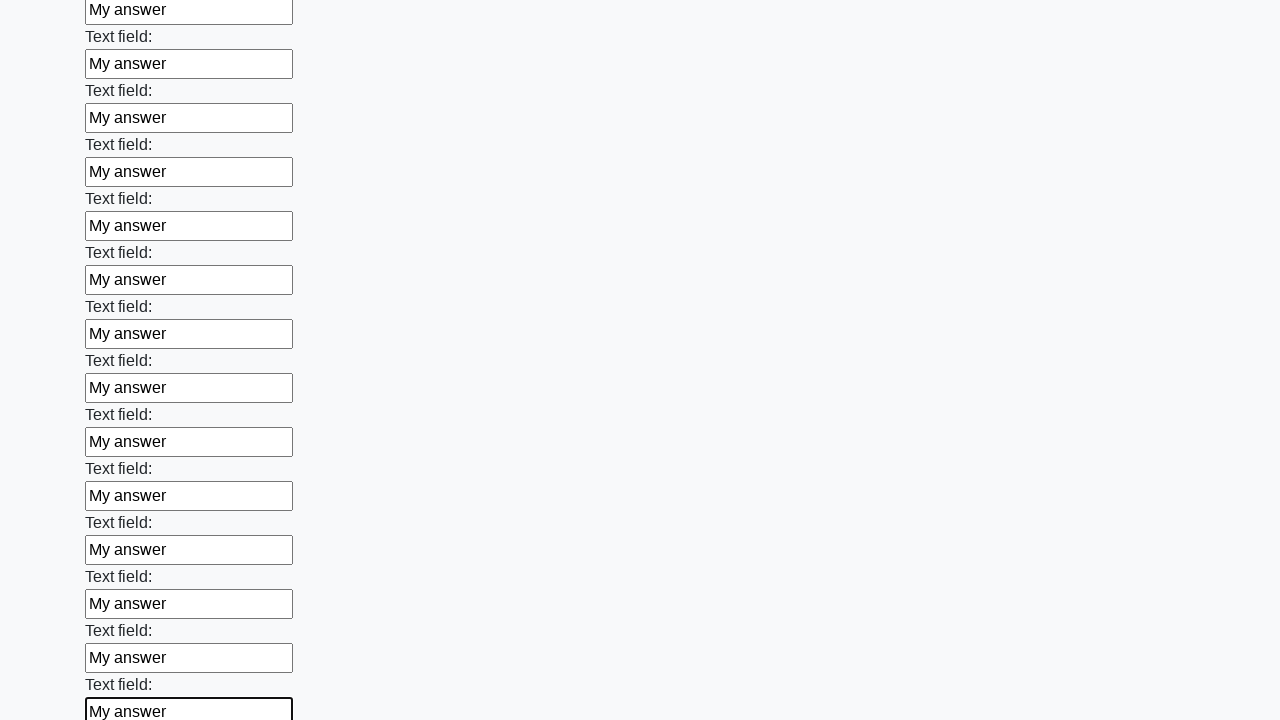

Filled an input field with 'My answer' on input >> nth=80
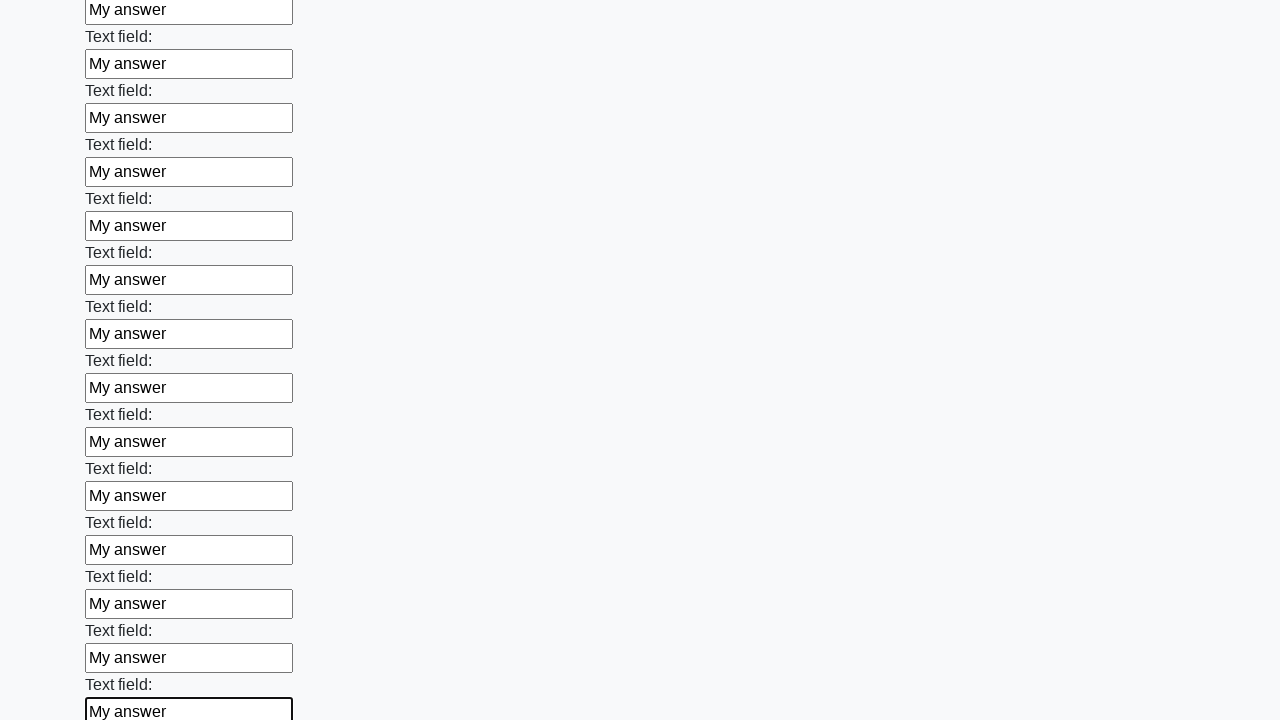

Filled an input field with 'My answer' on input >> nth=81
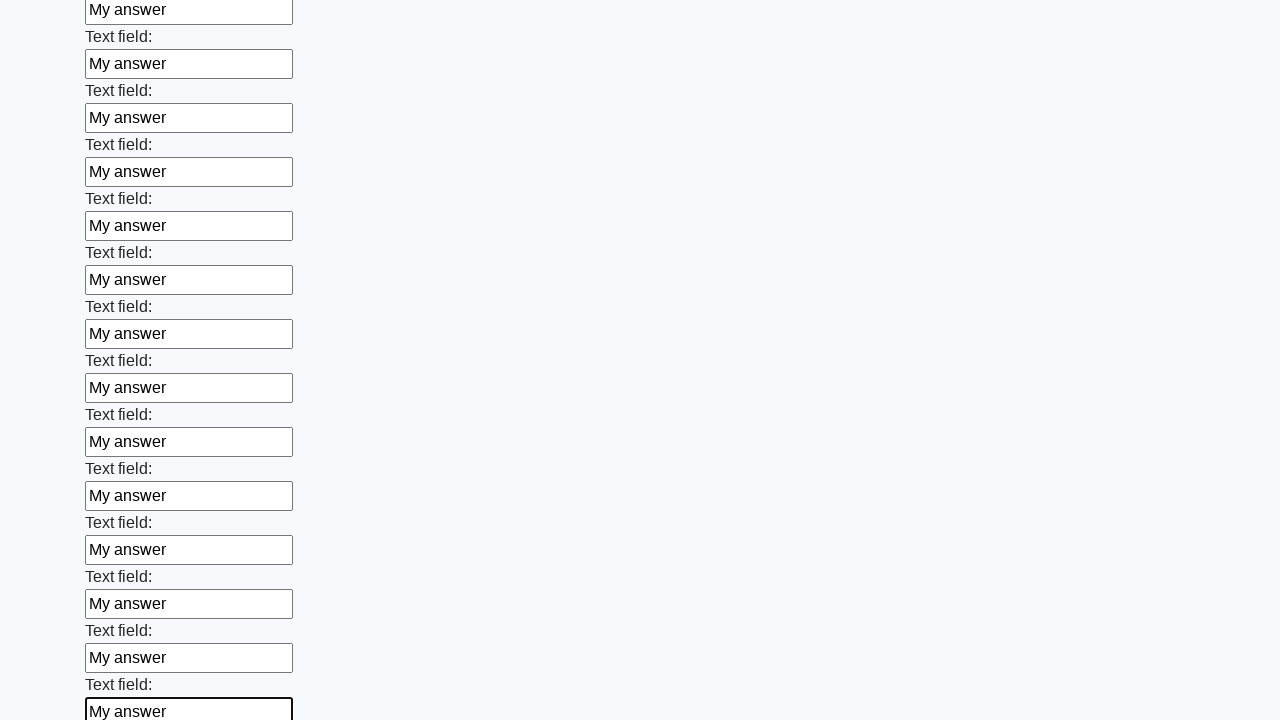

Filled an input field with 'My answer' on input >> nth=82
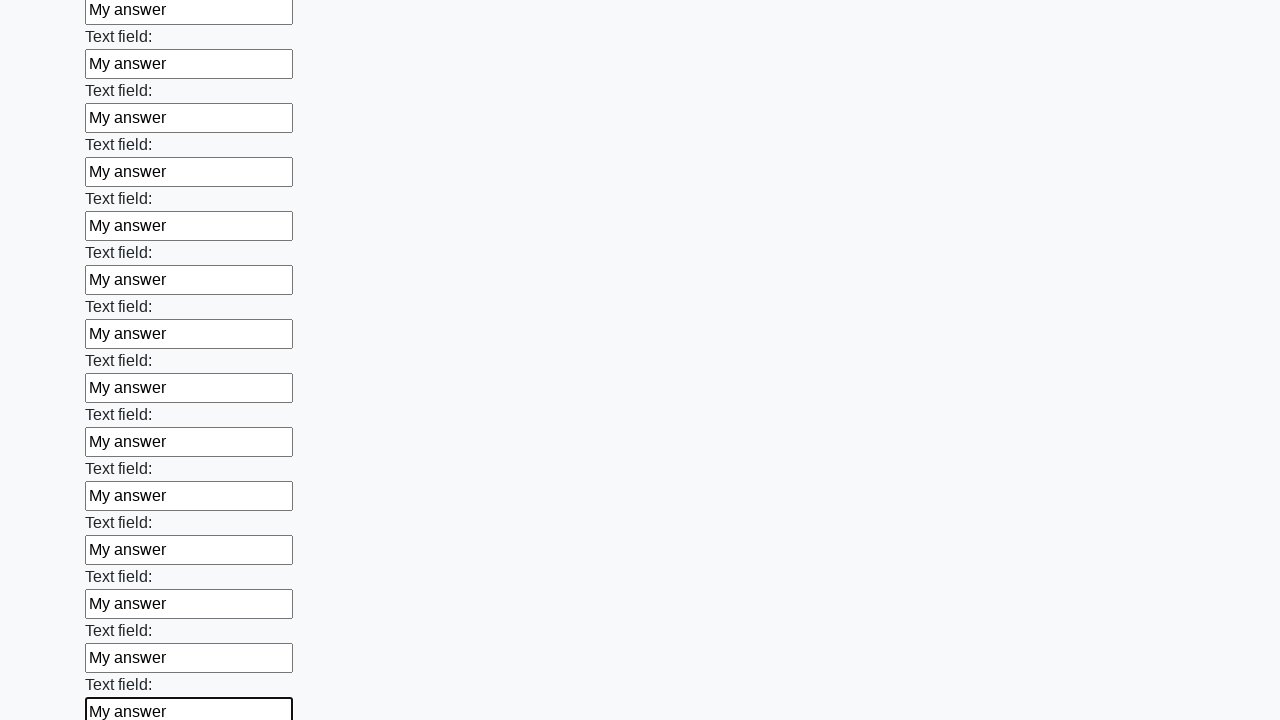

Filled an input field with 'My answer' on input >> nth=83
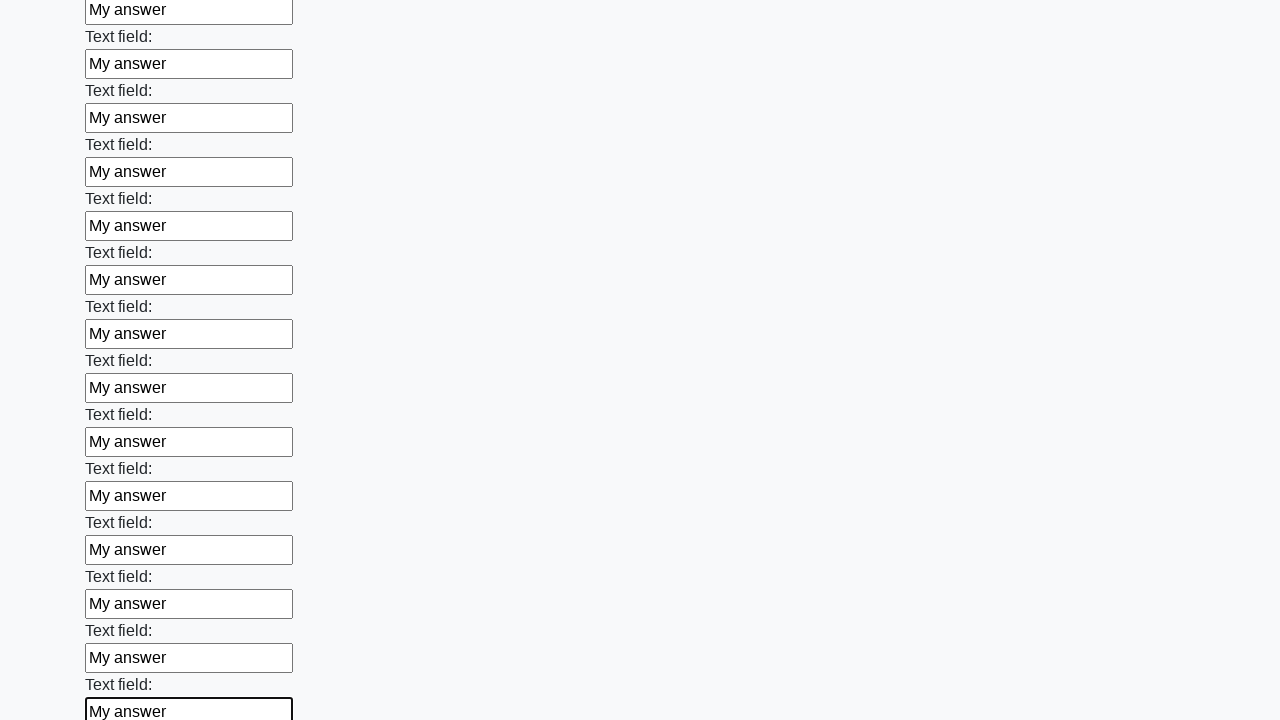

Filled an input field with 'My answer' on input >> nth=84
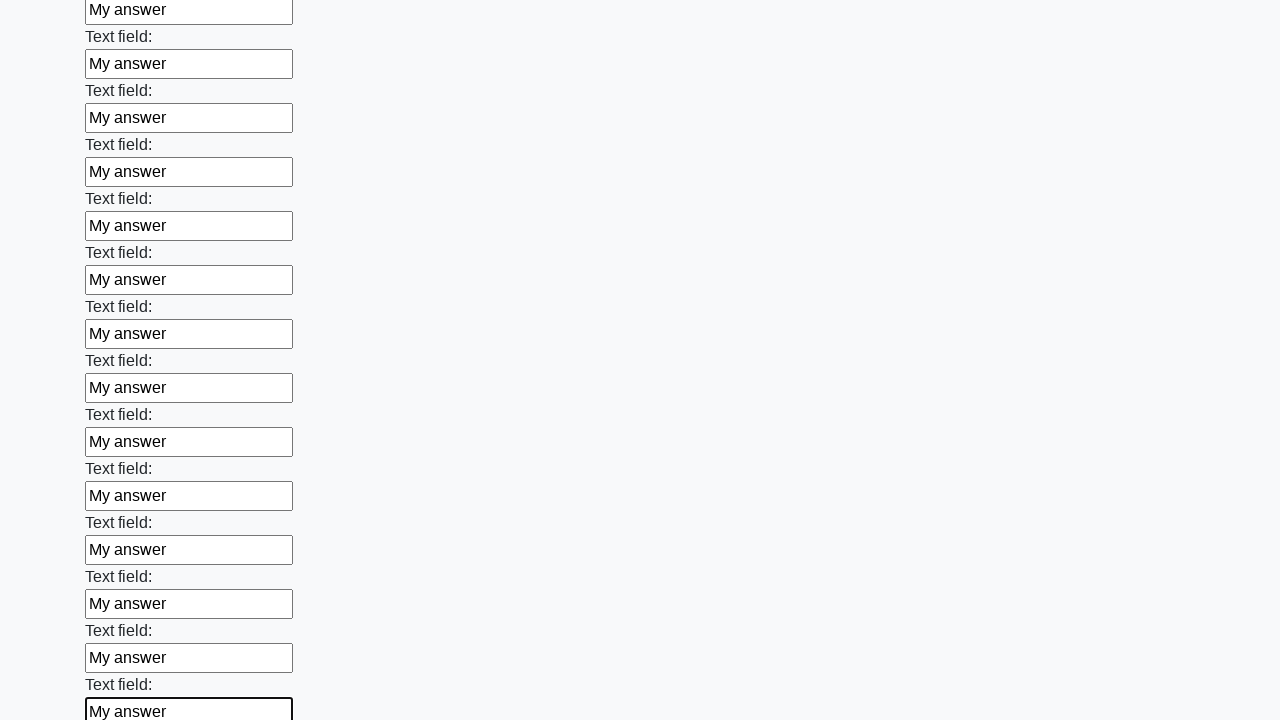

Filled an input field with 'My answer' on input >> nth=85
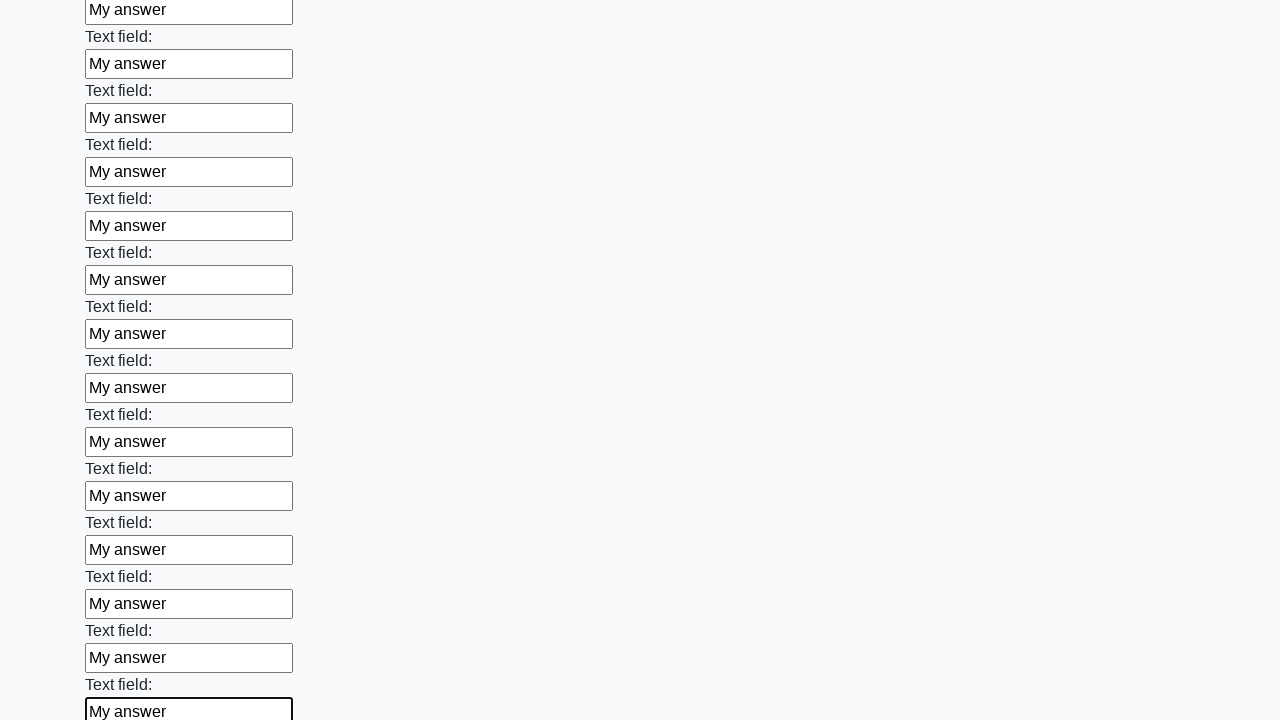

Filled an input field with 'My answer' on input >> nth=86
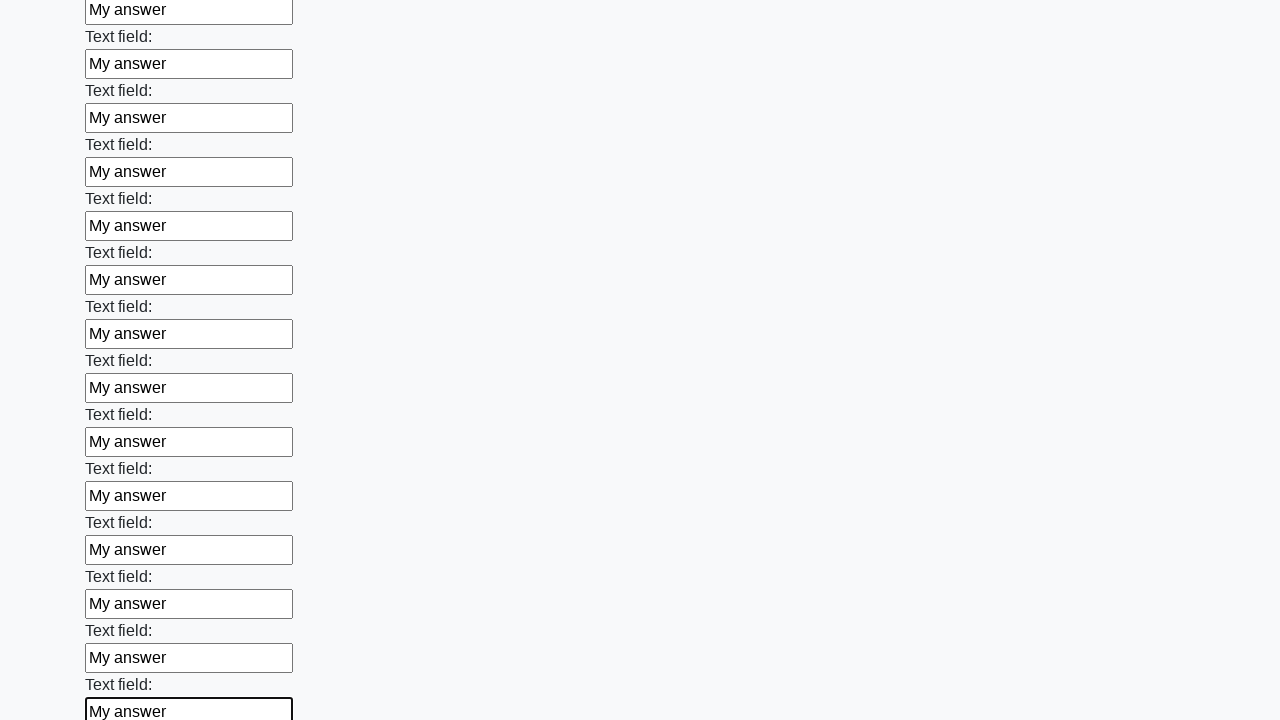

Filled an input field with 'My answer' on input >> nth=87
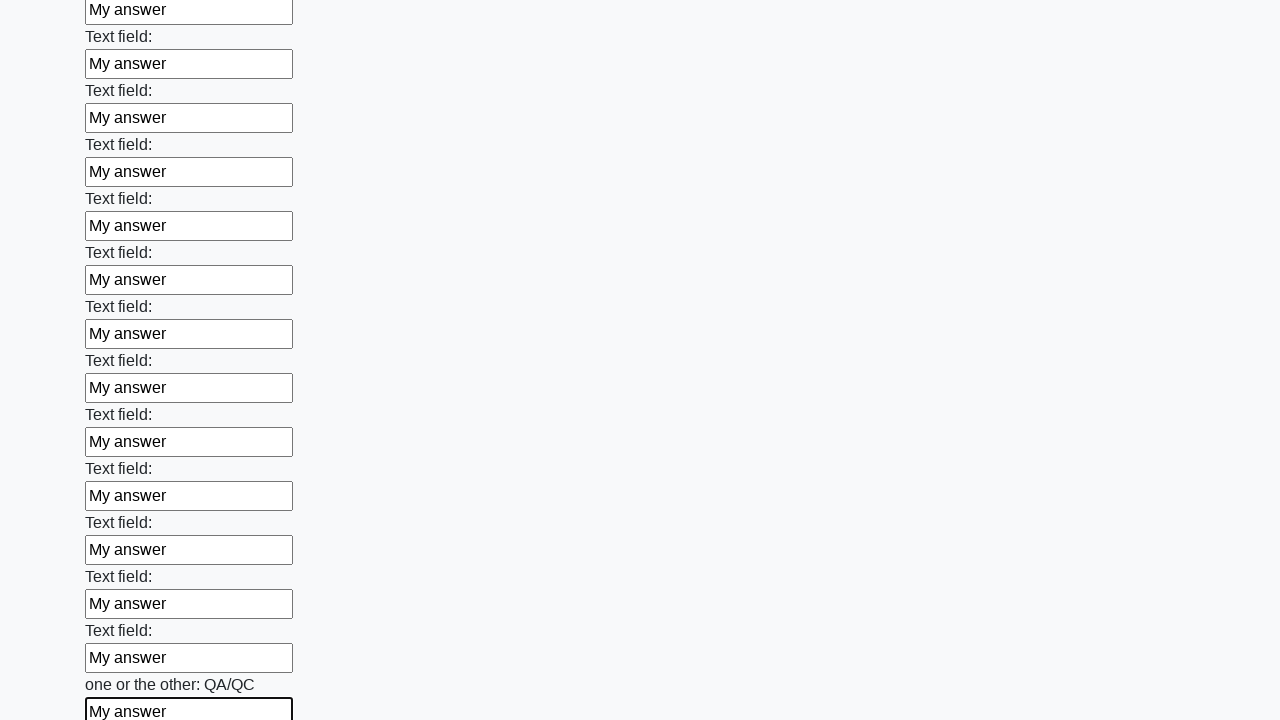

Filled an input field with 'My answer' on input >> nth=88
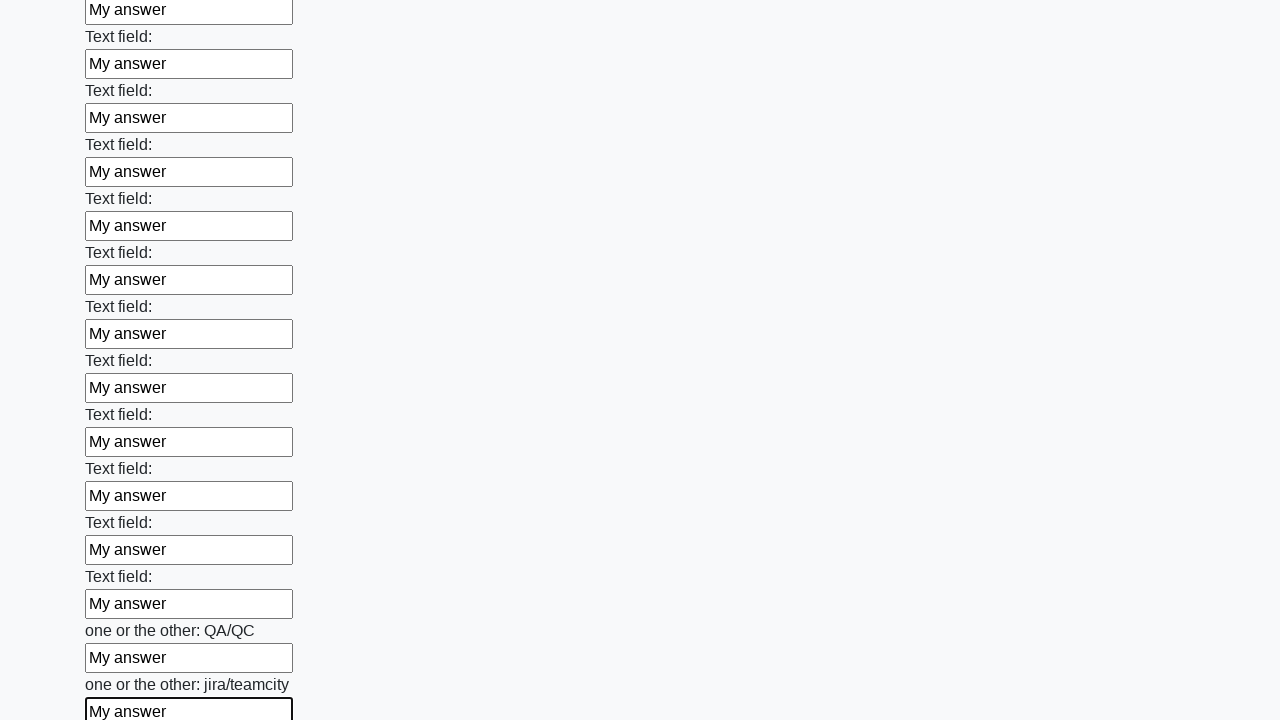

Filled an input field with 'My answer' on input >> nth=89
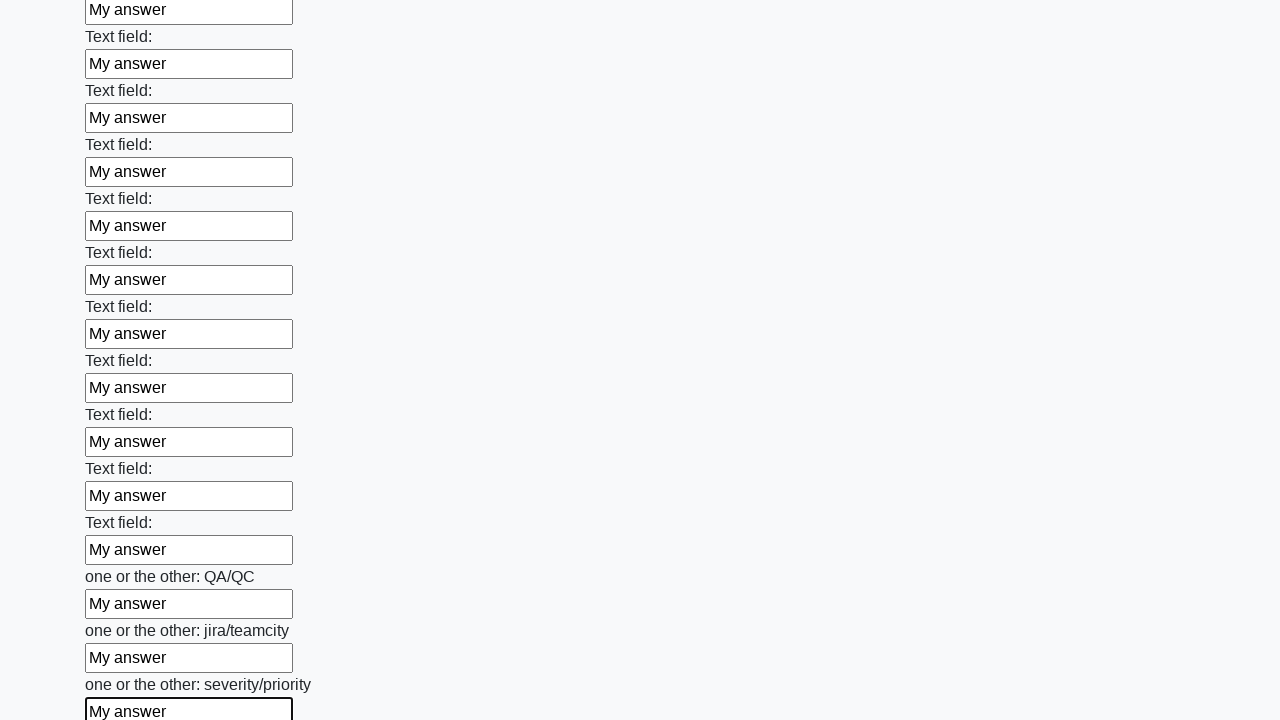

Filled an input field with 'My answer' on input >> nth=90
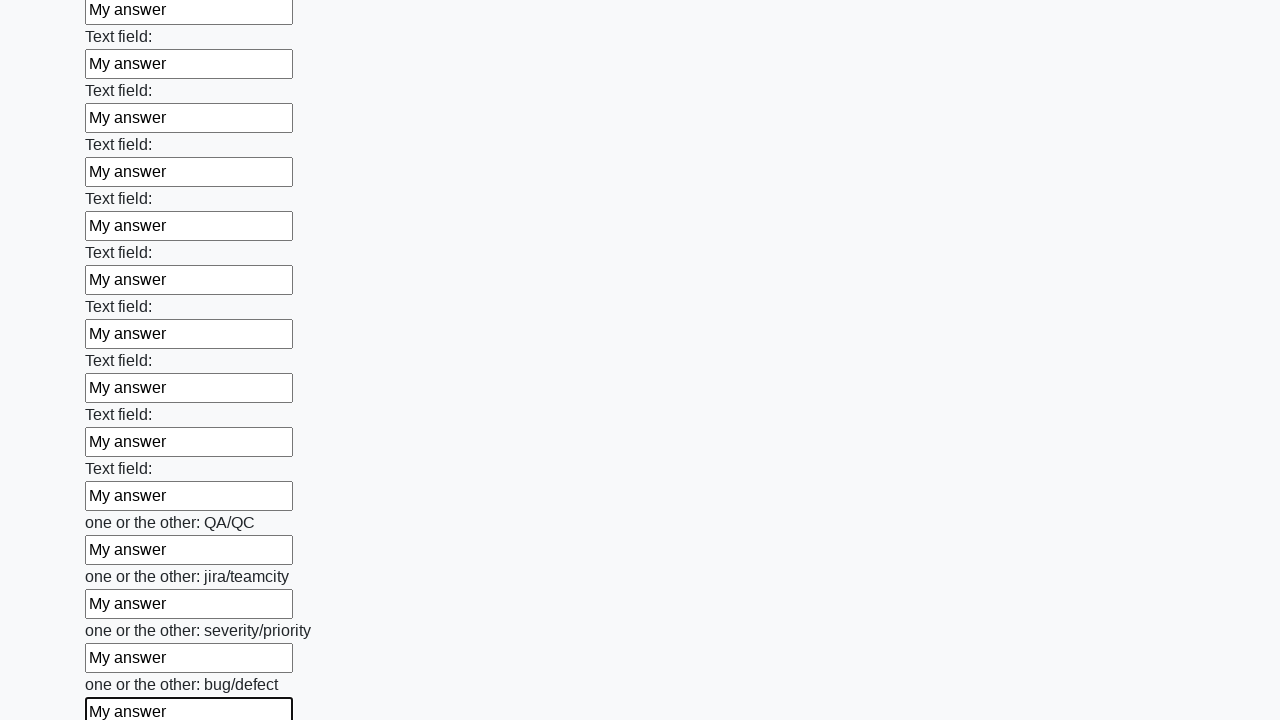

Filled an input field with 'My answer' on input >> nth=91
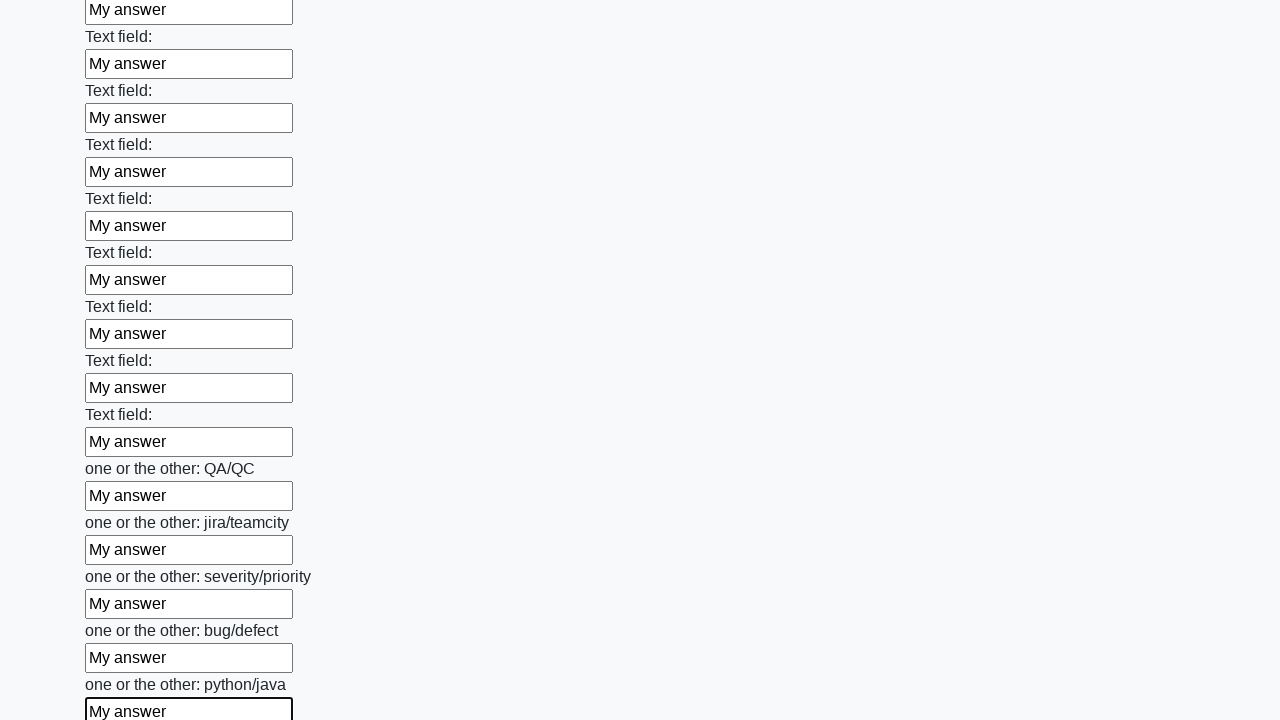

Filled an input field with 'My answer' on input >> nth=92
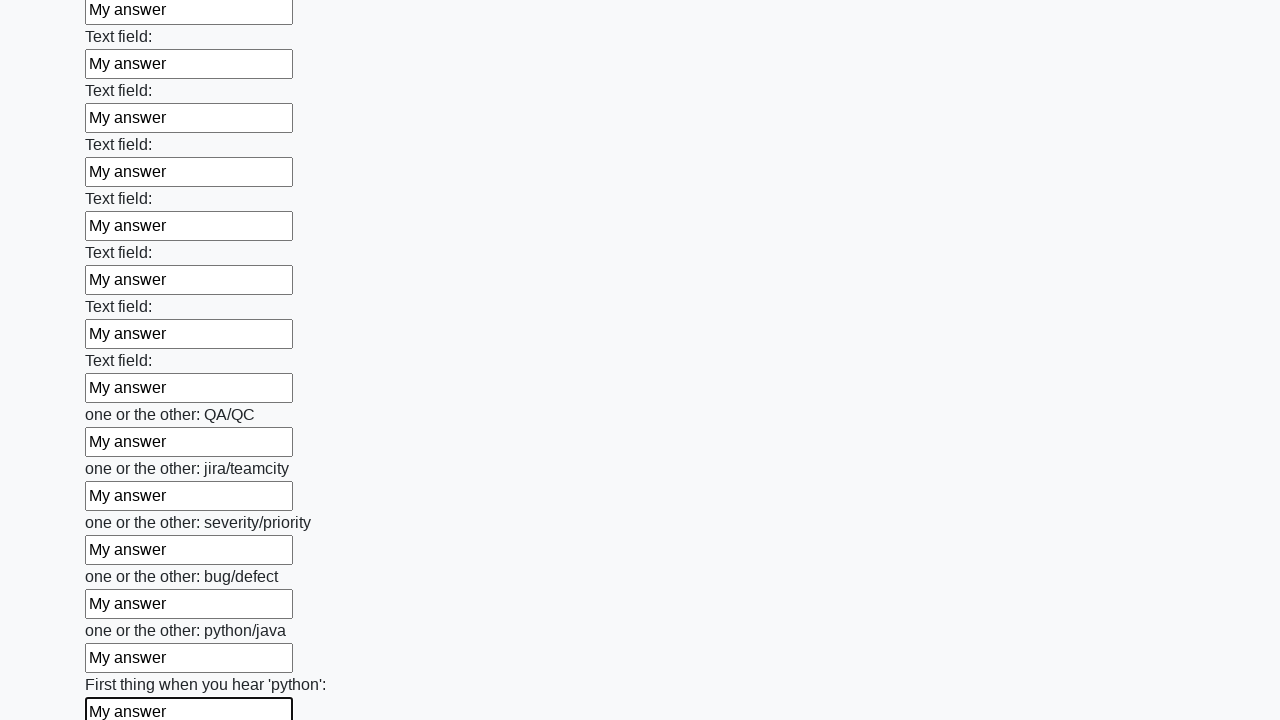

Filled an input field with 'My answer' on input >> nth=93
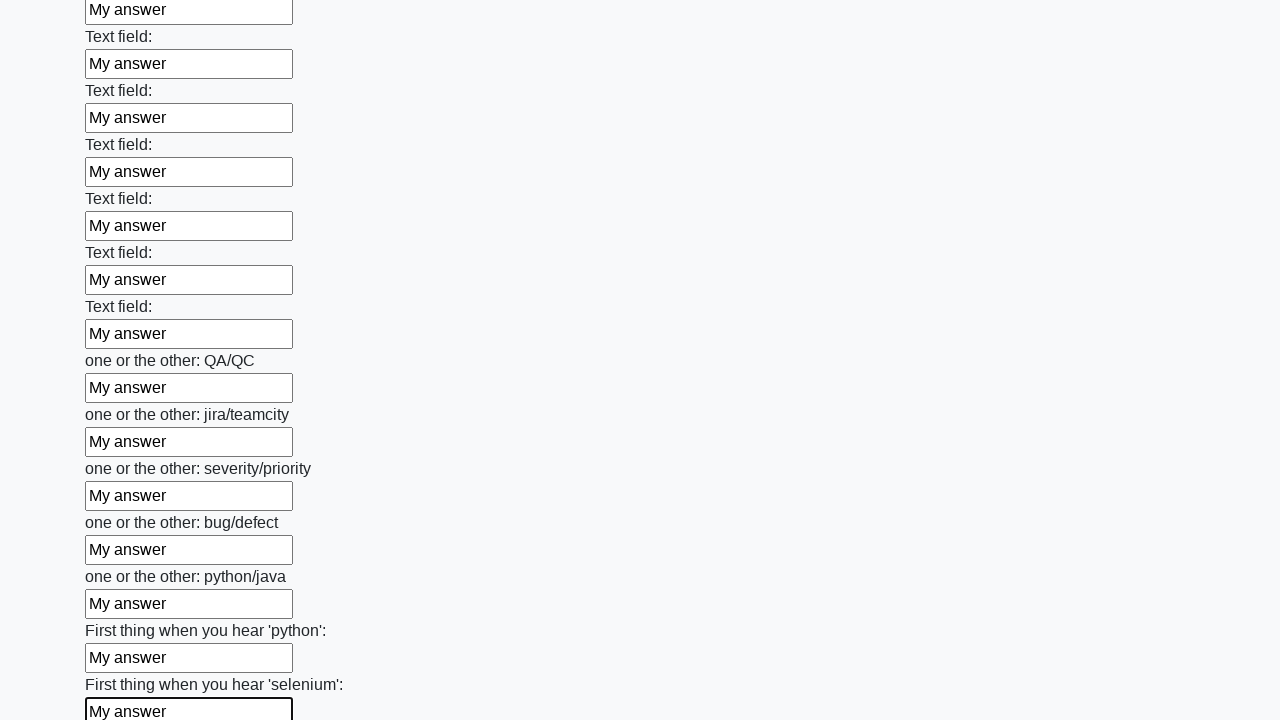

Filled an input field with 'My answer' on input >> nth=94
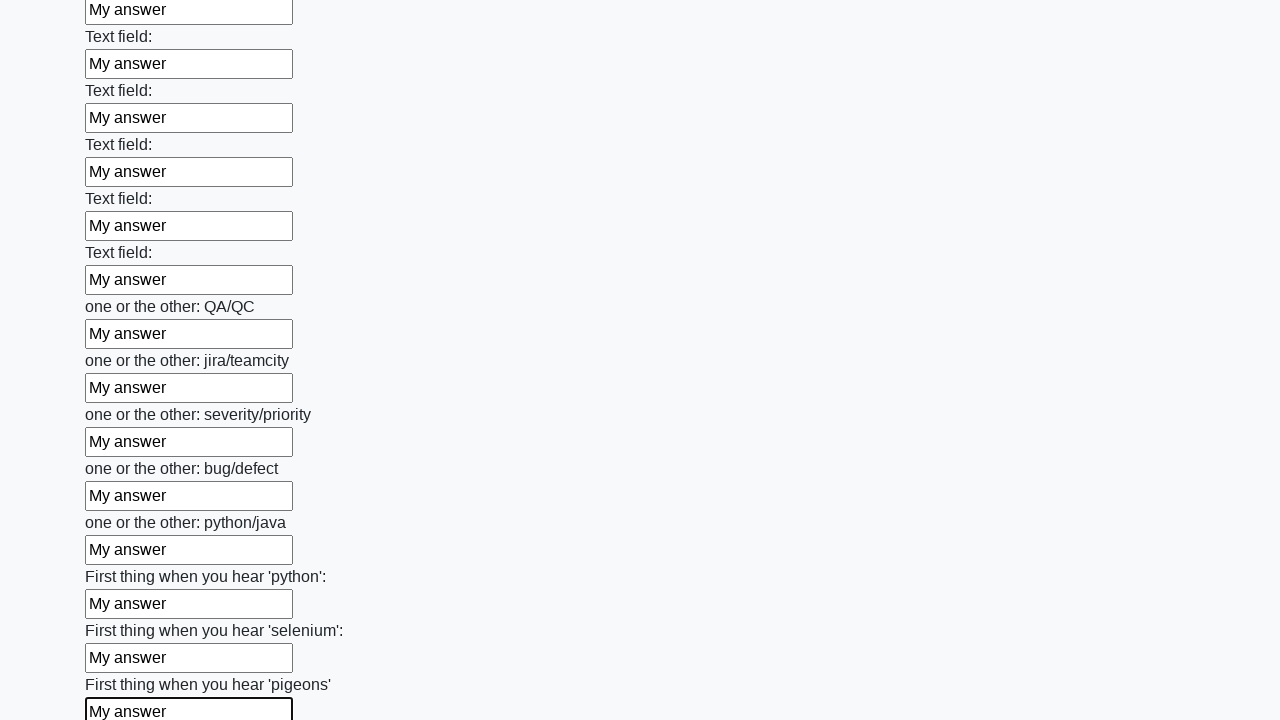

Filled an input field with 'My answer' on input >> nth=95
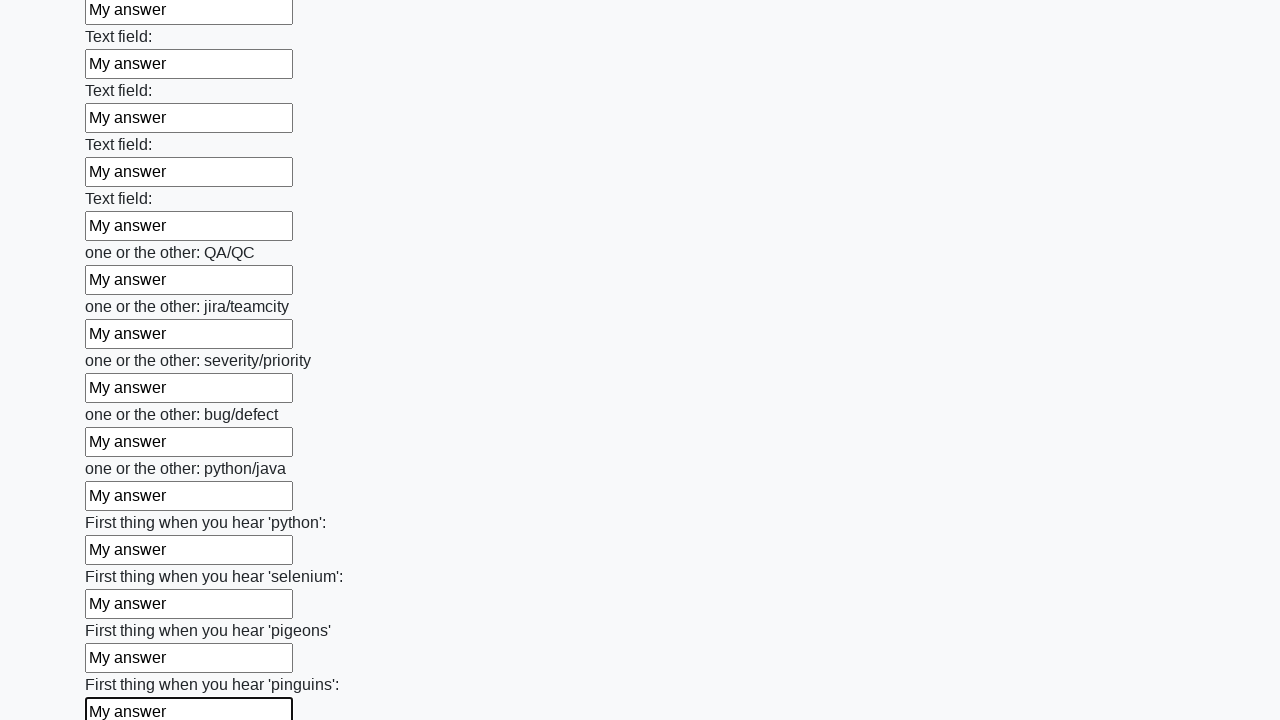

Filled an input field with 'My answer' on input >> nth=96
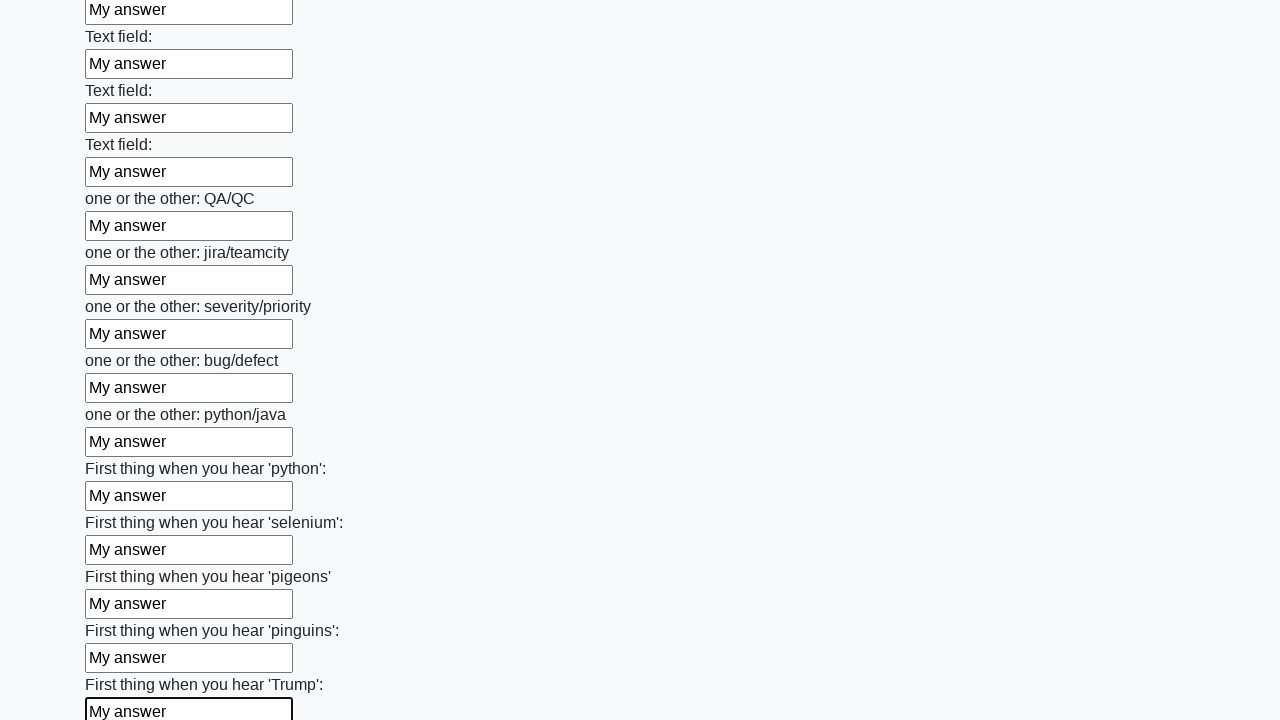

Filled an input field with 'My answer' on input >> nth=97
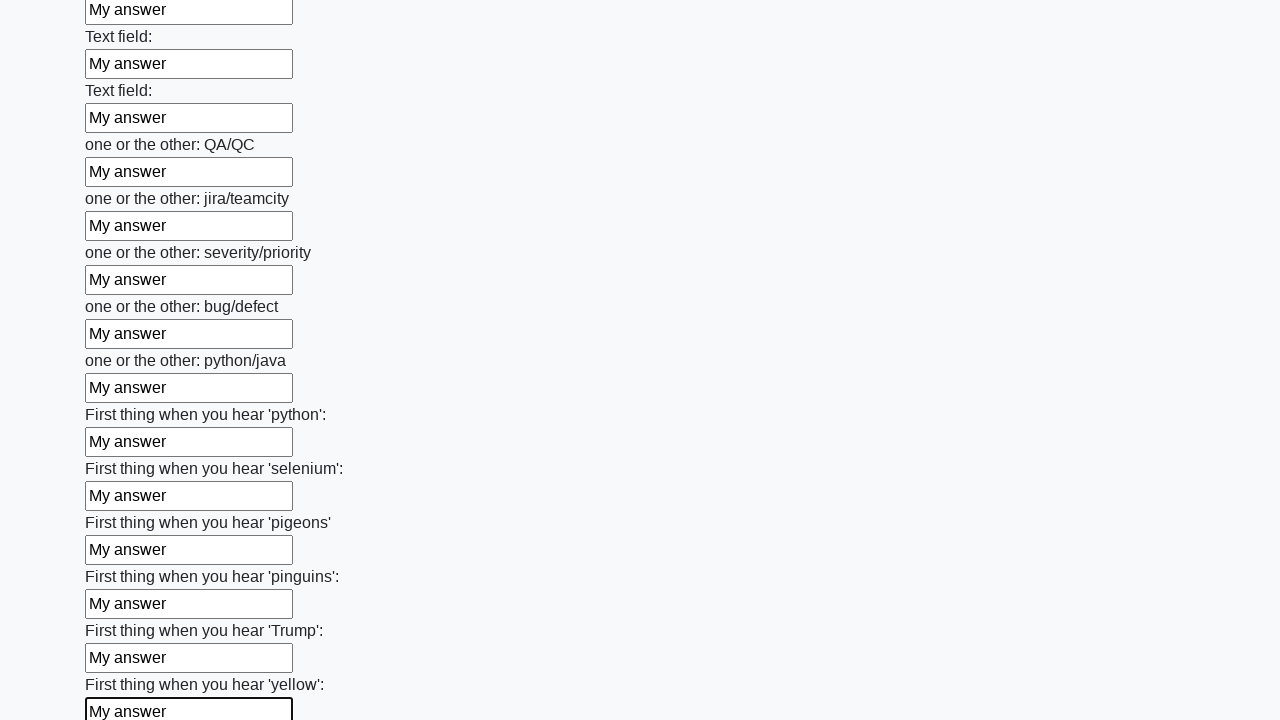

Filled an input field with 'My answer' on input >> nth=98
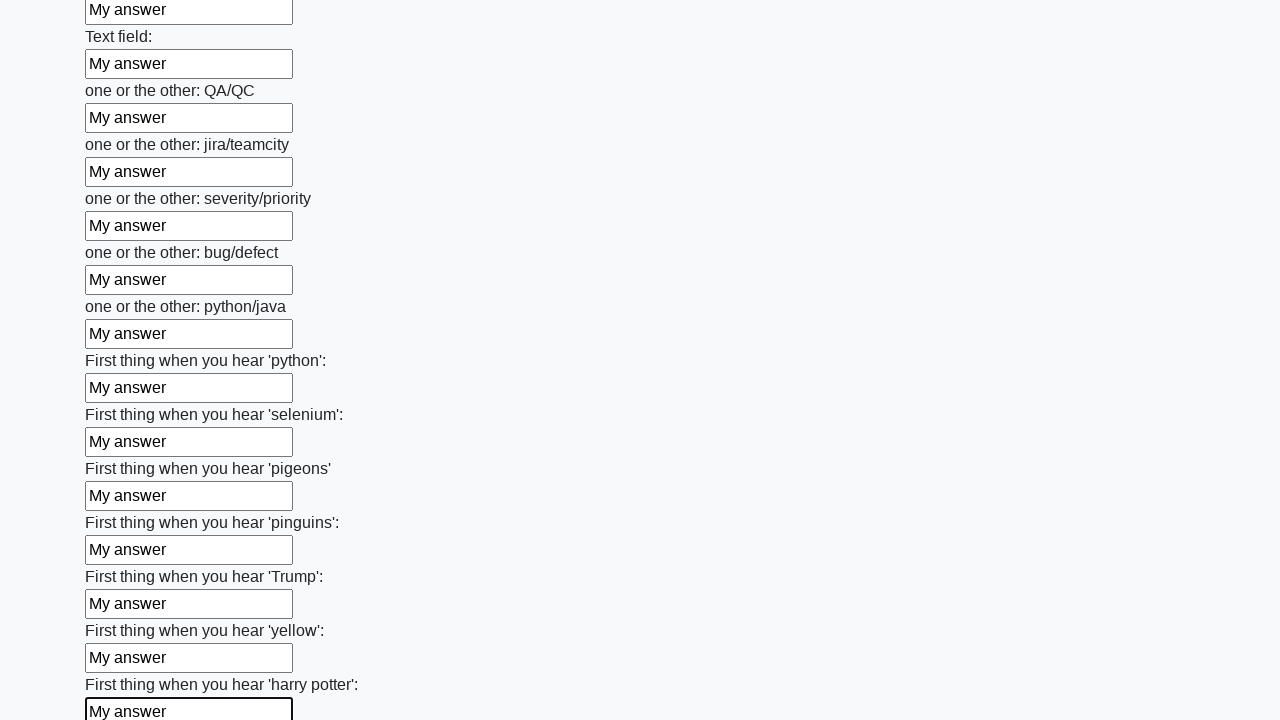

Filled an input field with 'My answer' on input >> nth=99
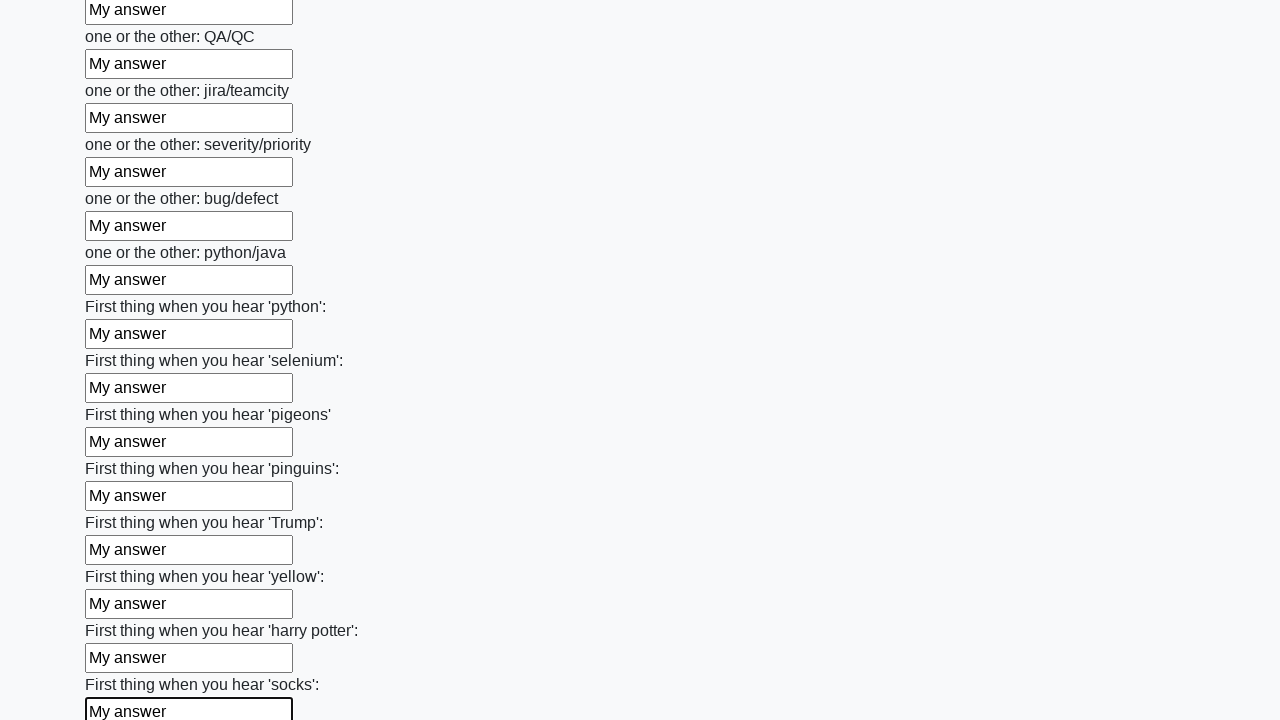

Clicked the submit button to submit the huge form at (123, 611) on button.btn
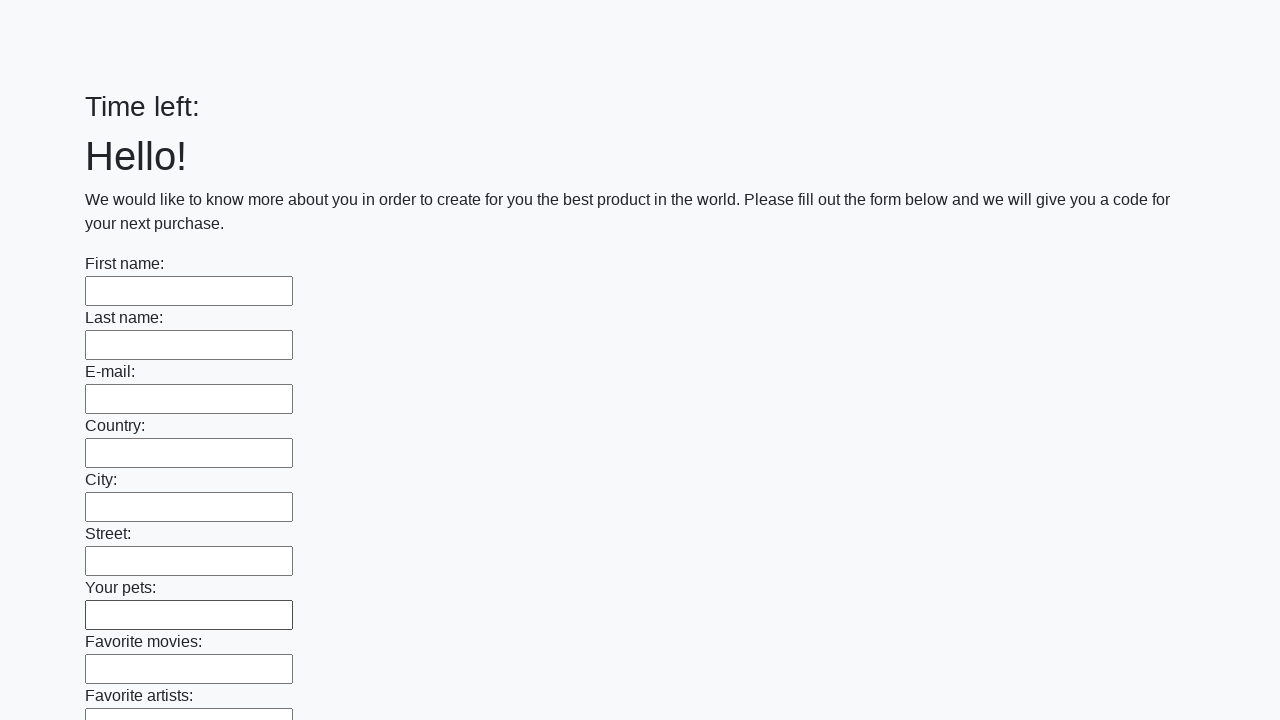

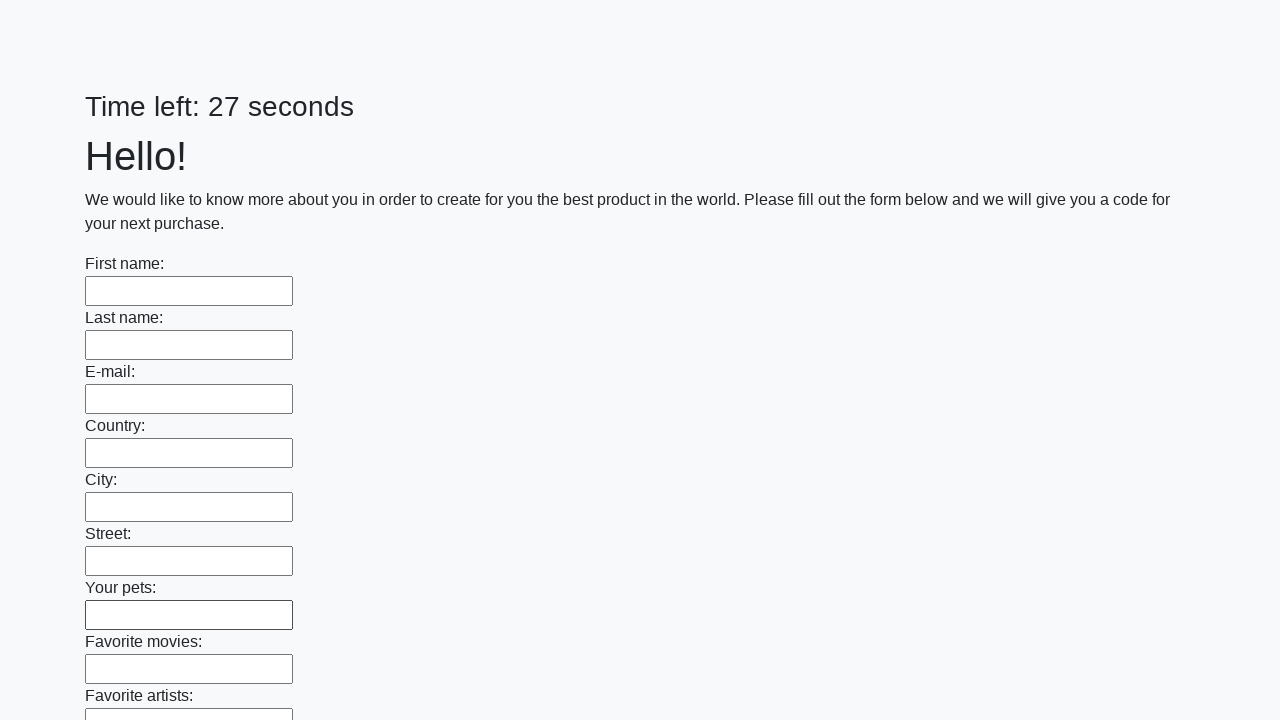